Tests filling a large form by entering the same text value into all input fields and then clicking the submit button.

Starting URL: http://suninjuly.github.io/huge_form.html

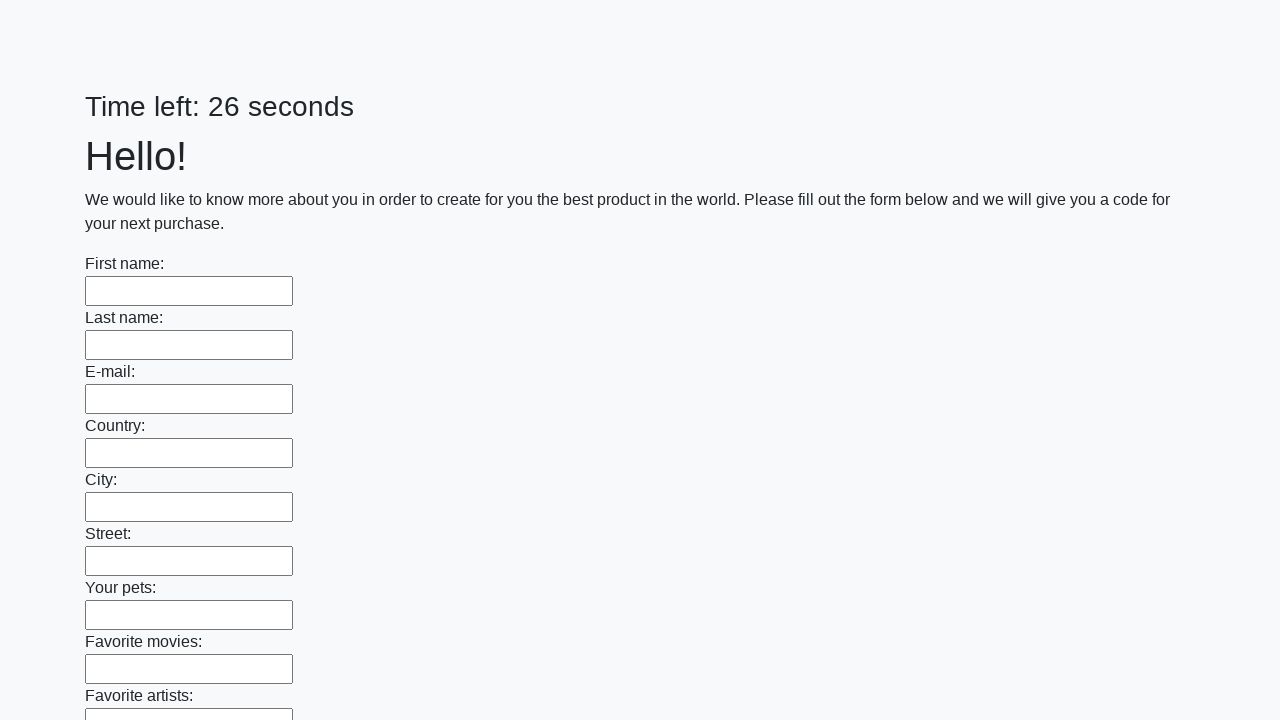

Navigated to huge form page
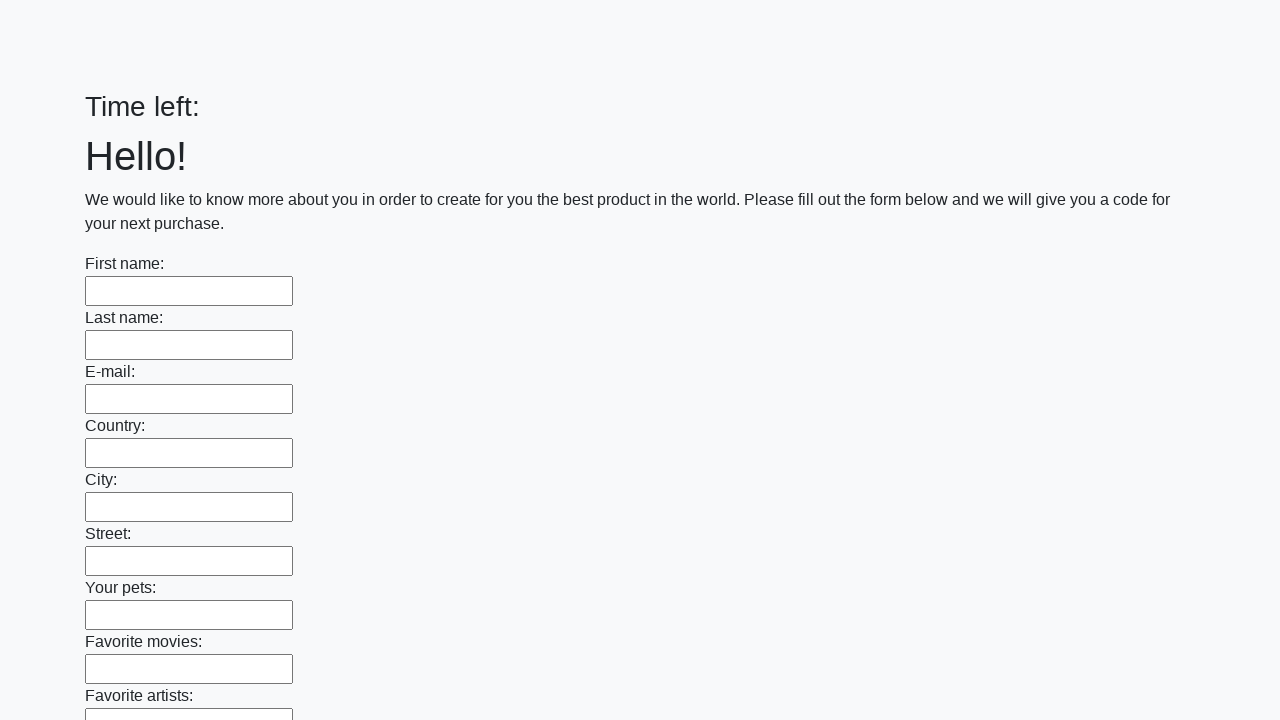

Located all input fields on the form
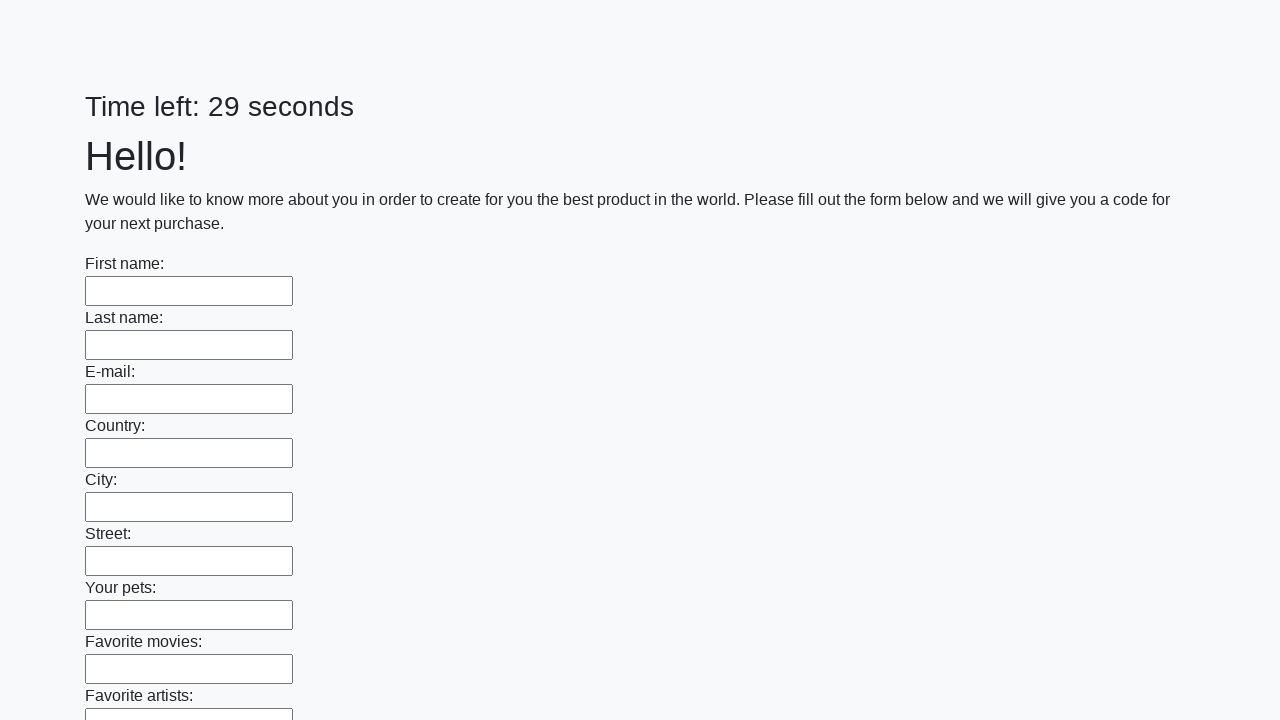

Filled input field with 'Мой ответ' on input >> nth=0
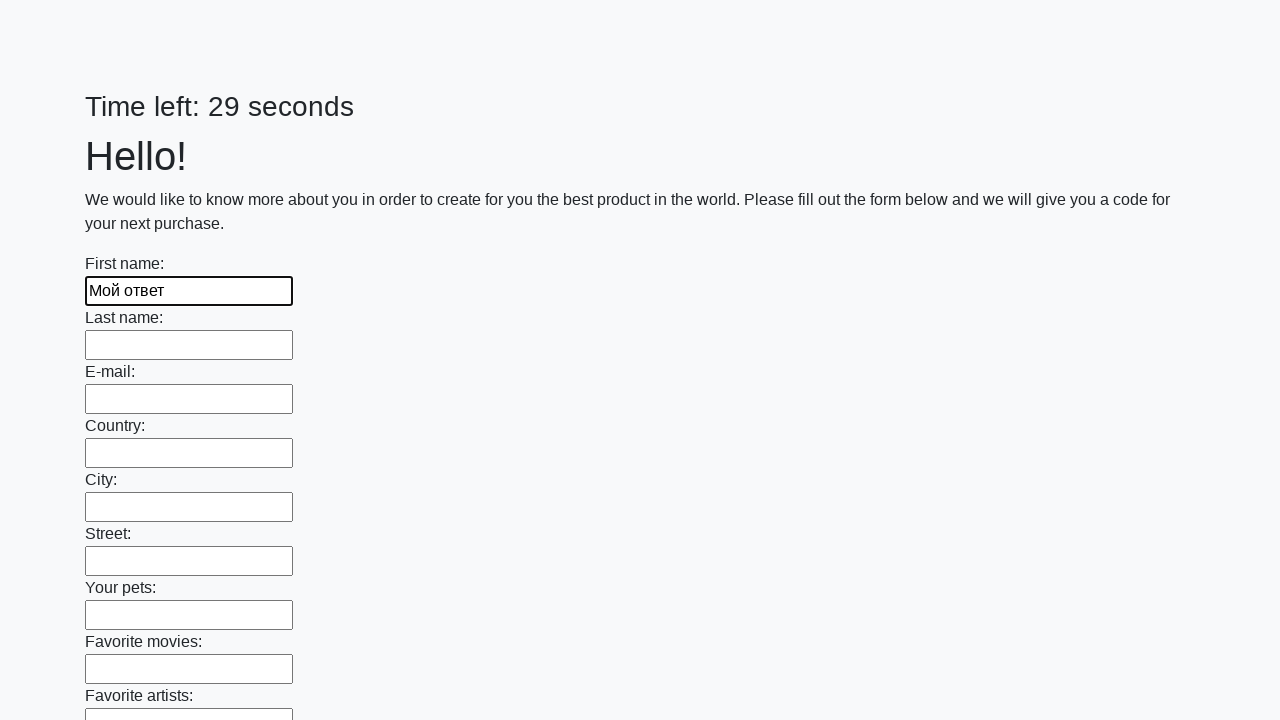

Filled input field with 'Мой ответ' on input >> nth=1
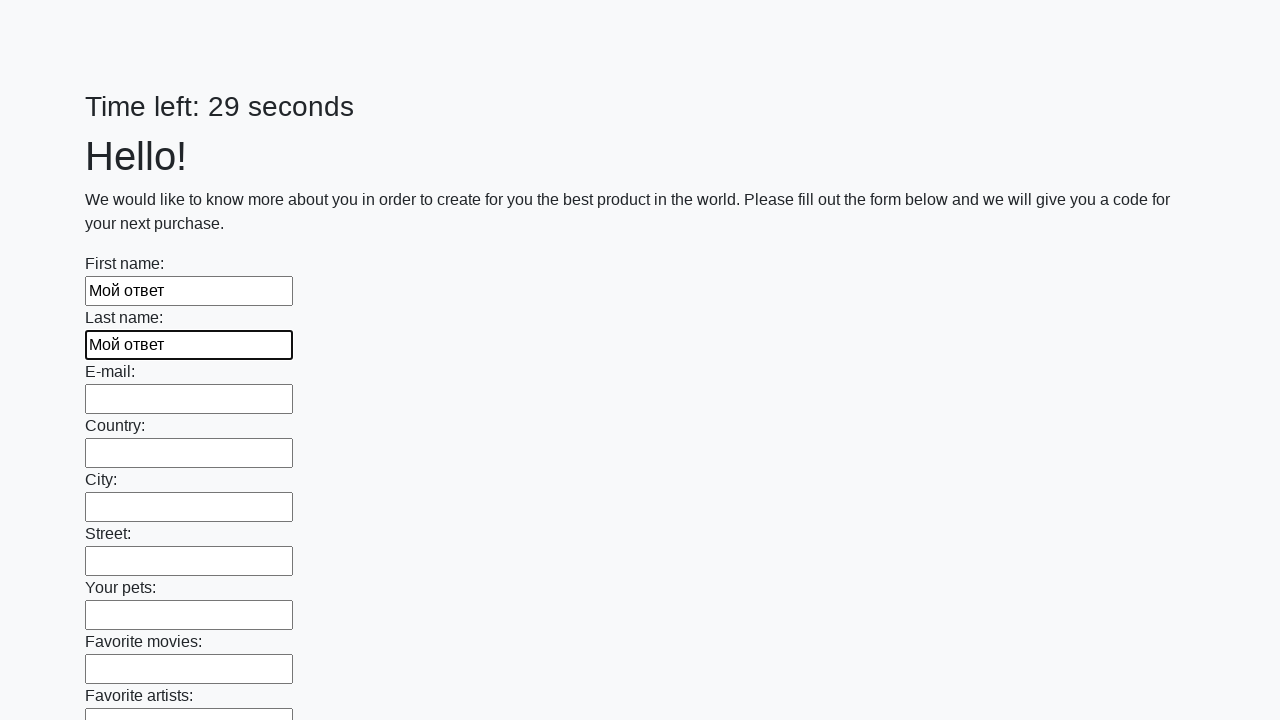

Filled input field with 'Мой ответ' on input >> nth=2
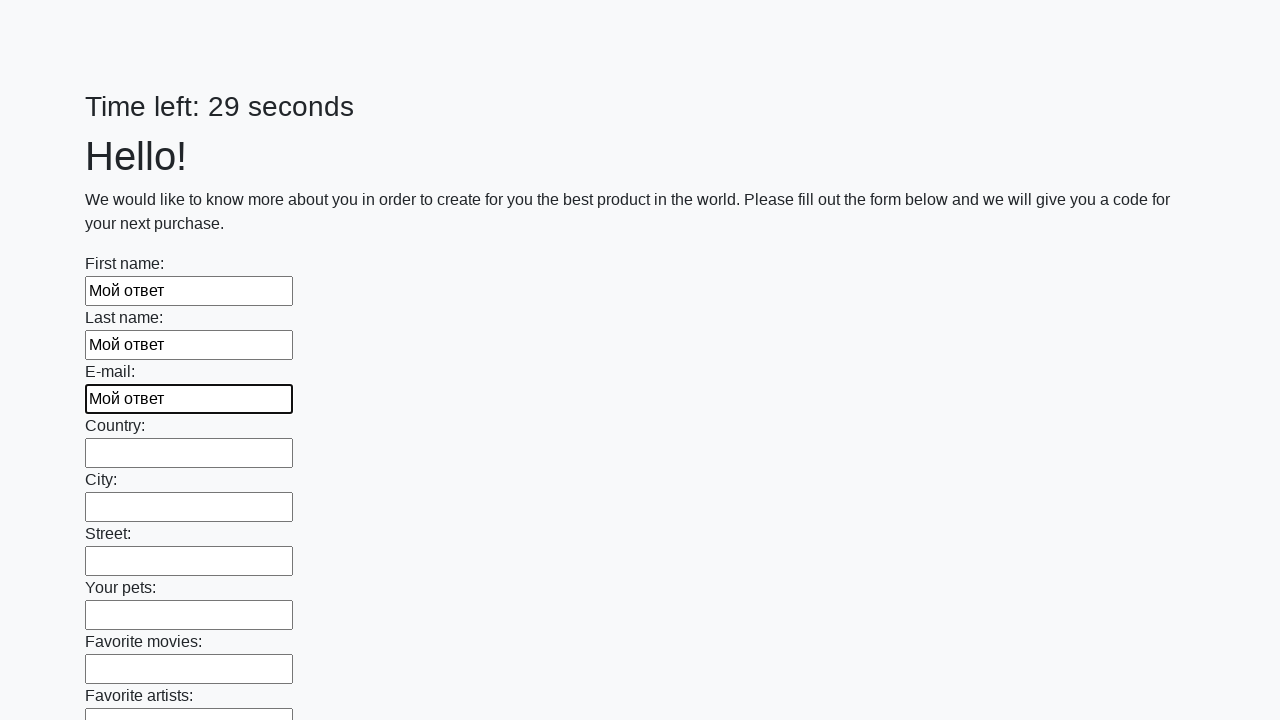

Filled input field with 'Мой ответ' on input >> nth=3
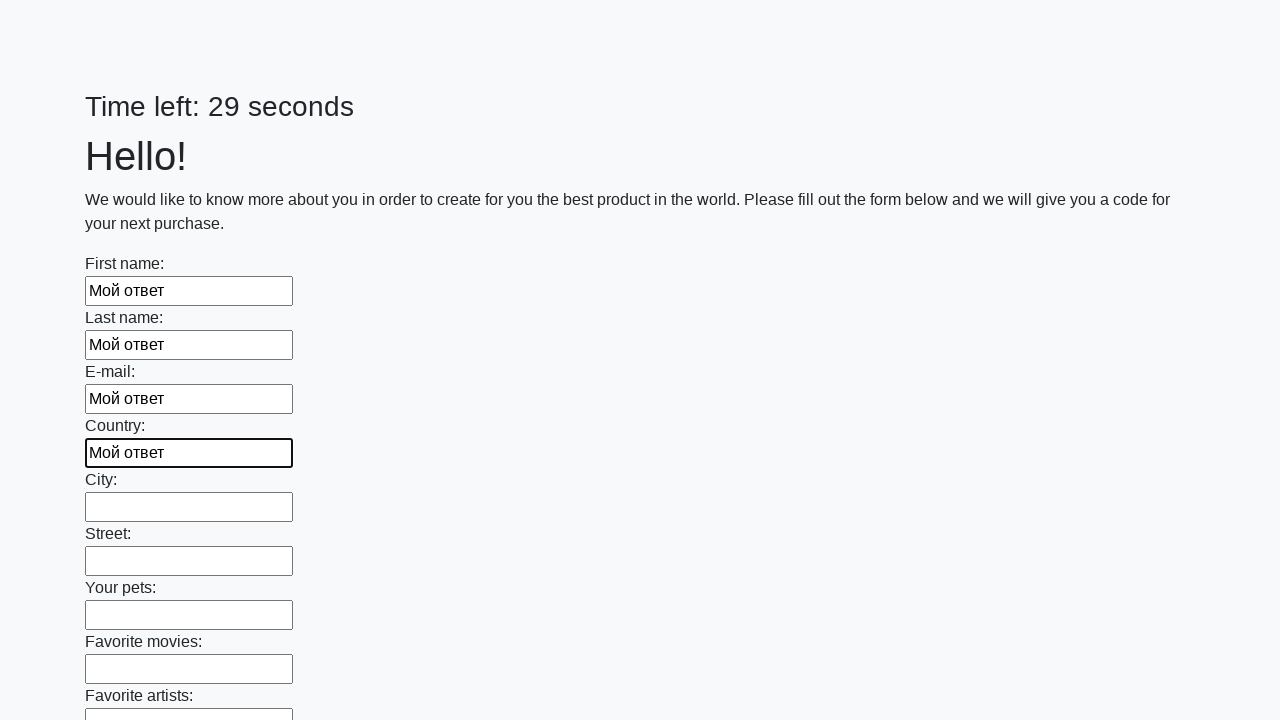

Filled input field with 'Мой ответ' on input >> nth=4
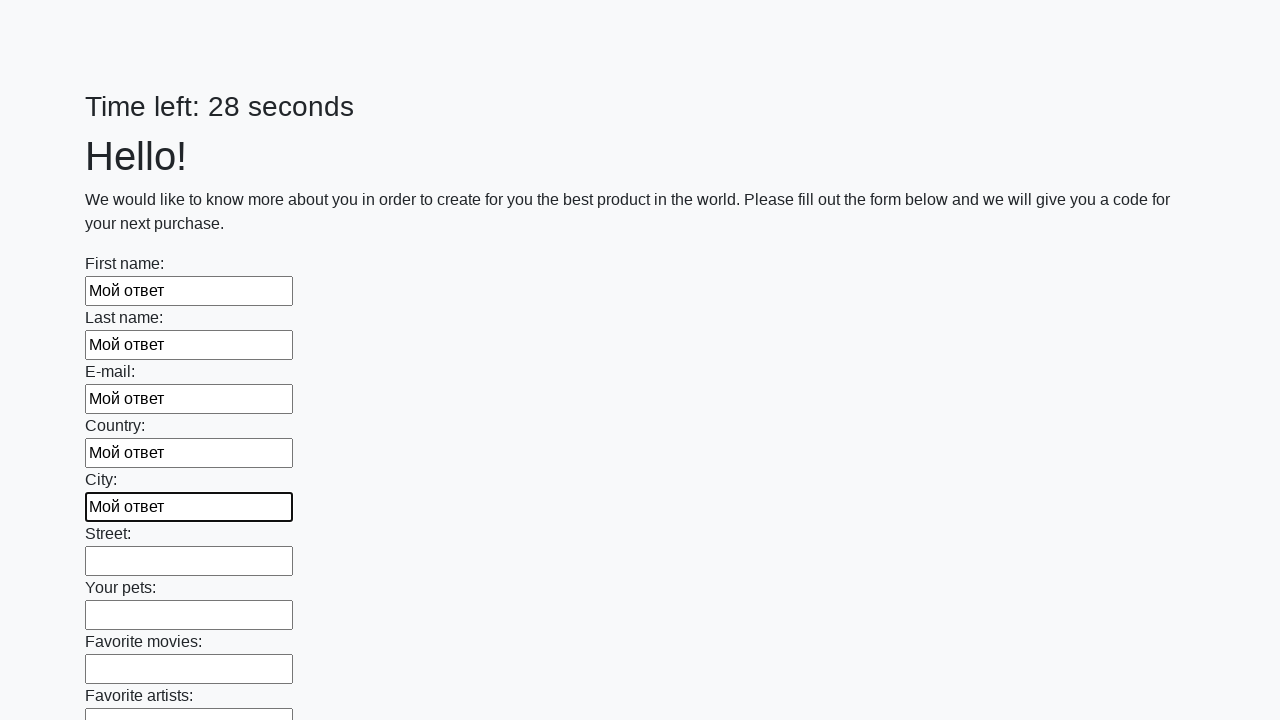

Filled input field with 'Мой ответ' on input >> nth=5
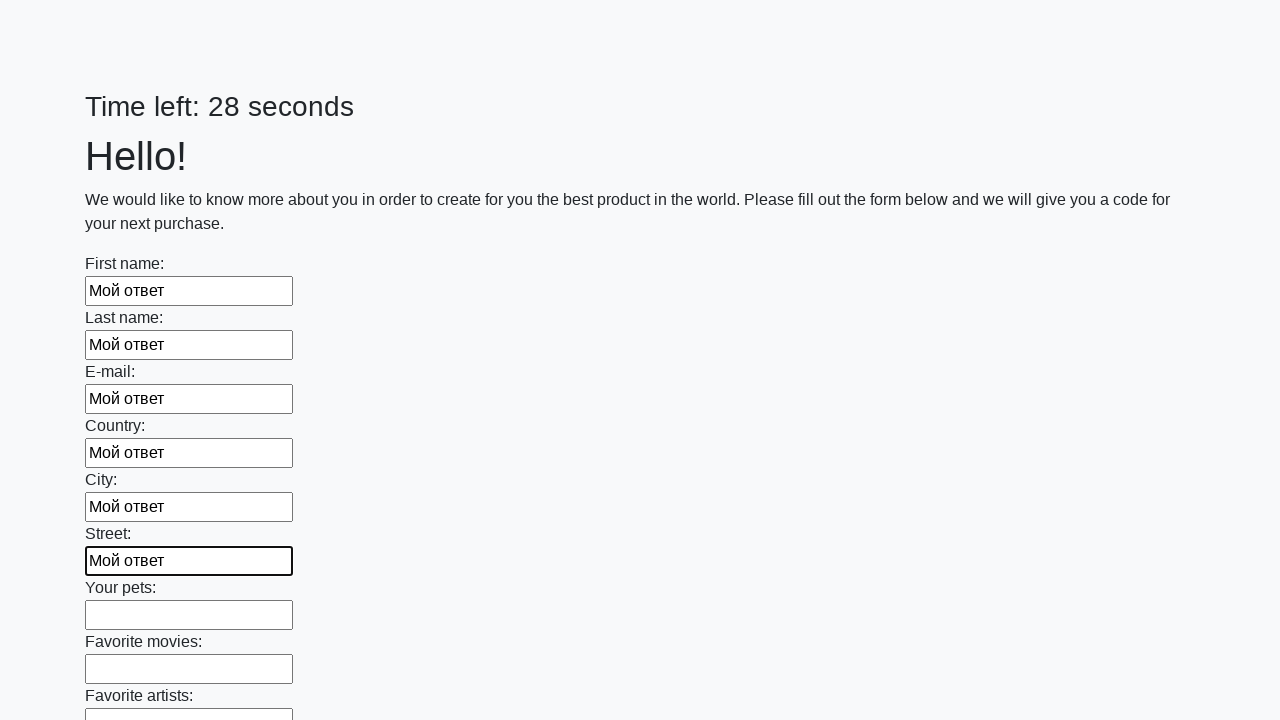

Filled input field with 'Мой ответ' on input >> nth=6
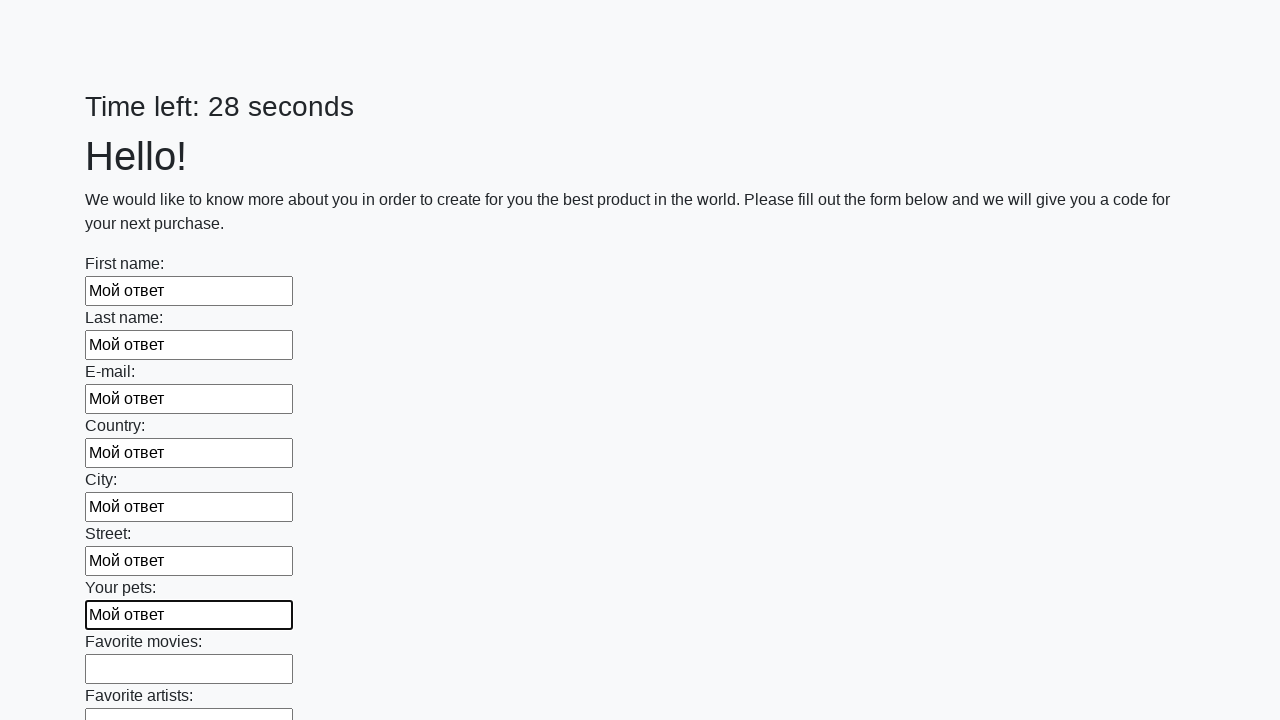

Filled input field with 'Мой ответ' on input >> nth=7
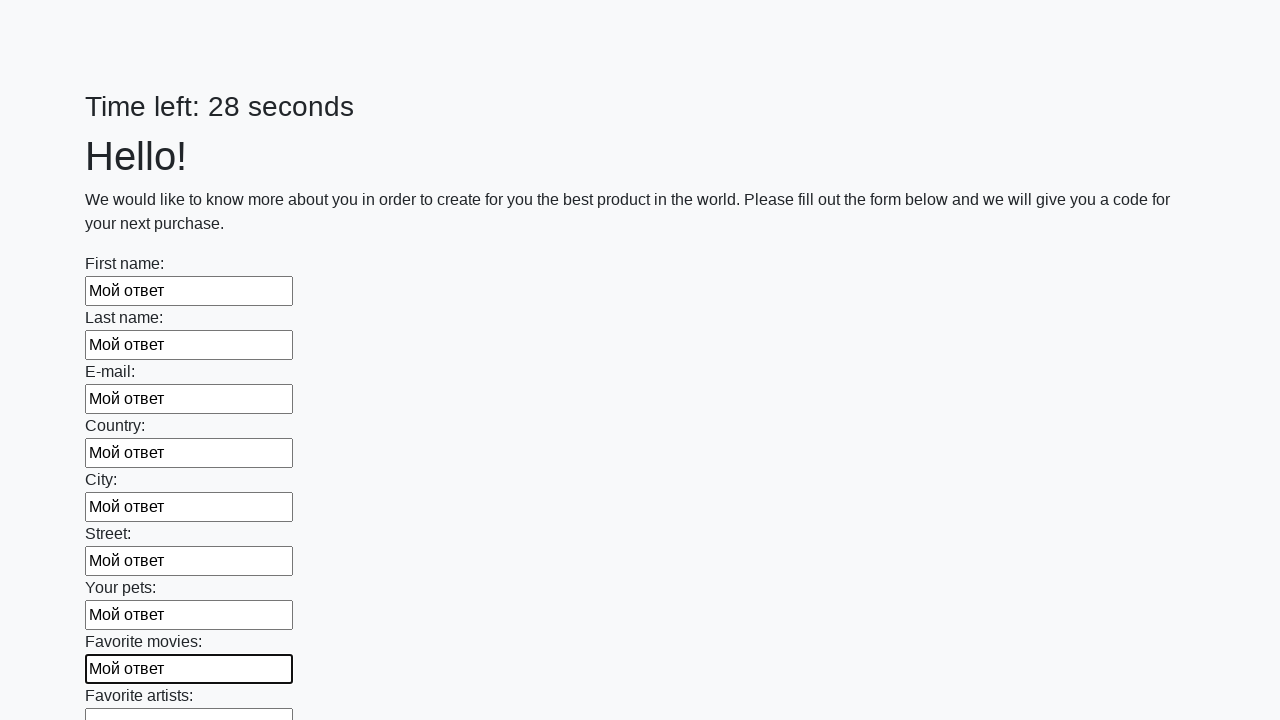

Filled input field with 'Мой ответ' on input >> nth=8
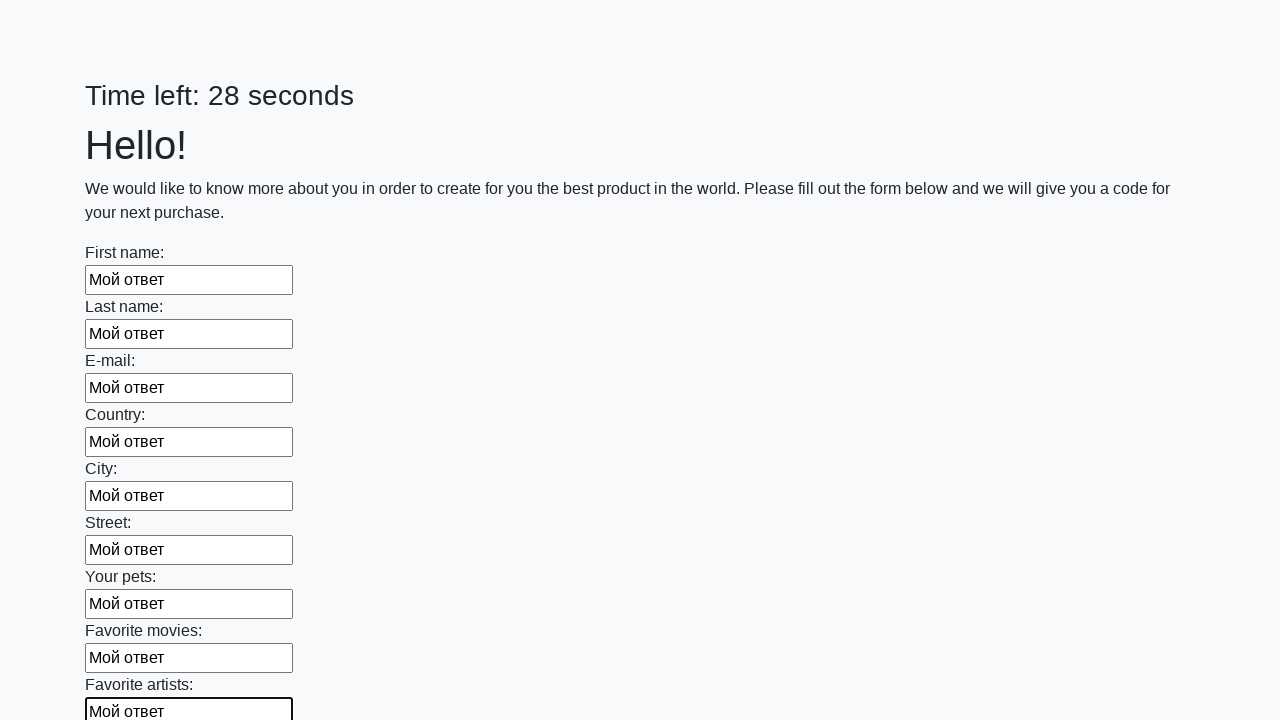

Filled input field with 'Мой ответ' on input >> nth=9
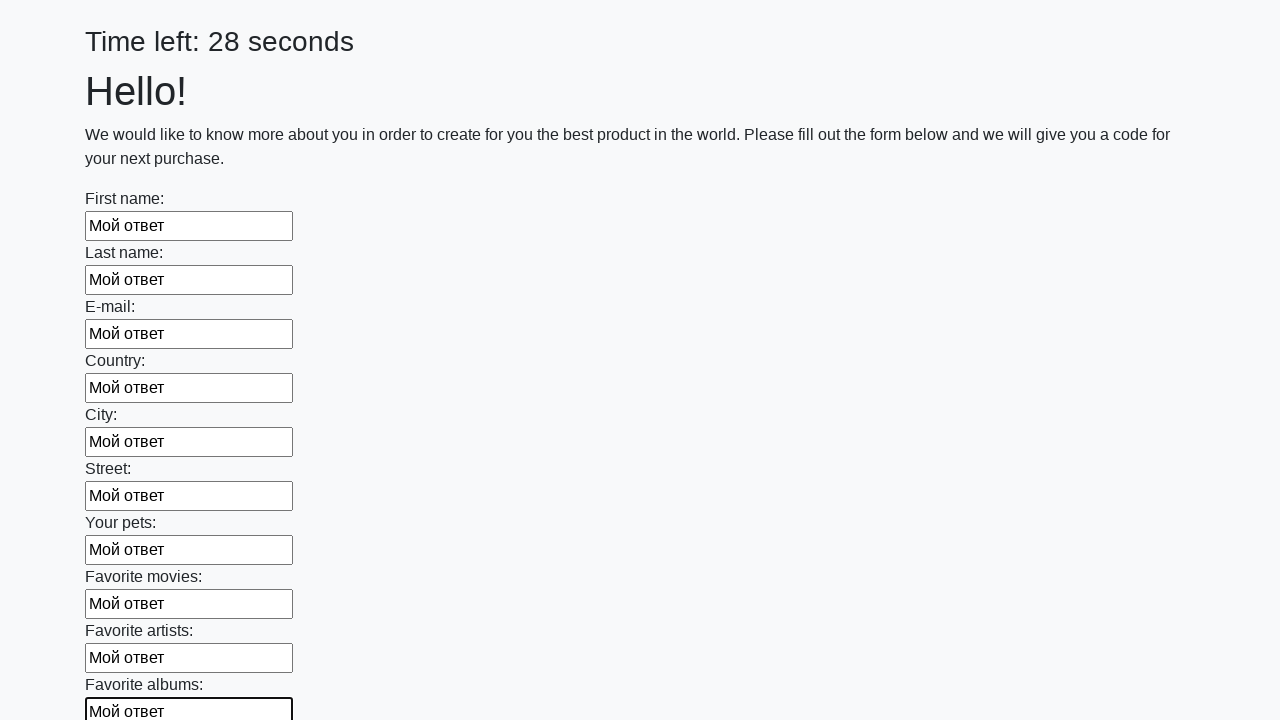

Filled input field with 'Мой ответ' on input >> nth=10
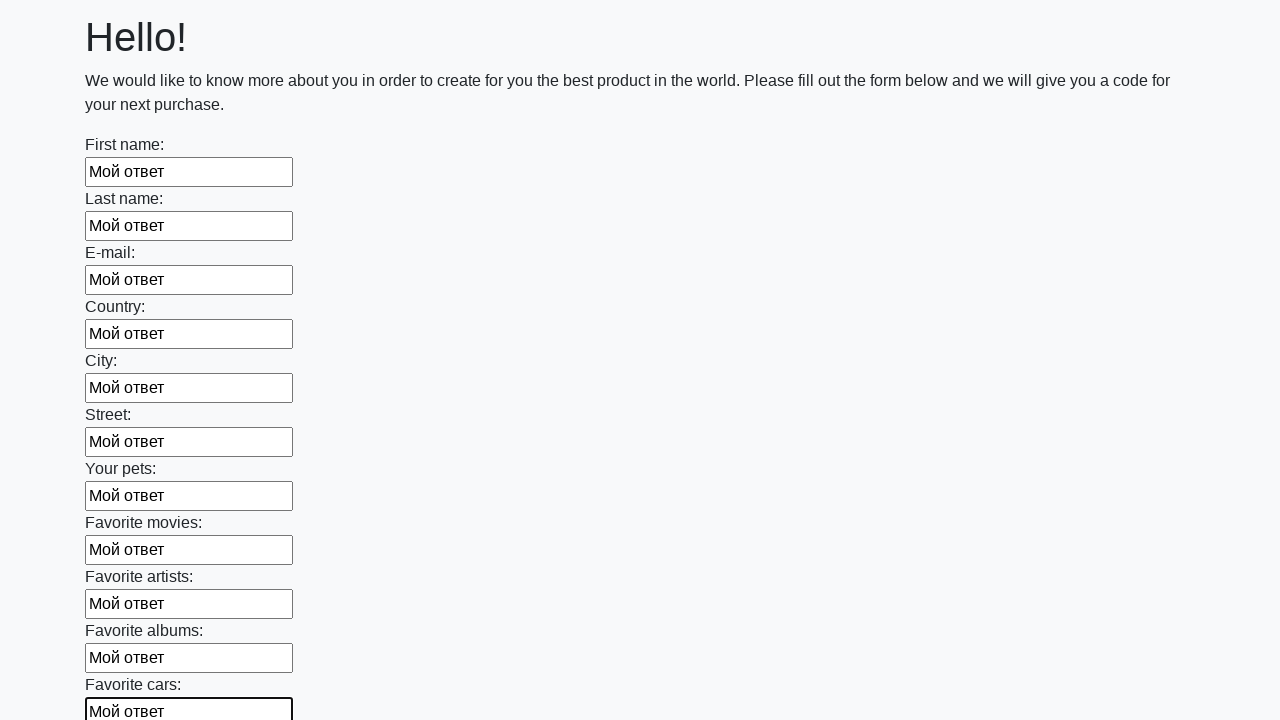

Filled input field with 'Мой ответ' on input >> nth=11
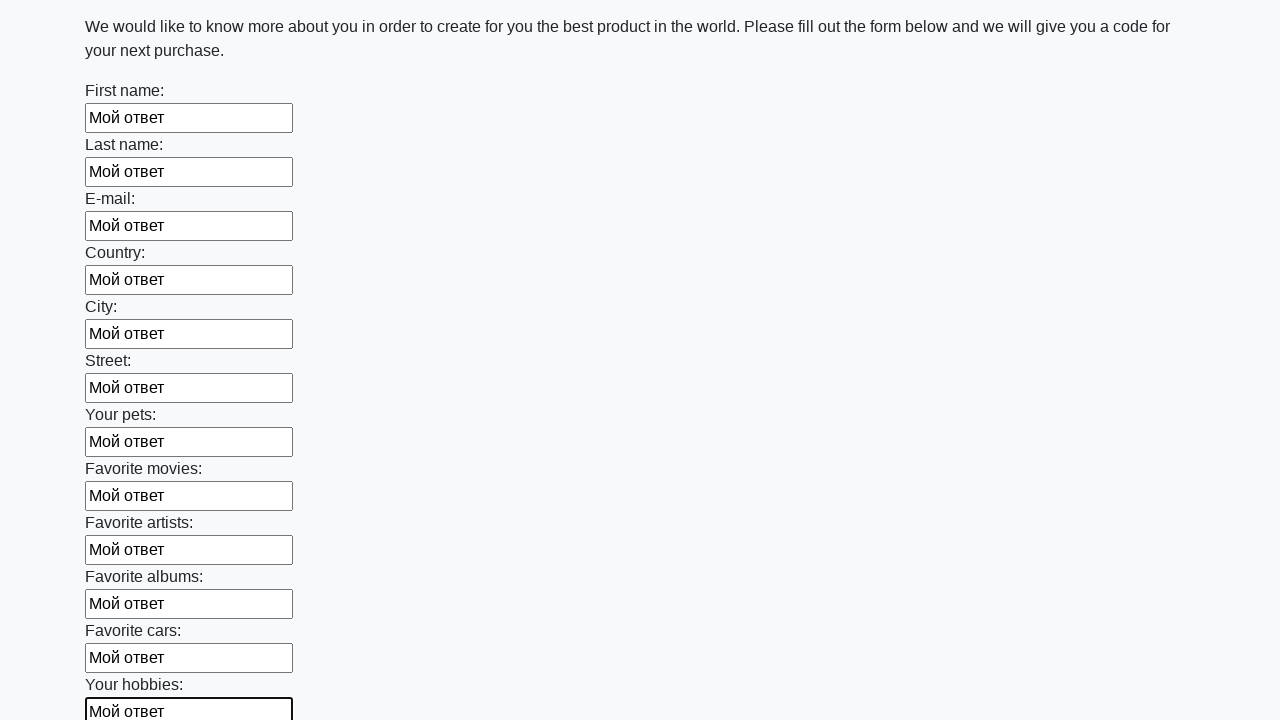

Filled input field with 'Мой ответ' on input >> nth=12
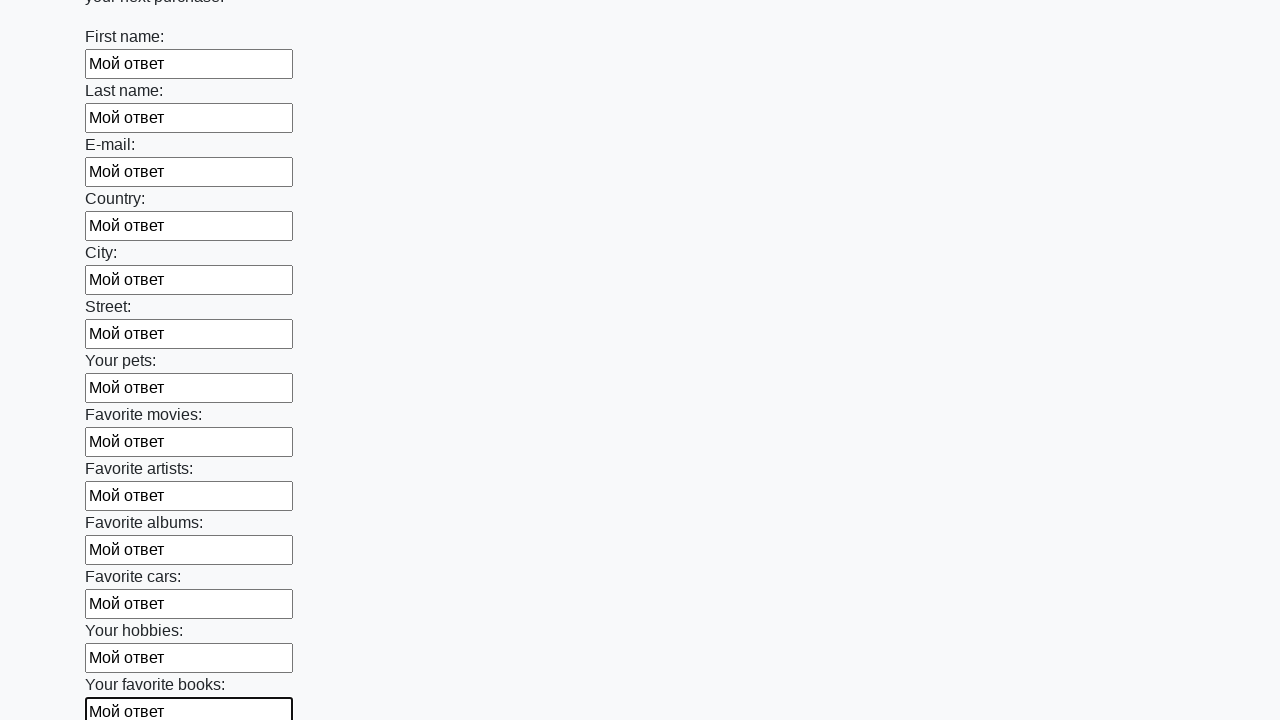

Filled input field with 'Мой ответ' on input >> nth=13
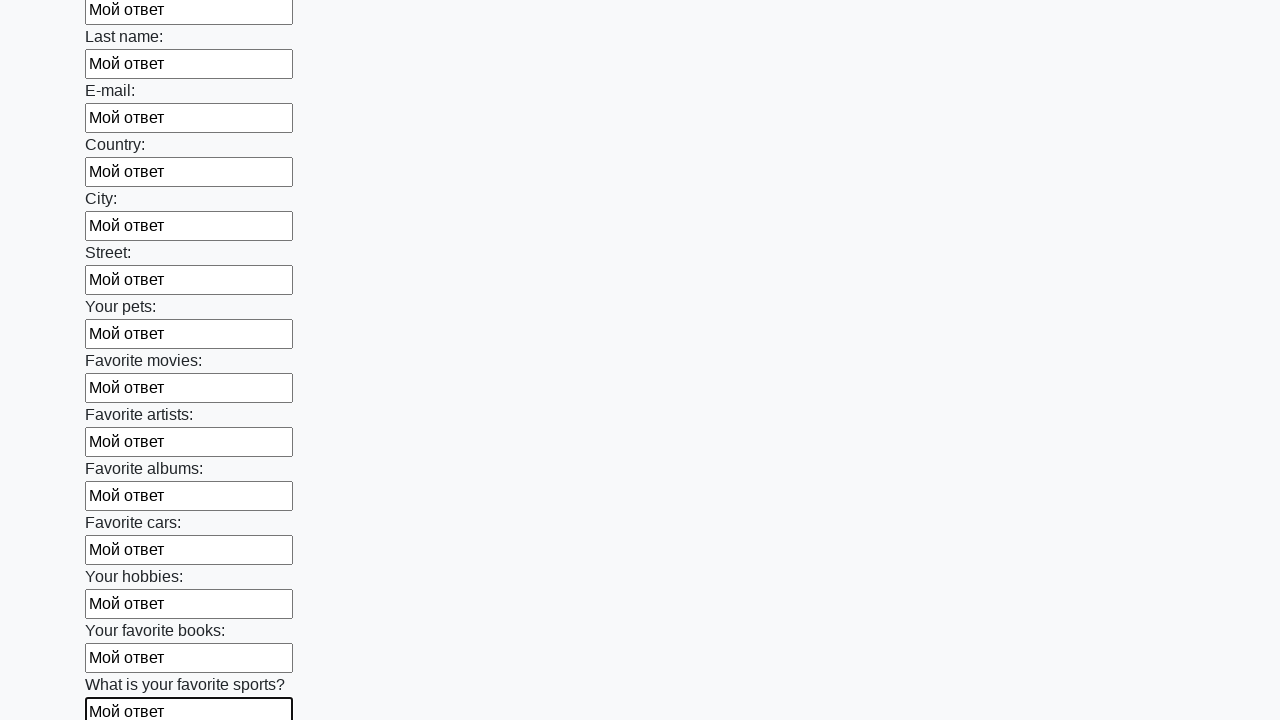

Filled input field with 'Мой ответ' on input >> nth=14
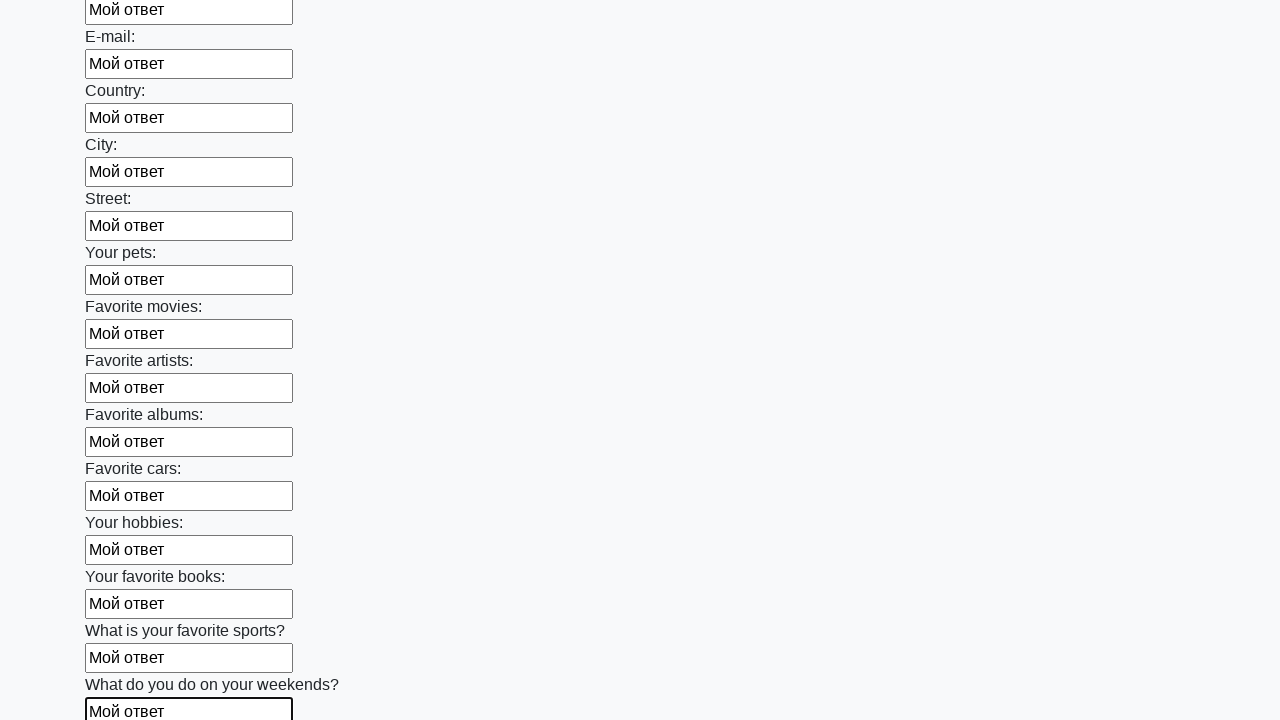

Filled input field with 'Мой ответ' on input >> nth=15
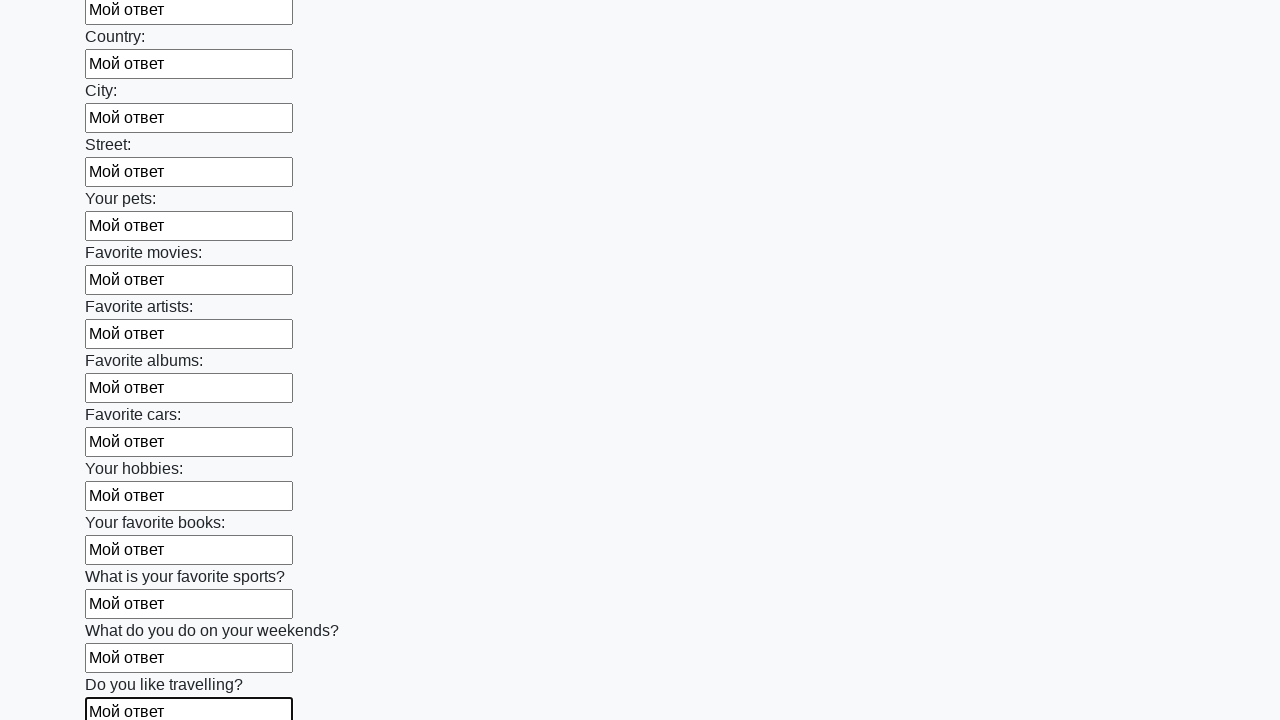

Filled input field with 'Мой ответ' on input >> nth=16
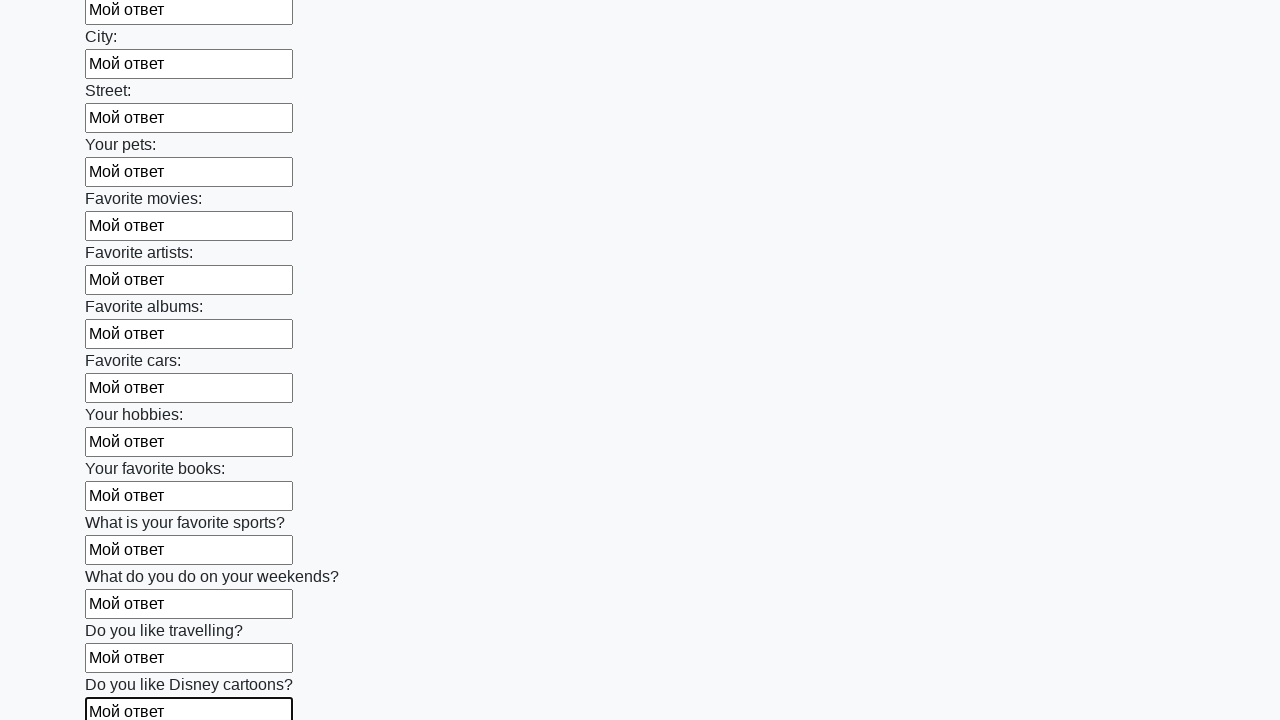

Filled input field with 'Мой ответ' on input >> nth=17
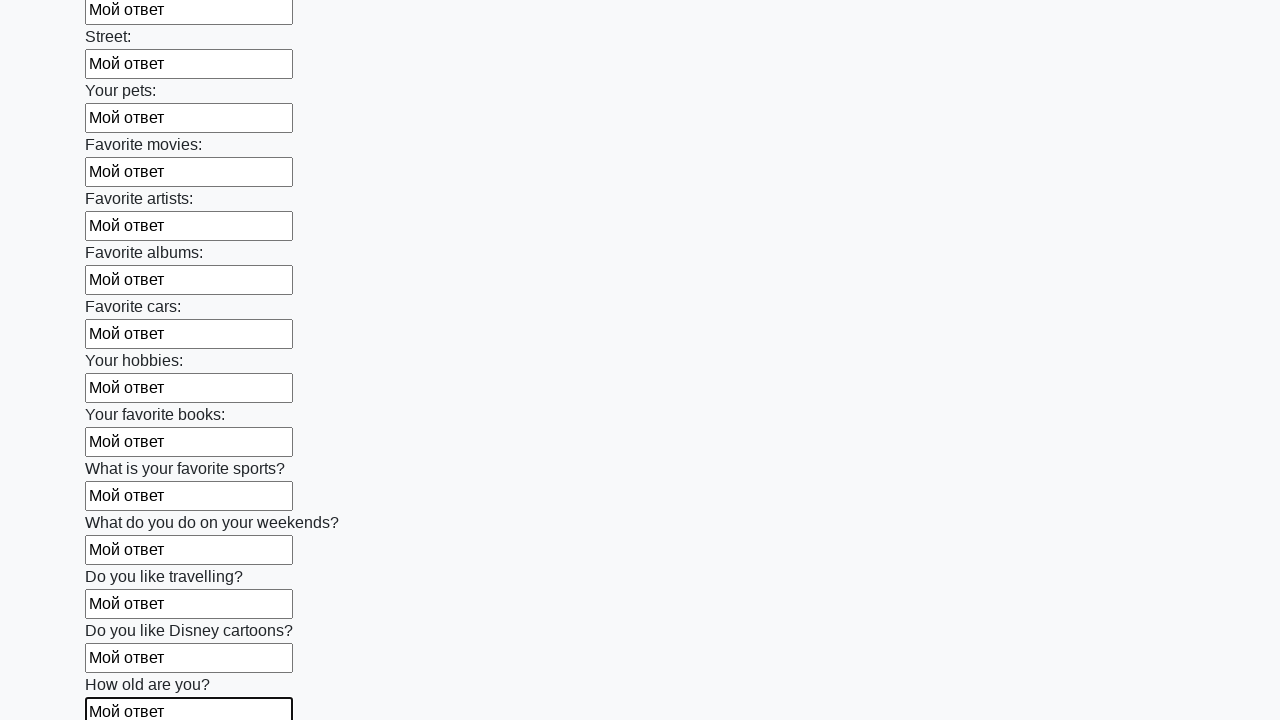

Filled input field with 'Мой ответ' on input >> nth=18
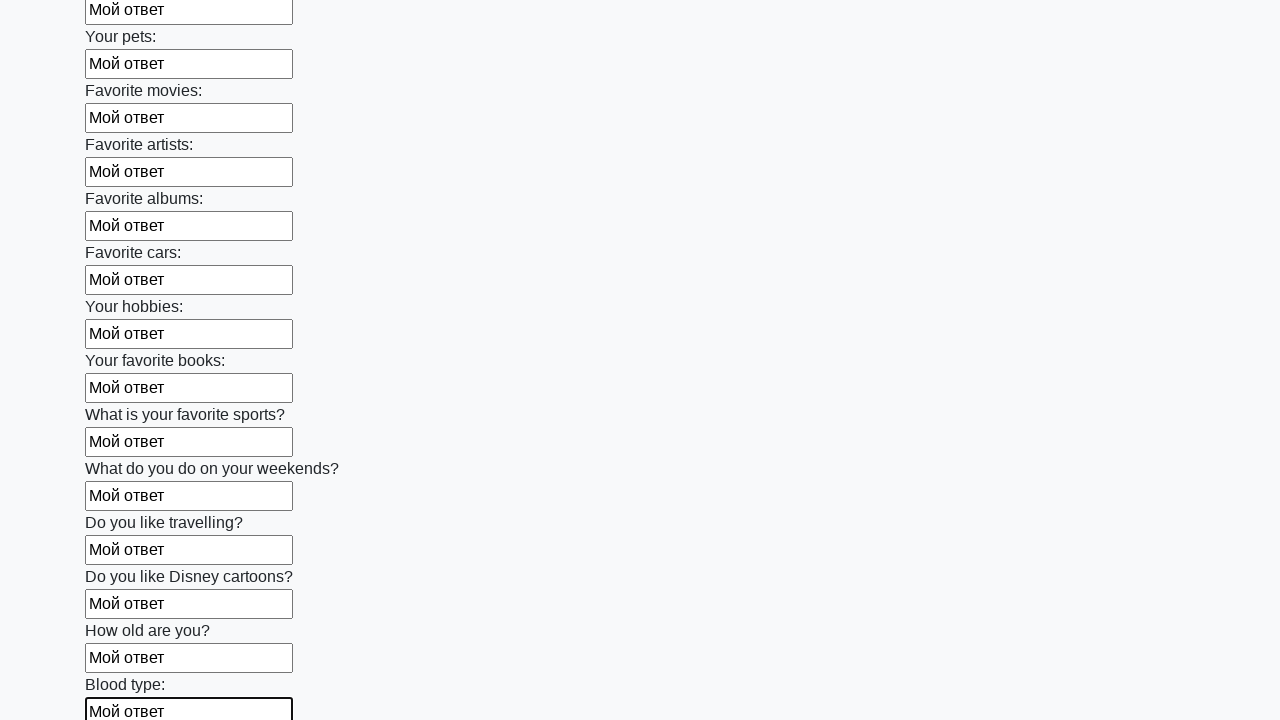

Filled input field with 'Мой ответ' on input >> nth=19
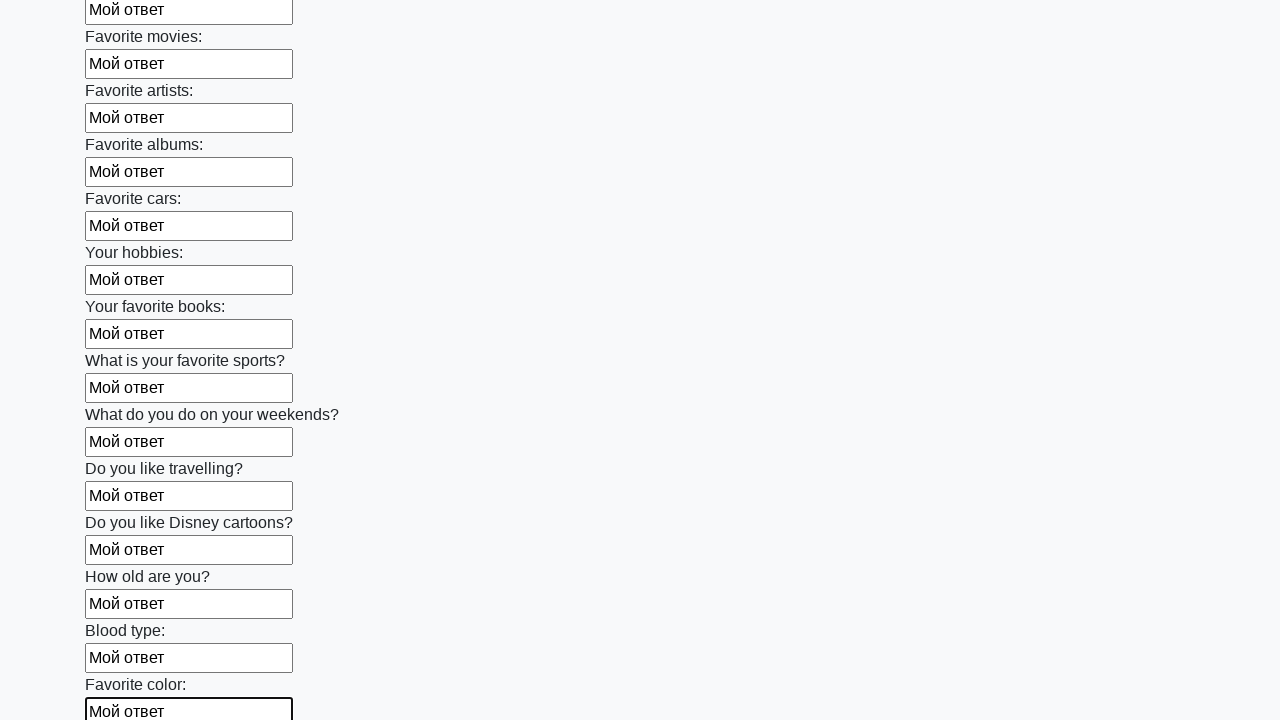

Filled input field with 'Мой ответ' on input >> nth=20
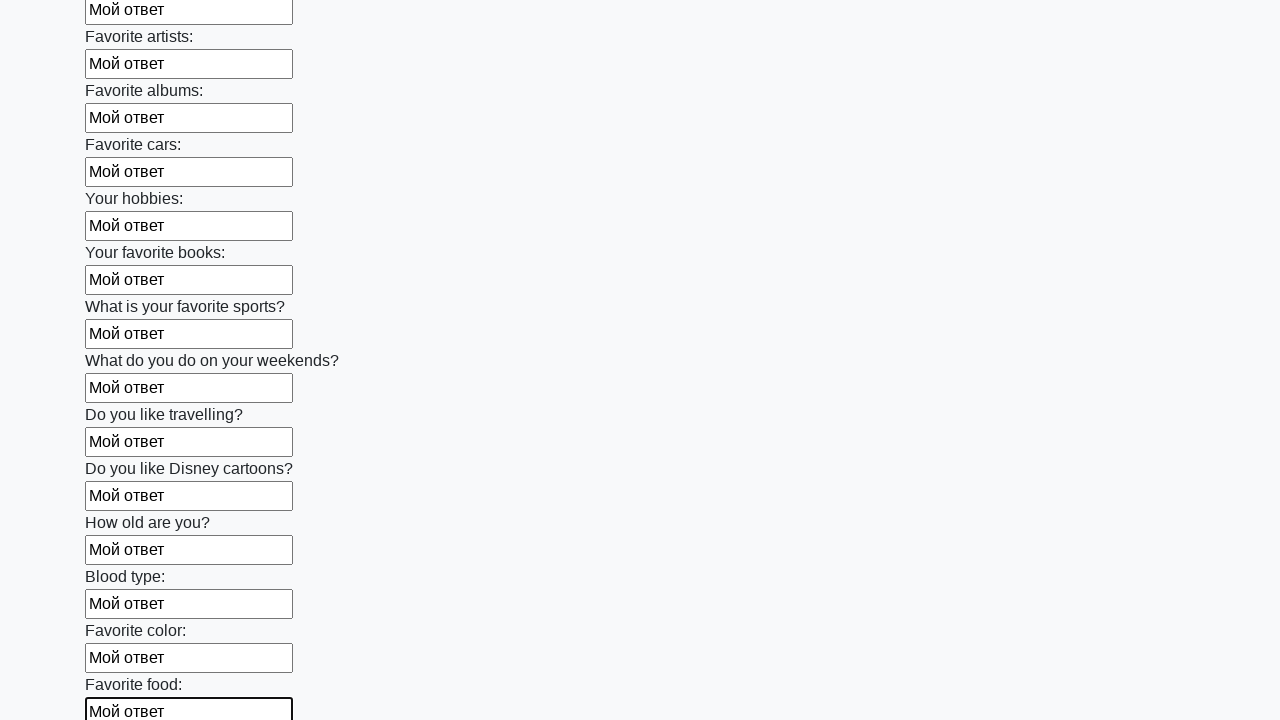

Filled input field with 'Мой ответ' on input >> nth=21
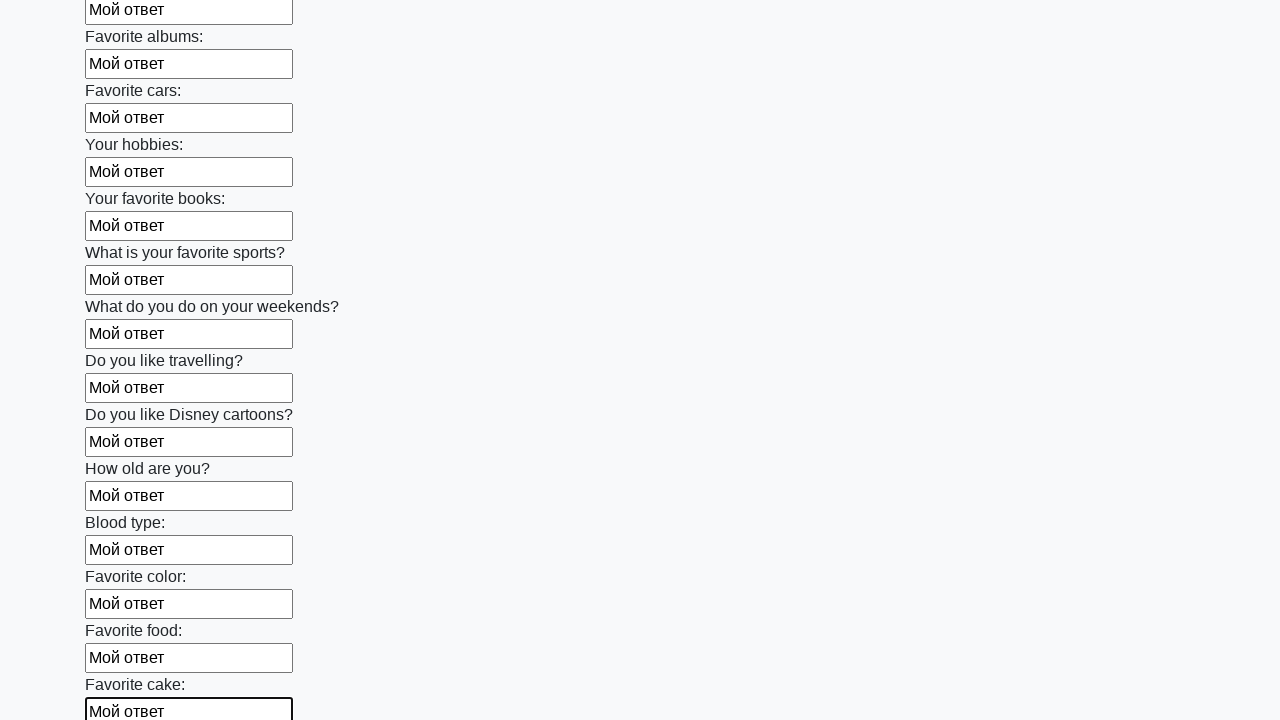

Filled input field with 'Мой ответ' on input >> nth=22
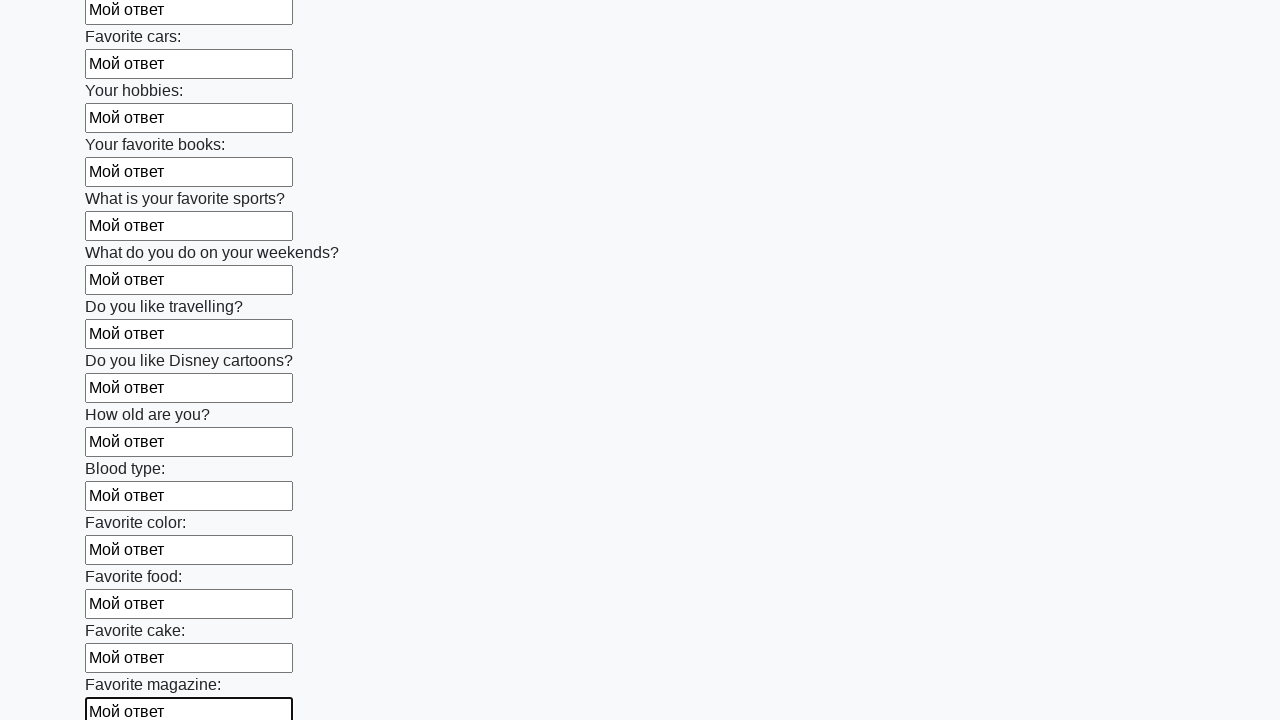

Filled input field with 'Мой ответ' on input >> nth=23
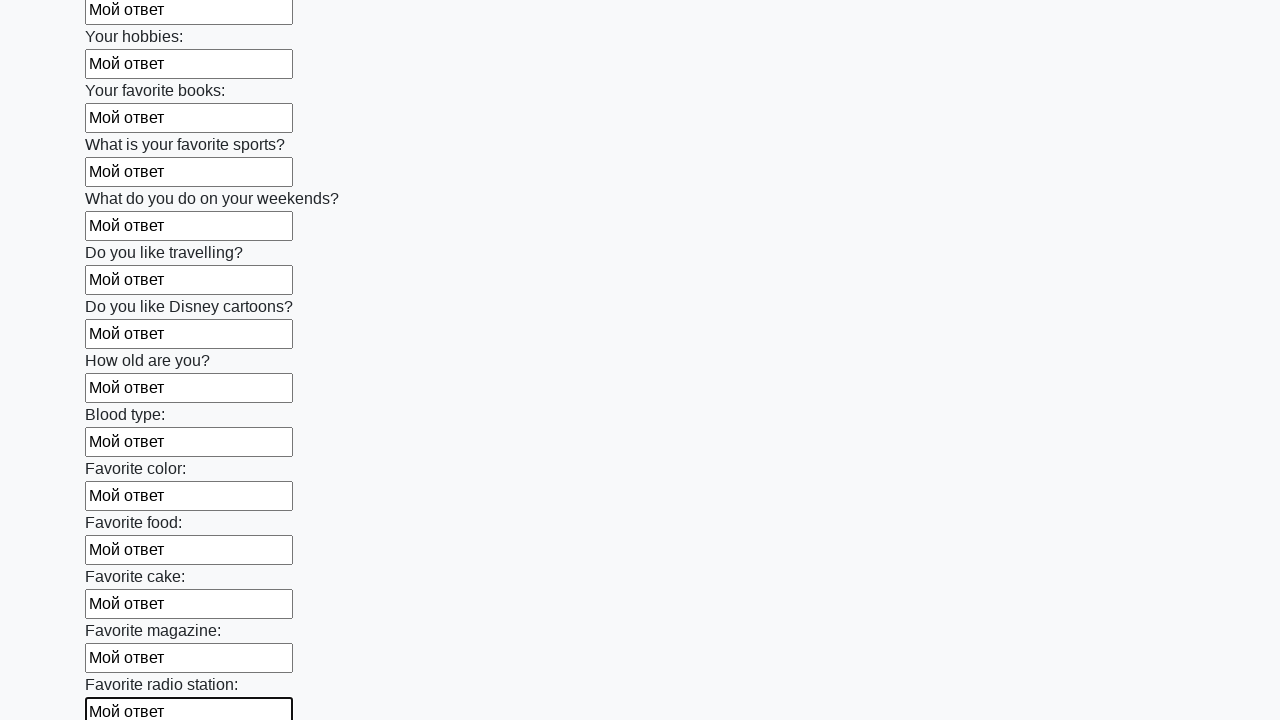

Filled input field with 'Мой ответ' on input >> nth=24
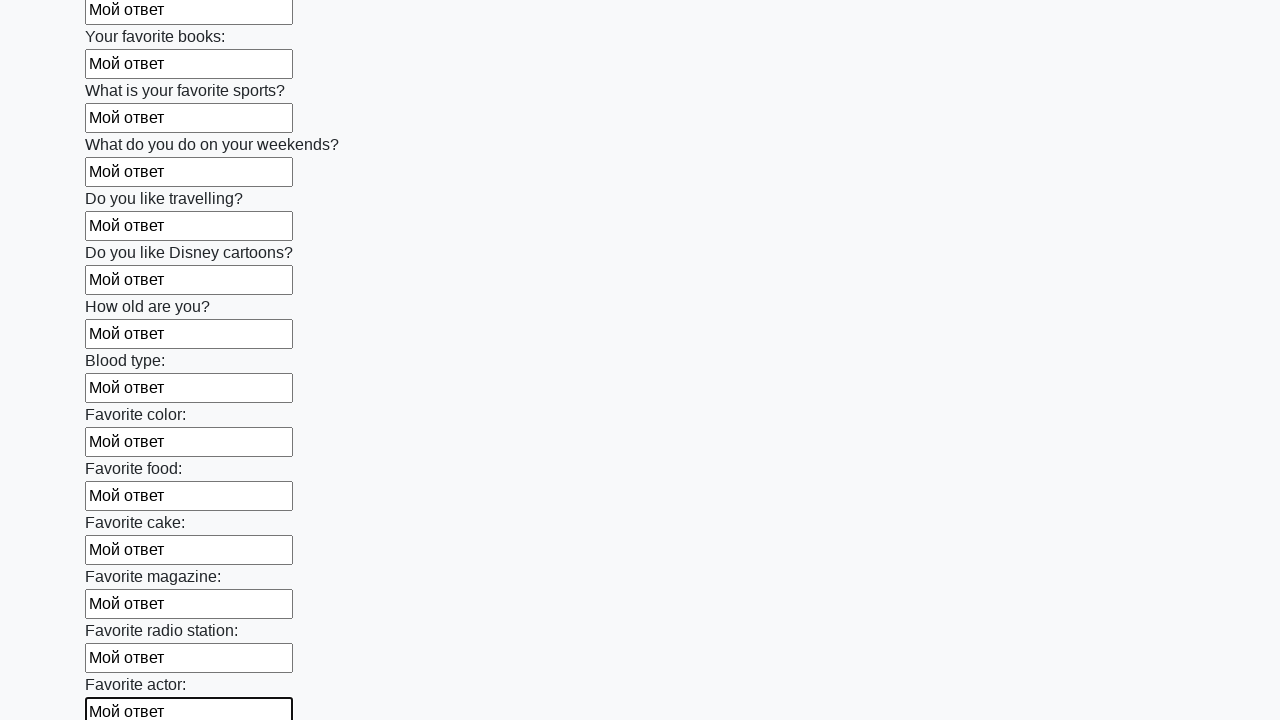

Filled input field with 'Мой ответ' on input >> nth=25
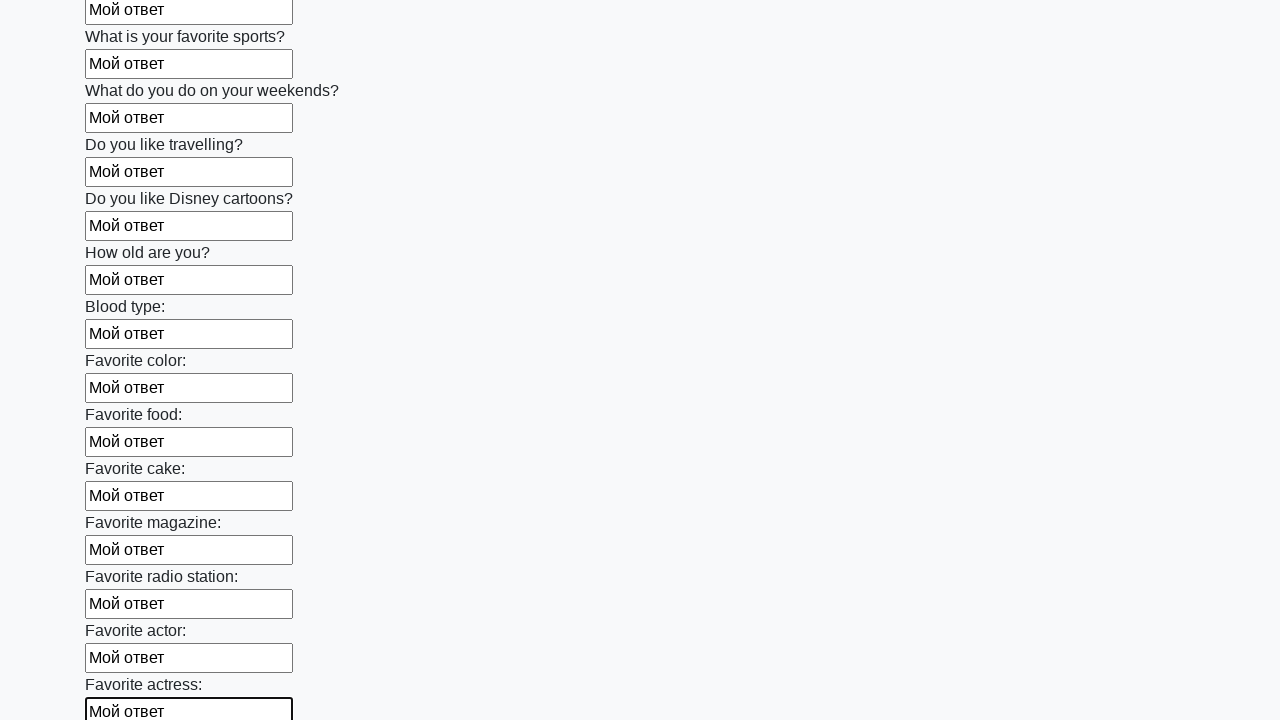

Filled input field with 'Мой ответ' on input >> nth=26
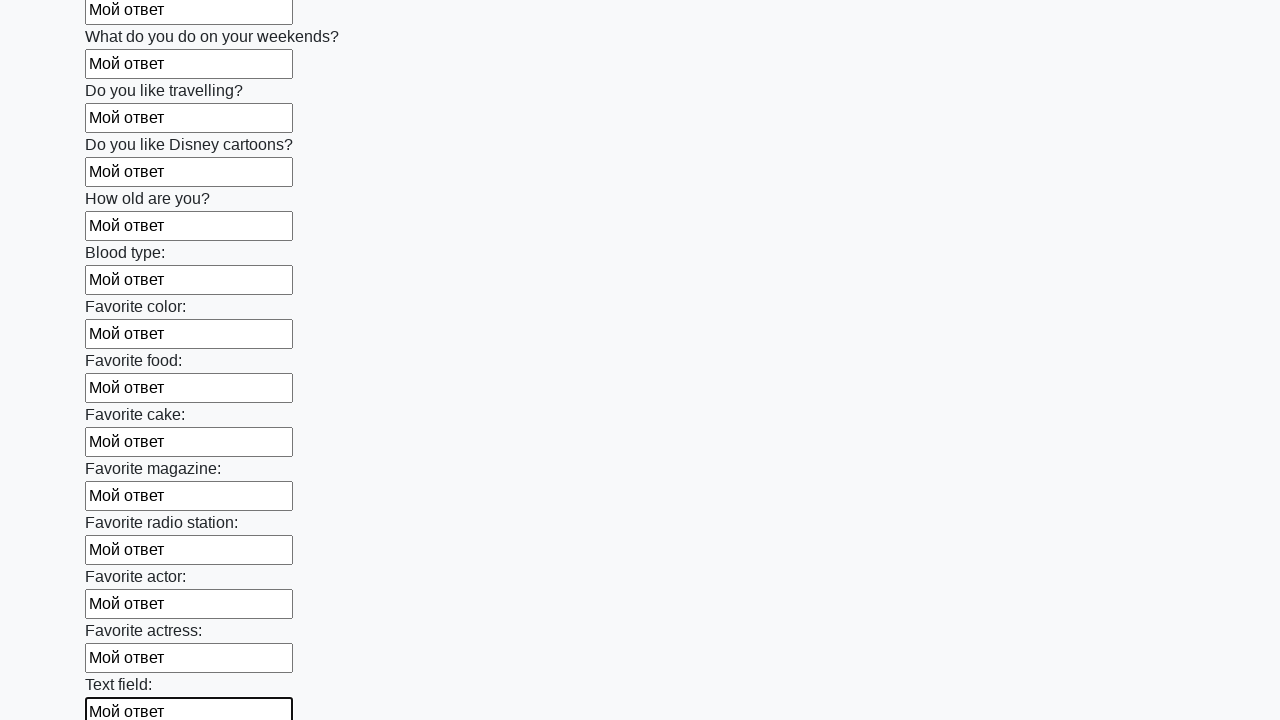

Filled input field with 'Мой ответ' on input >> nth=27
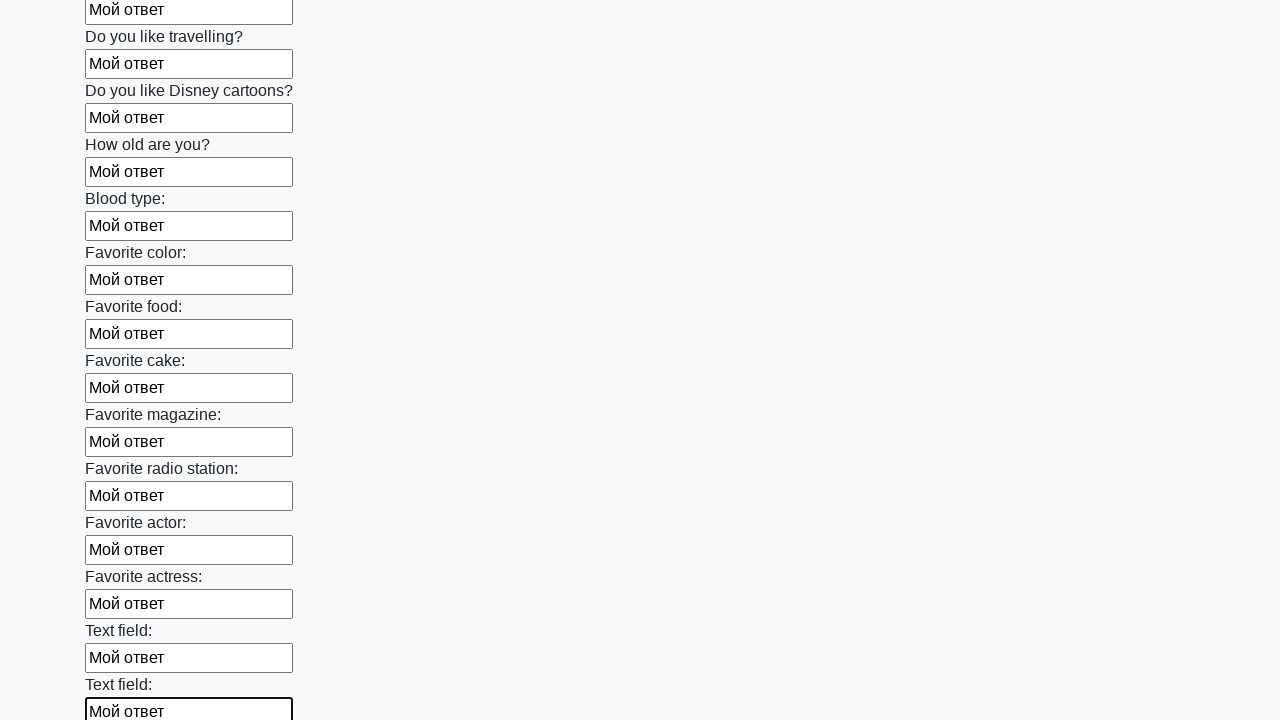

Filled input field with 'Мой ответ' on input >> nth=28
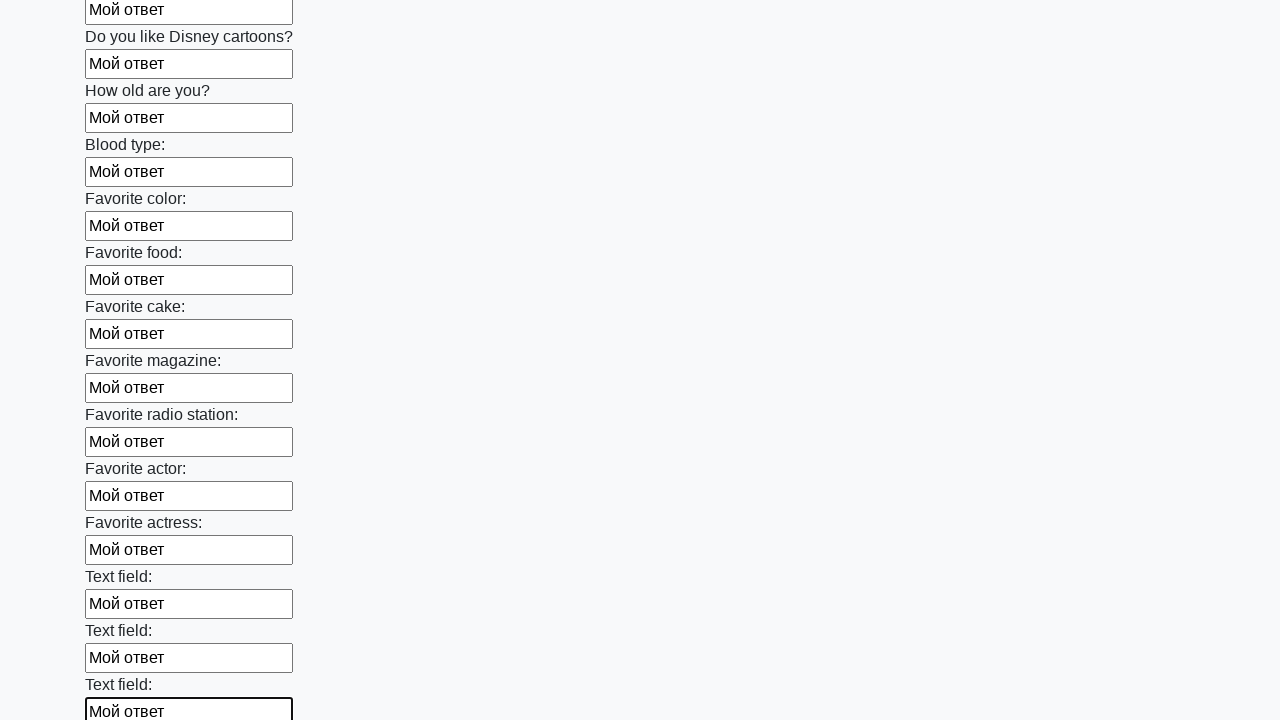

Filled input field with 'Мой ответ' on input >> nth=29
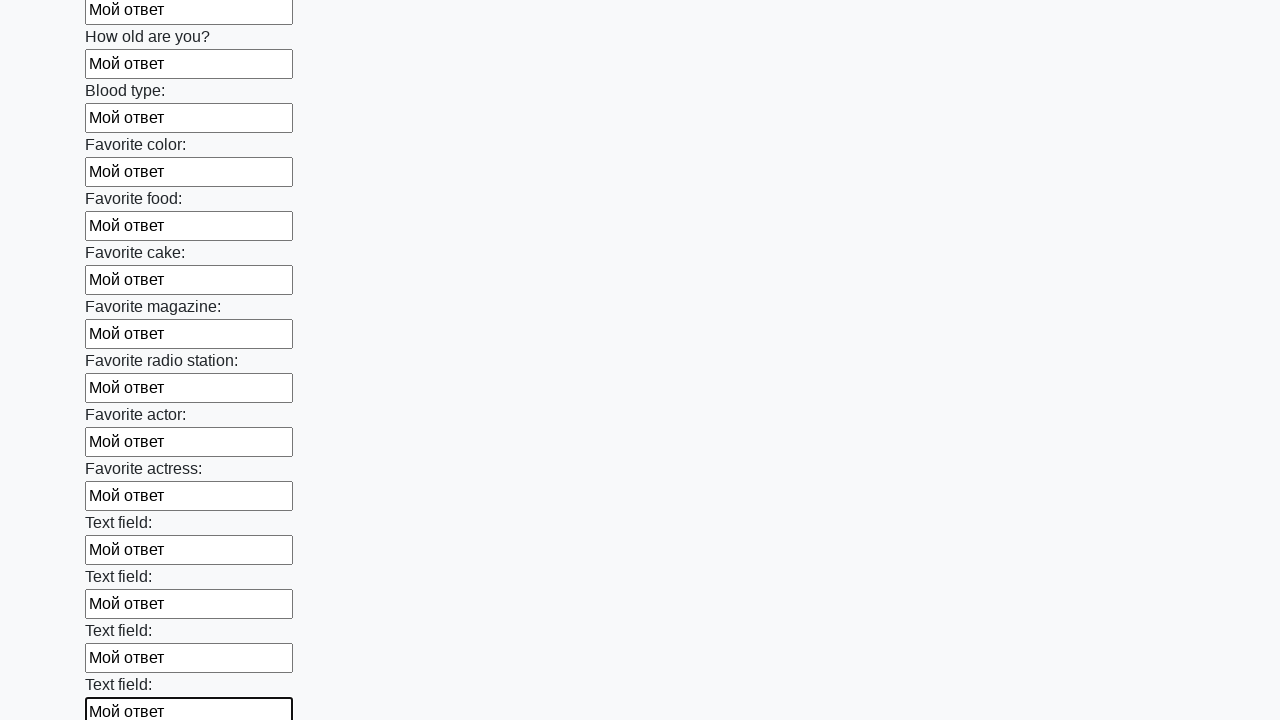

Filled input field with 'Мой ответ' on input >> nth=30
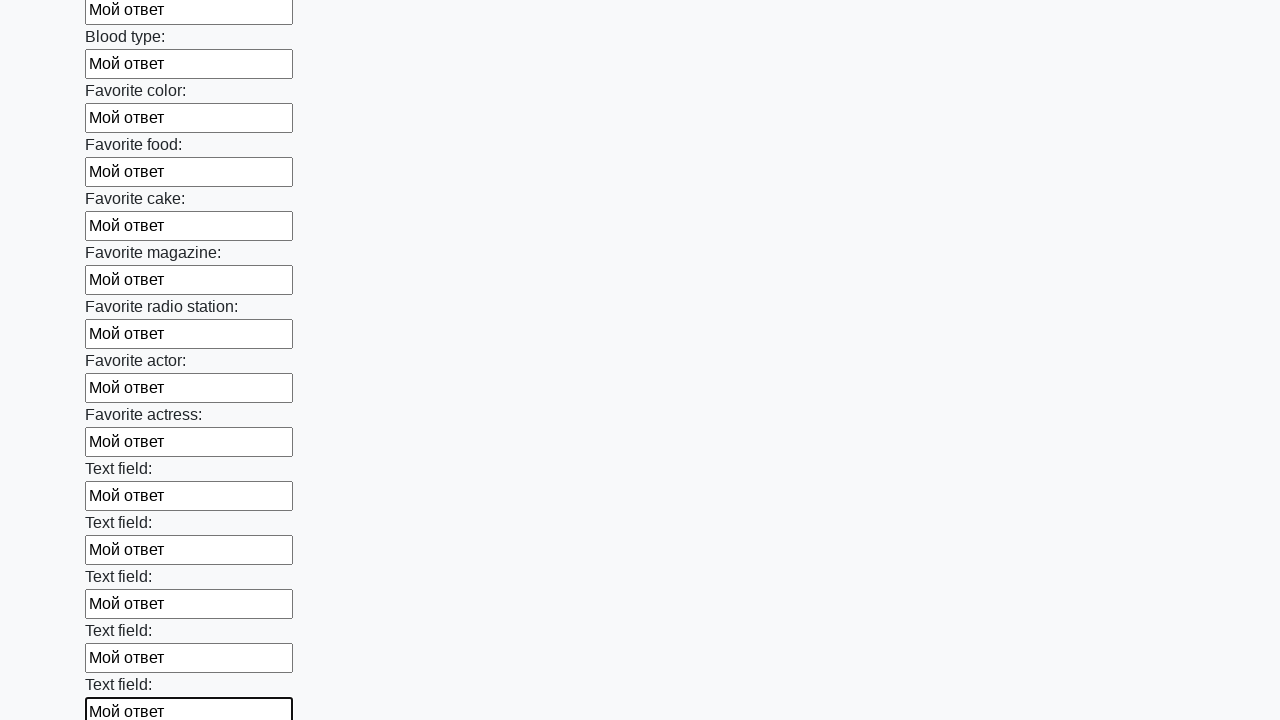

Filled input field with 'Мой ответ' on input >> nth=31
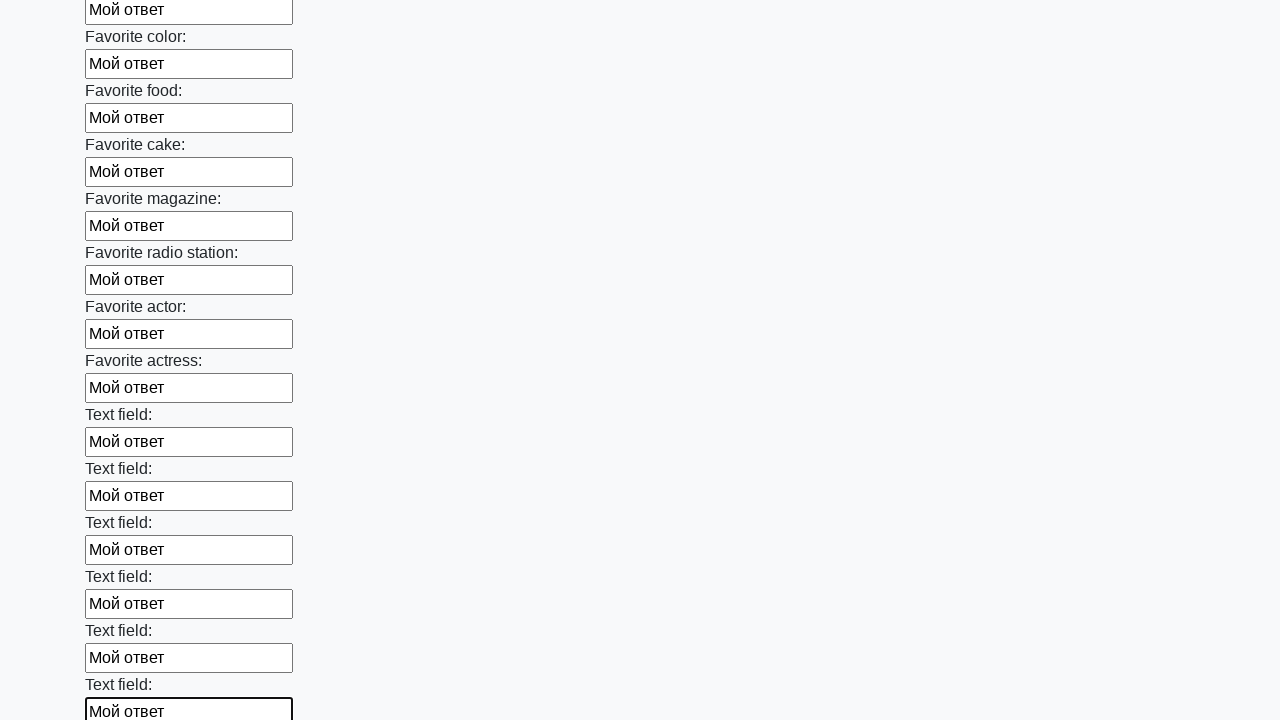

Filled input field with 'Мой ответ' on input >> nth=32
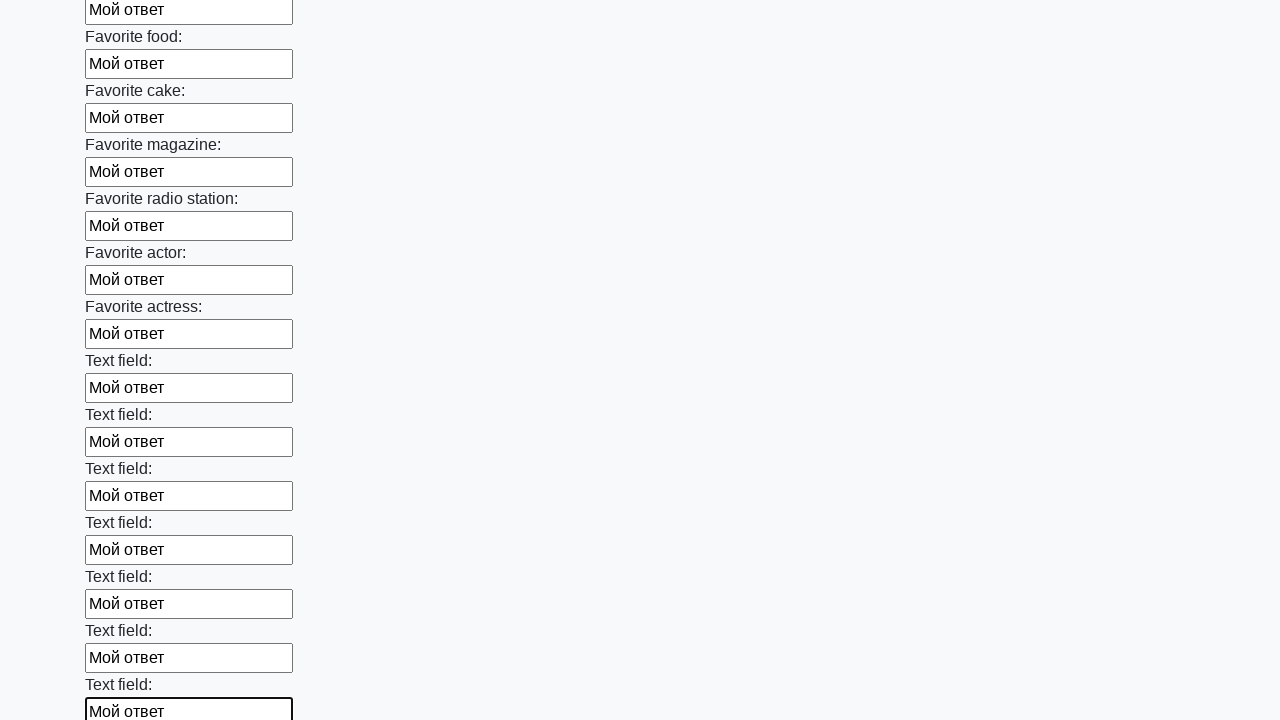

Filled input field with 'Мой ответ' on input >> nth=33
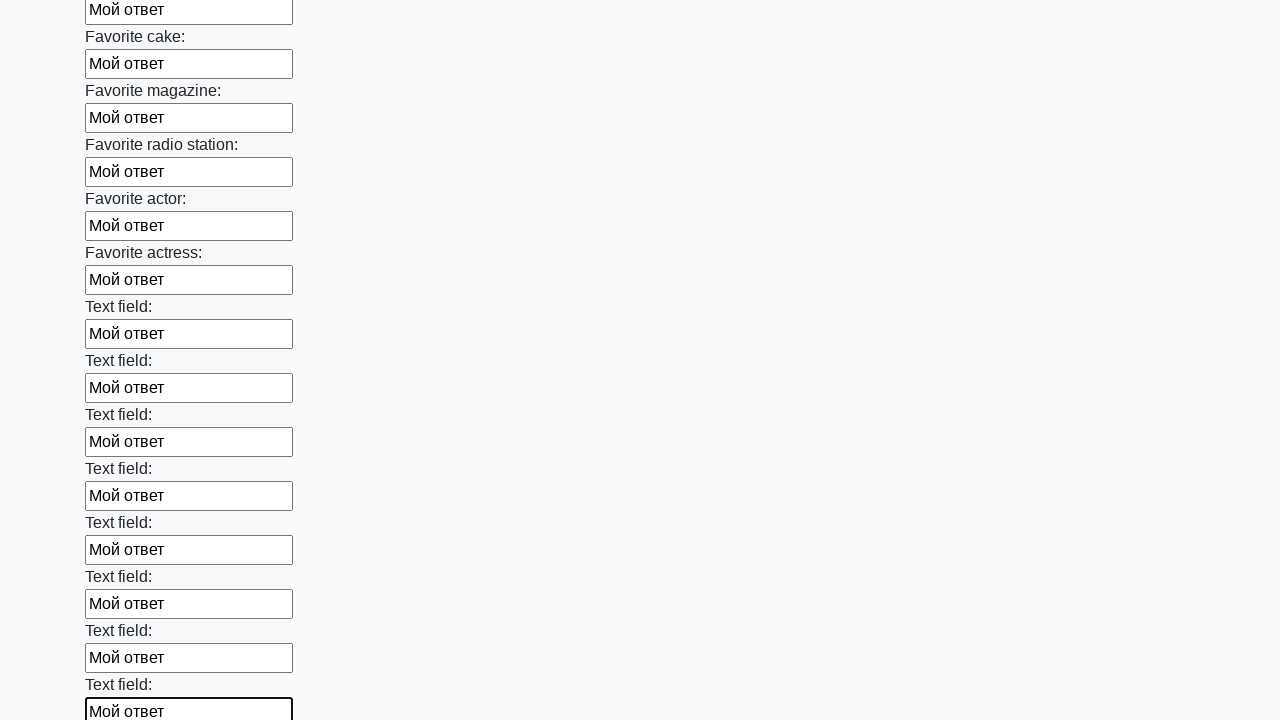

Filled input field with 'Мой ответ' on input >> nth=34
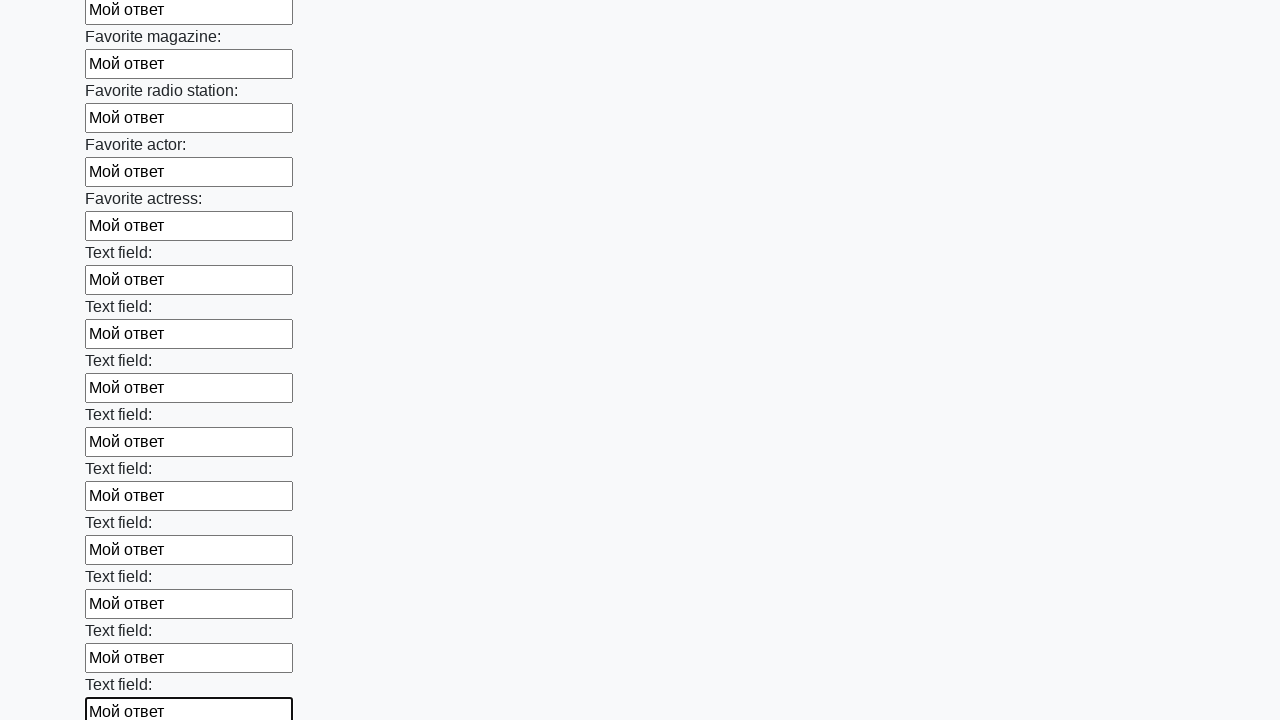

Filled input field with 'Мой ответ' on input >> nth=35
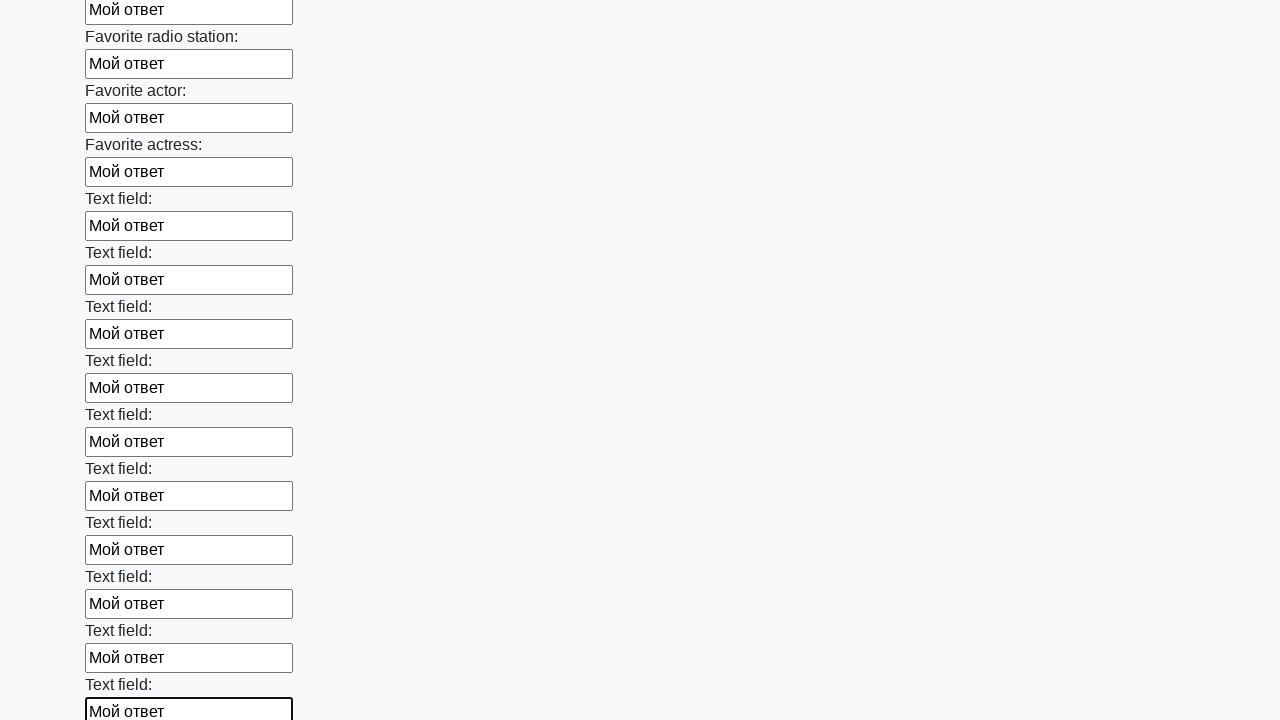

Filled input field with 'Мой ответ' on input >> nth=36
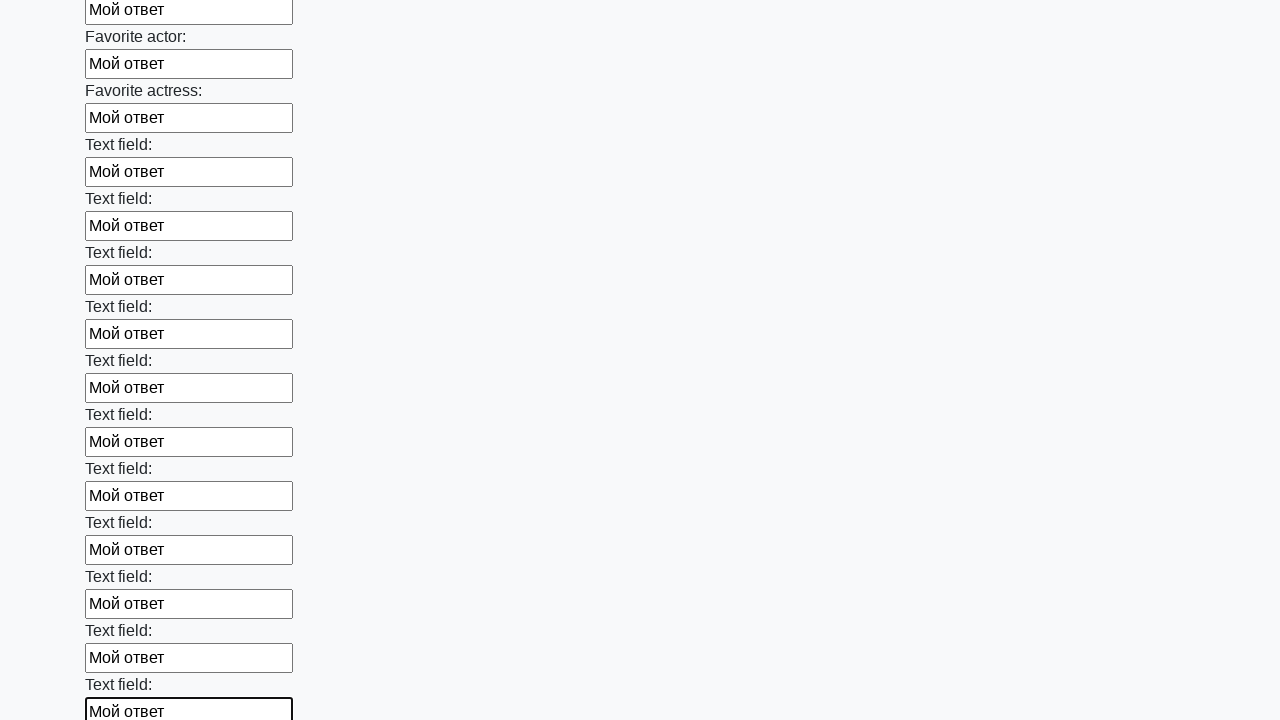

Filled input field with 'Мой ответ' on input >> nth=37
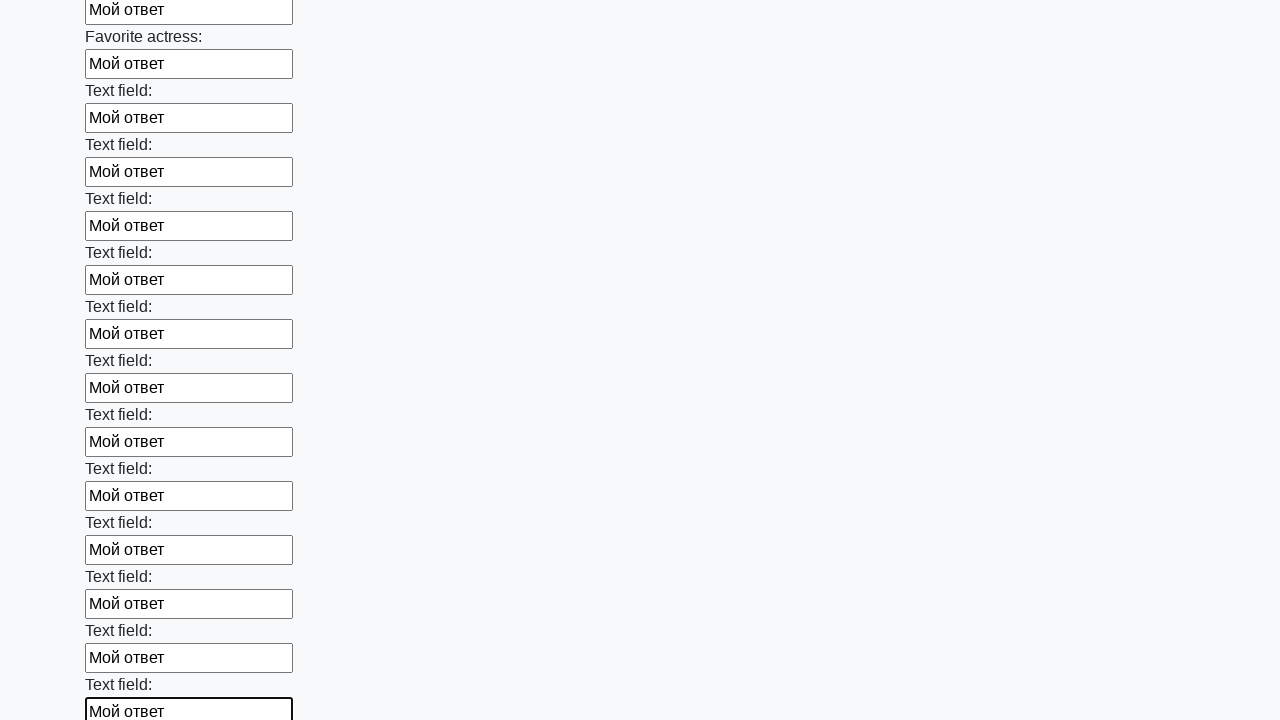

Filled input field with 'Мой ответ' on input >> nth=38
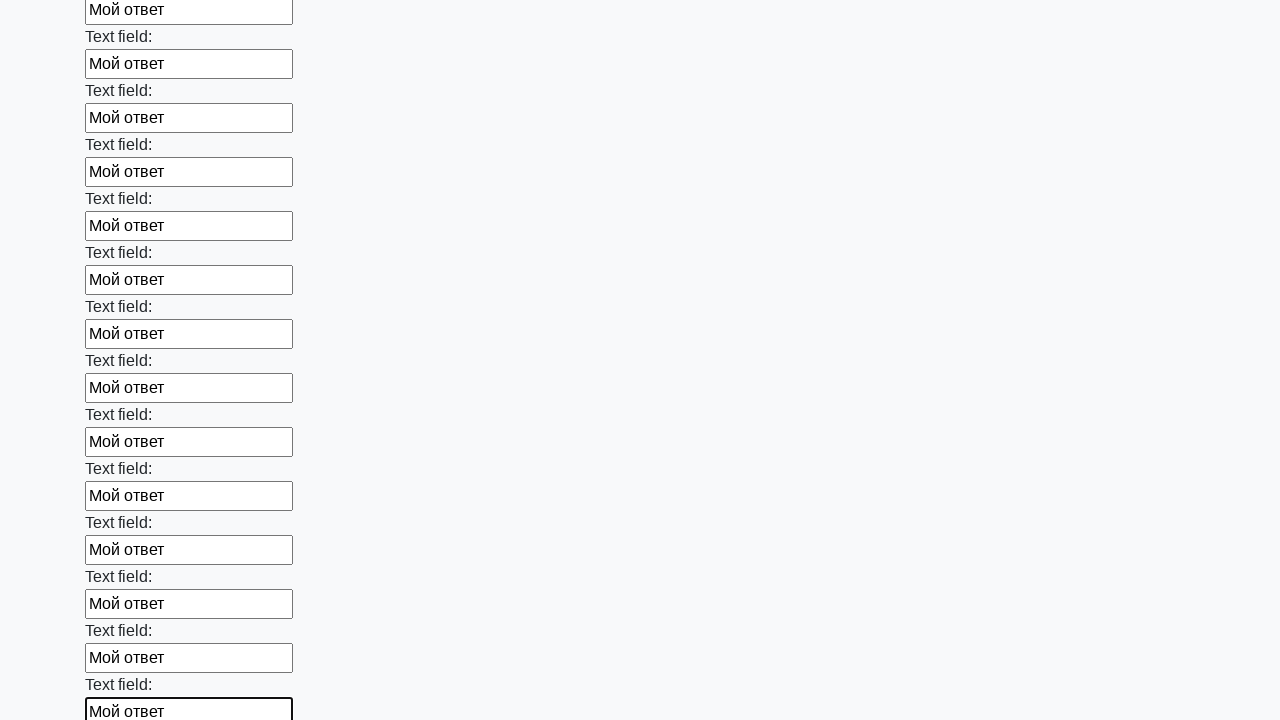

Filled input field with 'Мой ответ' on input >> nth=39
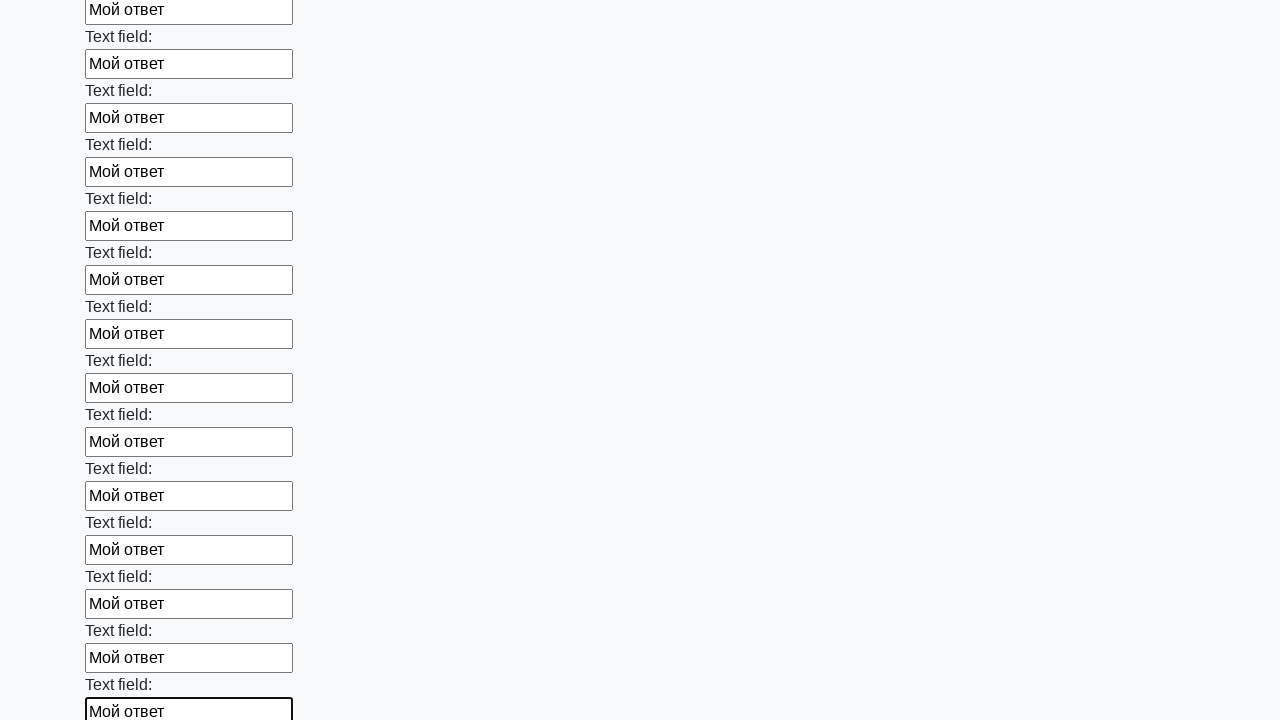

Filled input field with 'Мой ответ' on input >> nth=40
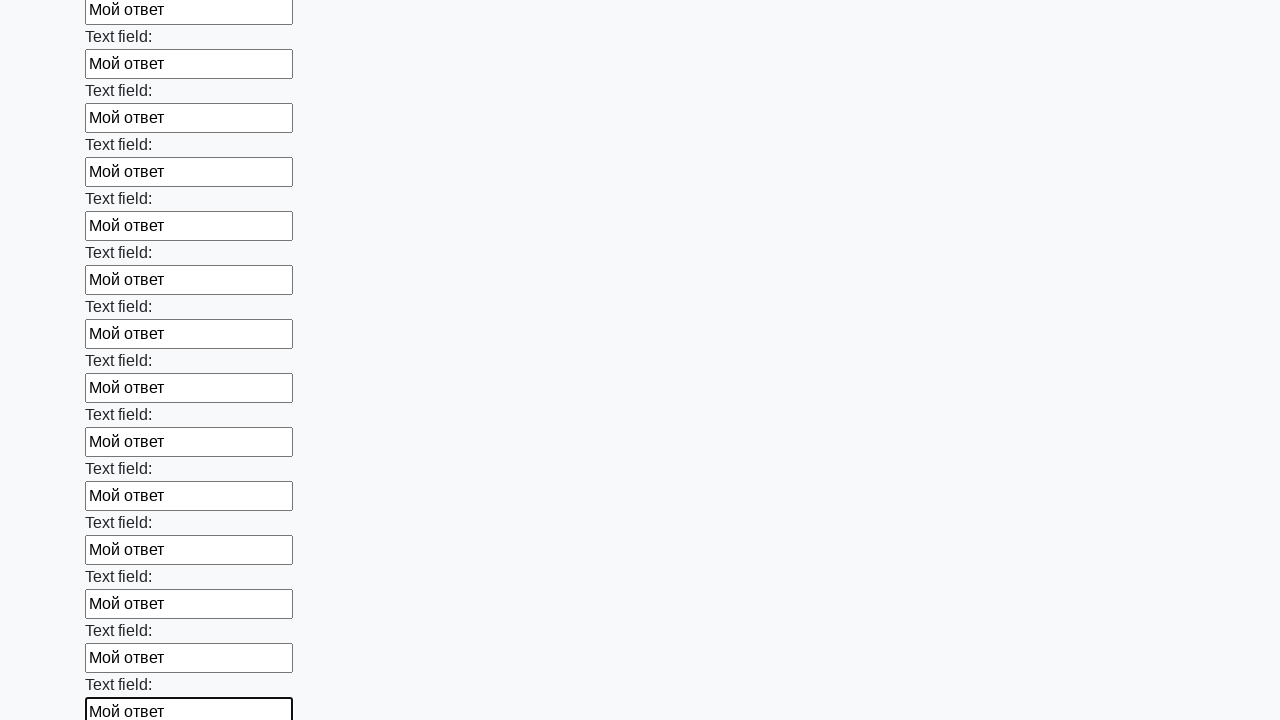

Filled input field with 'Мой ответ' on input >> nth=41
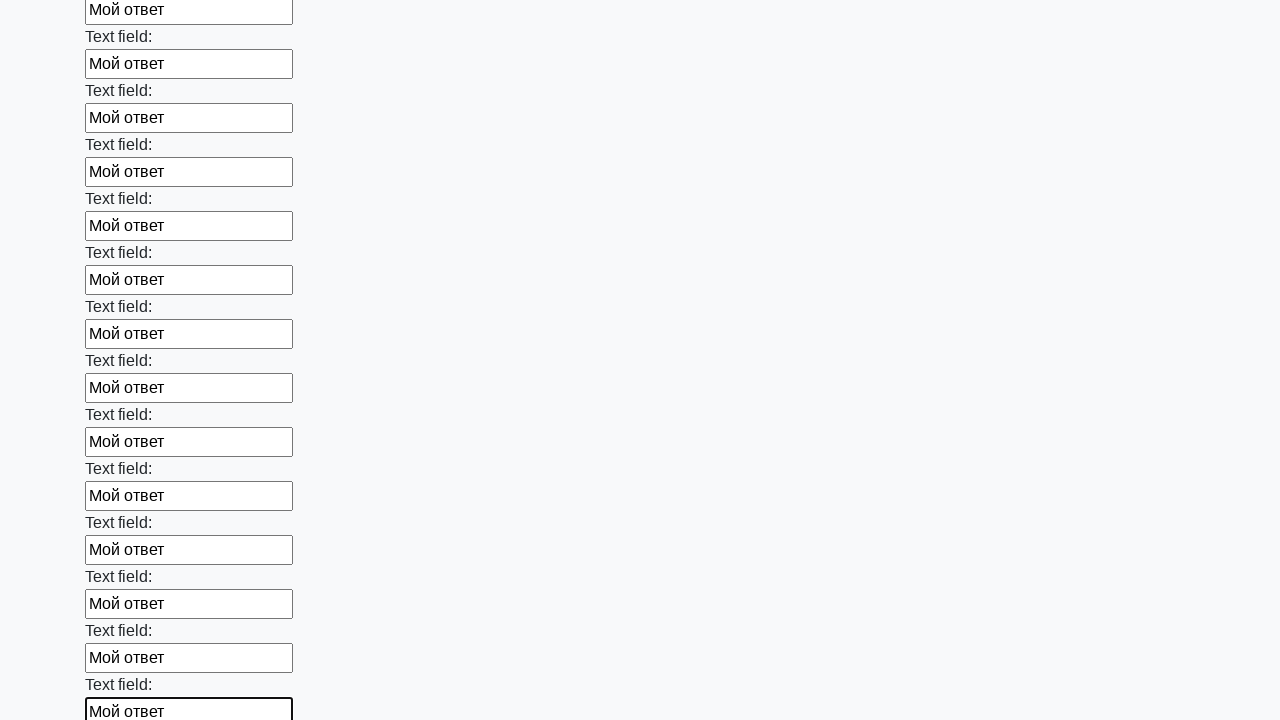

Filled input field with 'Мой ответ' on input >> nth=42
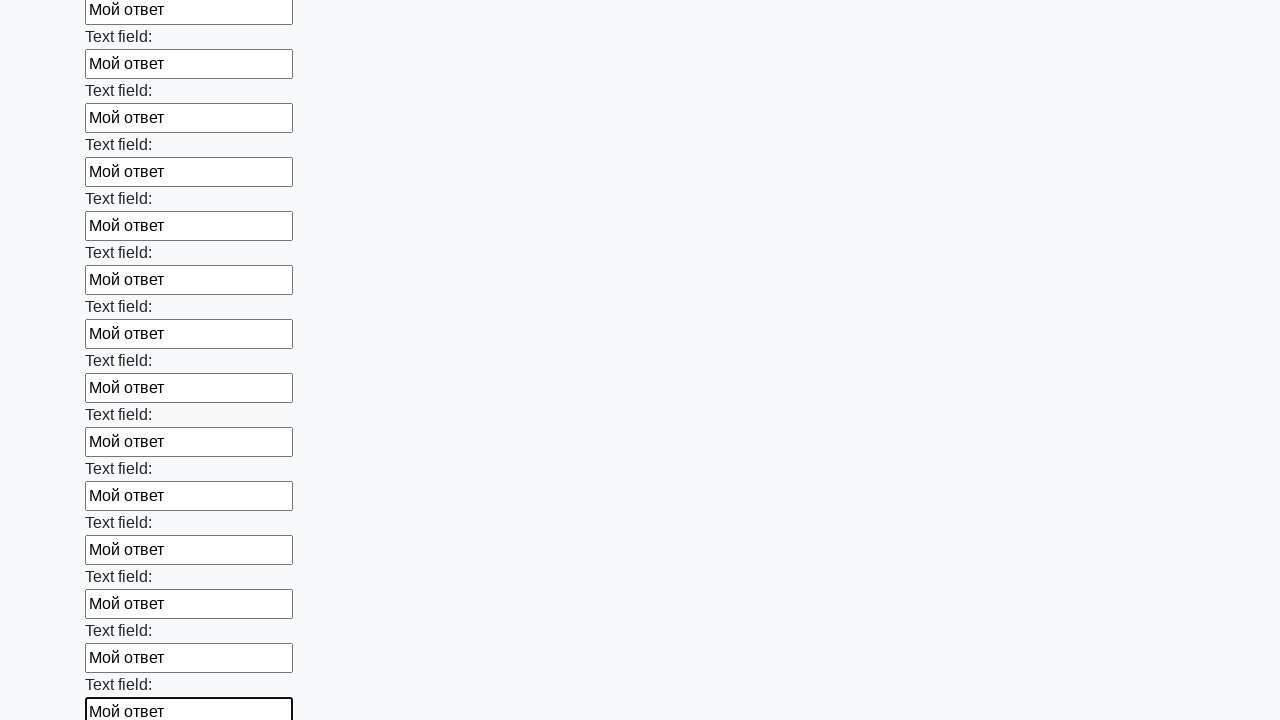

Filled input field with 'Мой ответ' on input >> nth=43
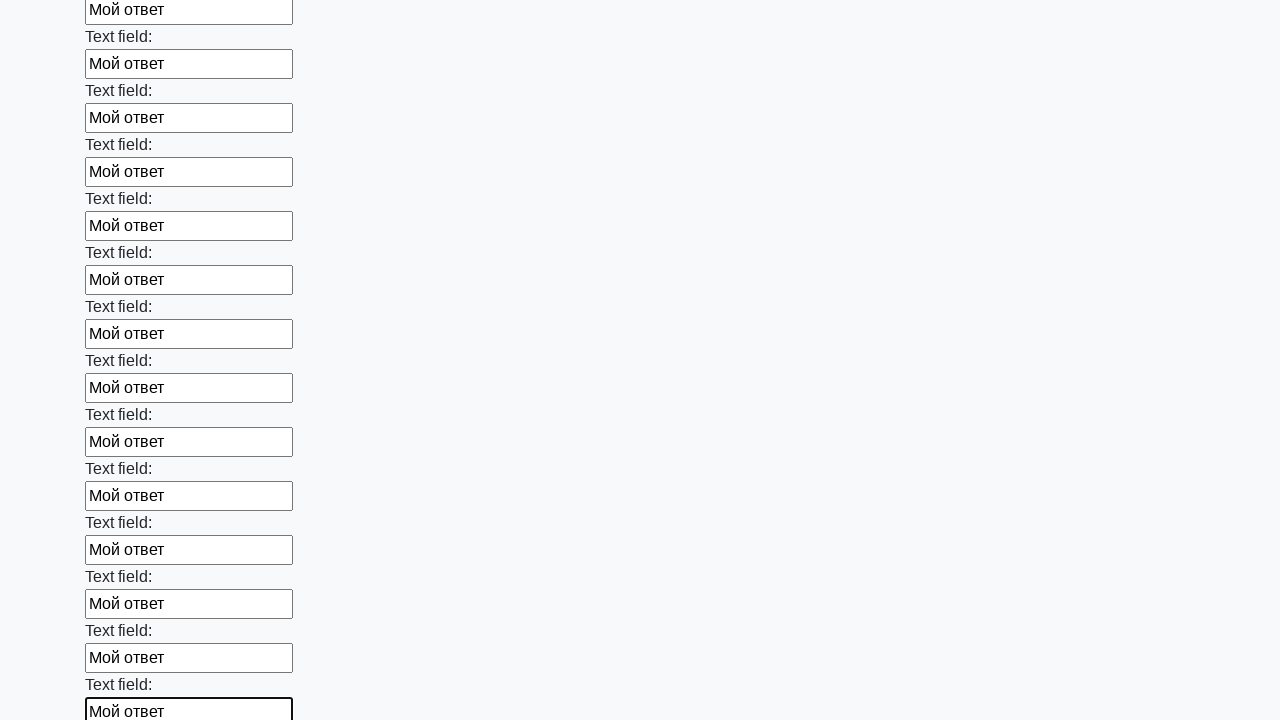

Filled input field with 'Мой ответ' on input >> nth=44
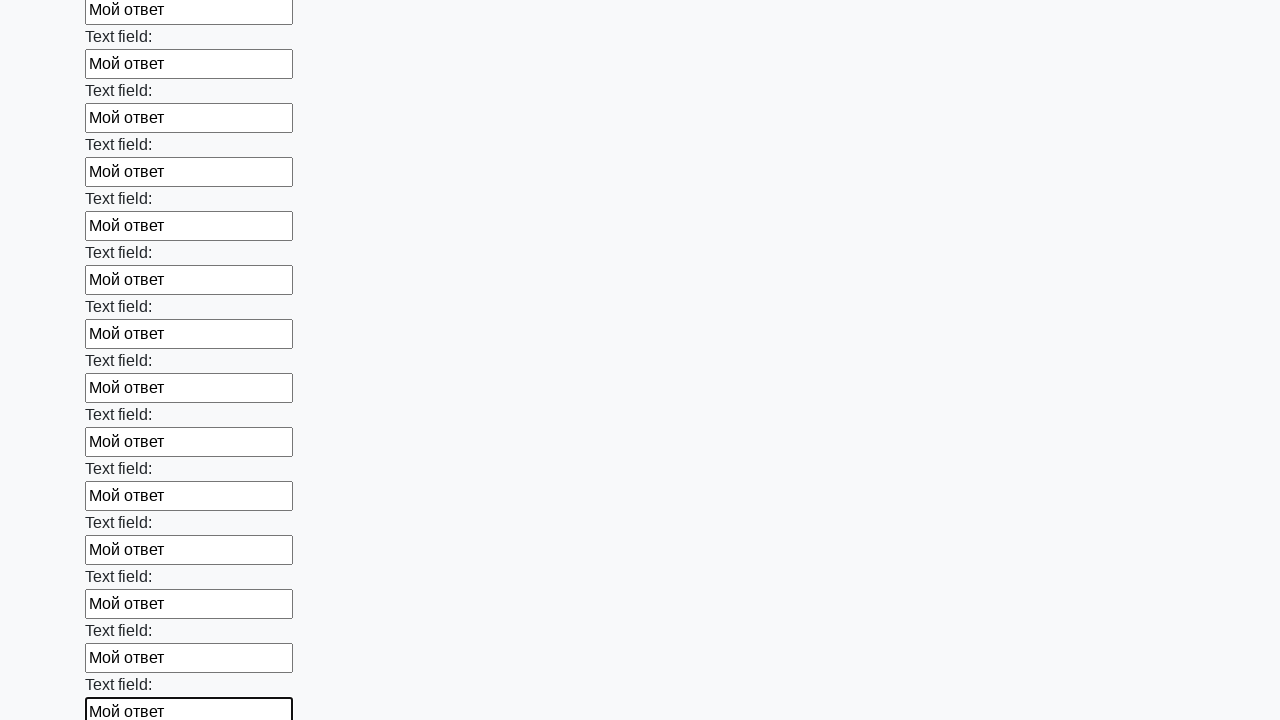

Filled input field with 'Мой ответ' on input >> nth=45
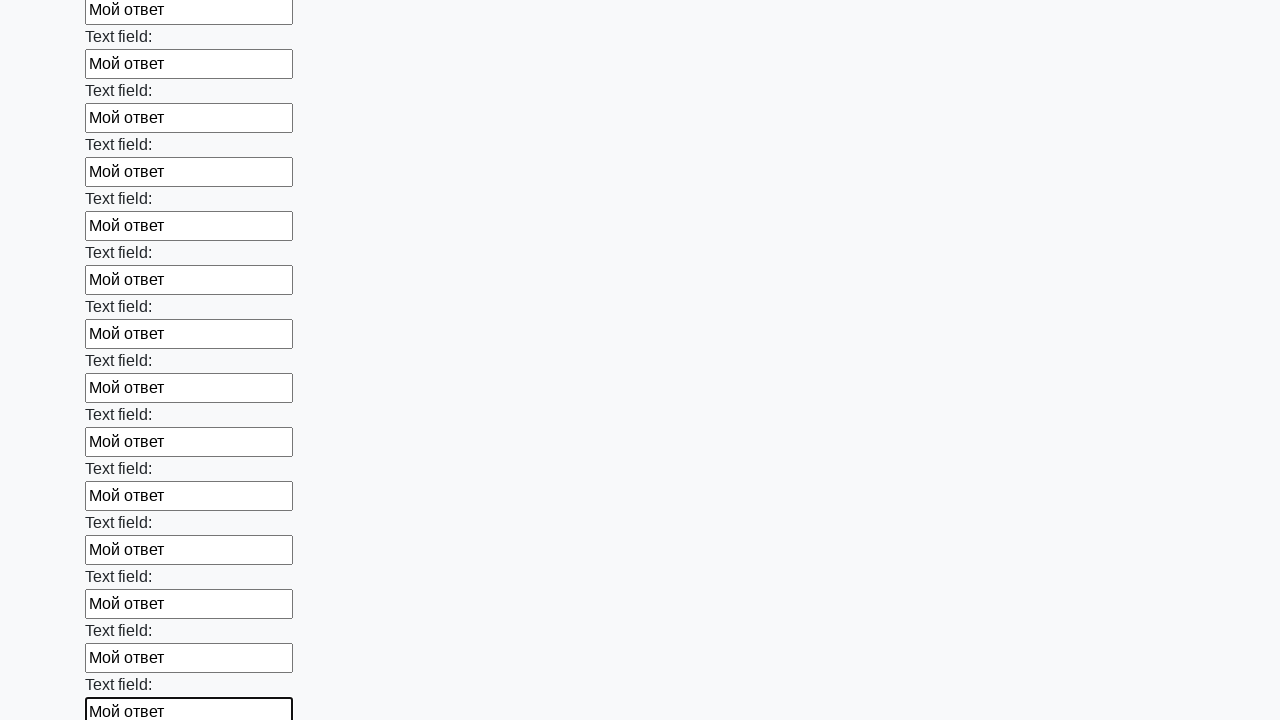

Filled input field with 'Мой ответ' on input >> nth=46
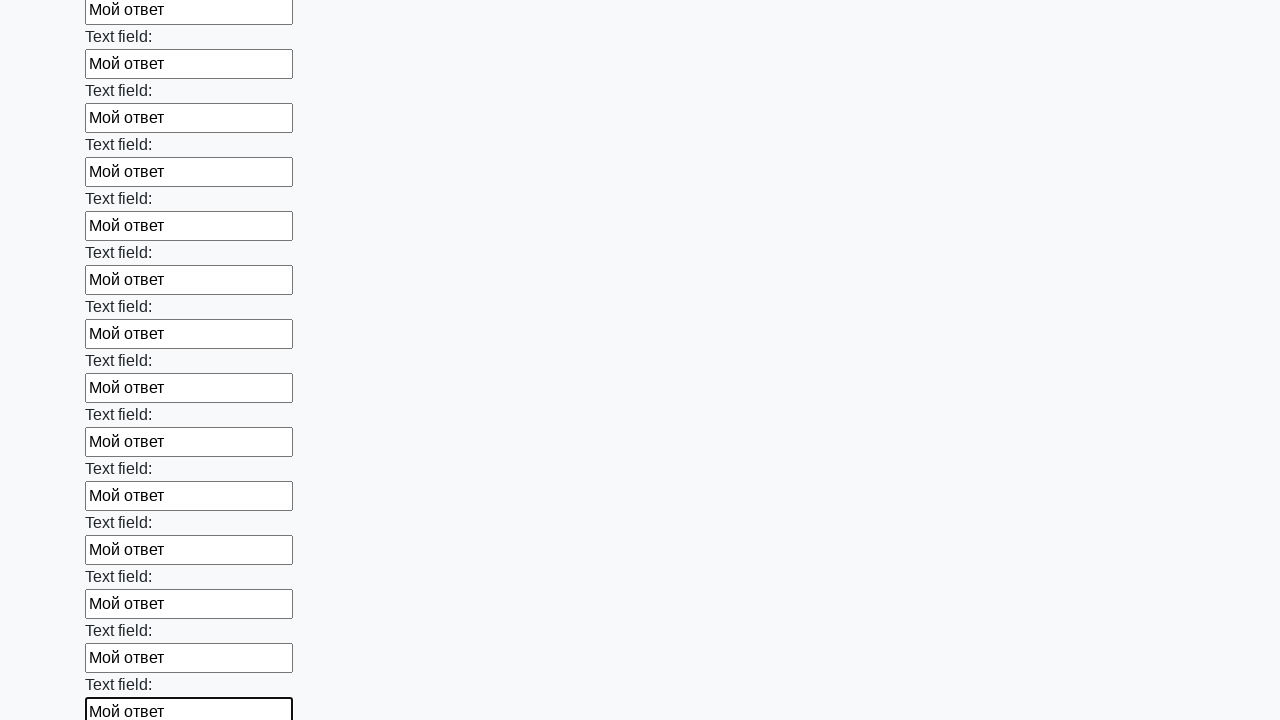

Filled input field with 'Мой ответ' on input >> nth=47
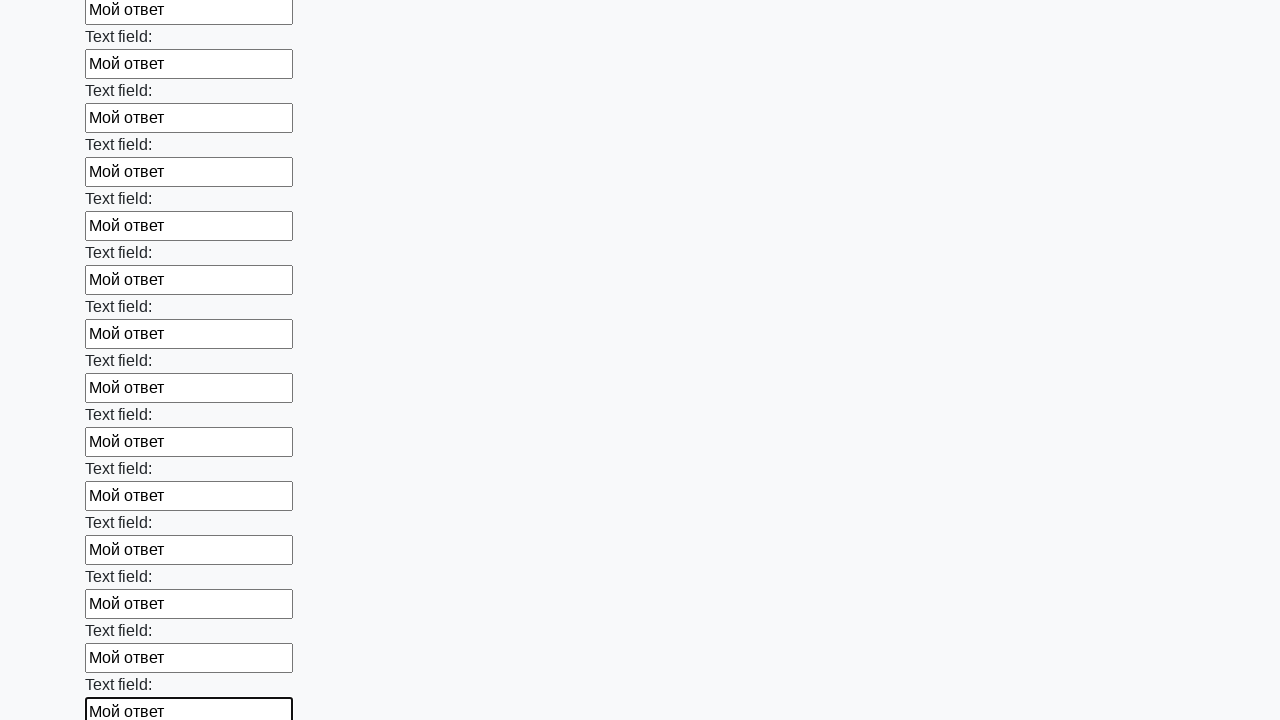

Filled input field with 'Мой ответ' on input >> nth=48
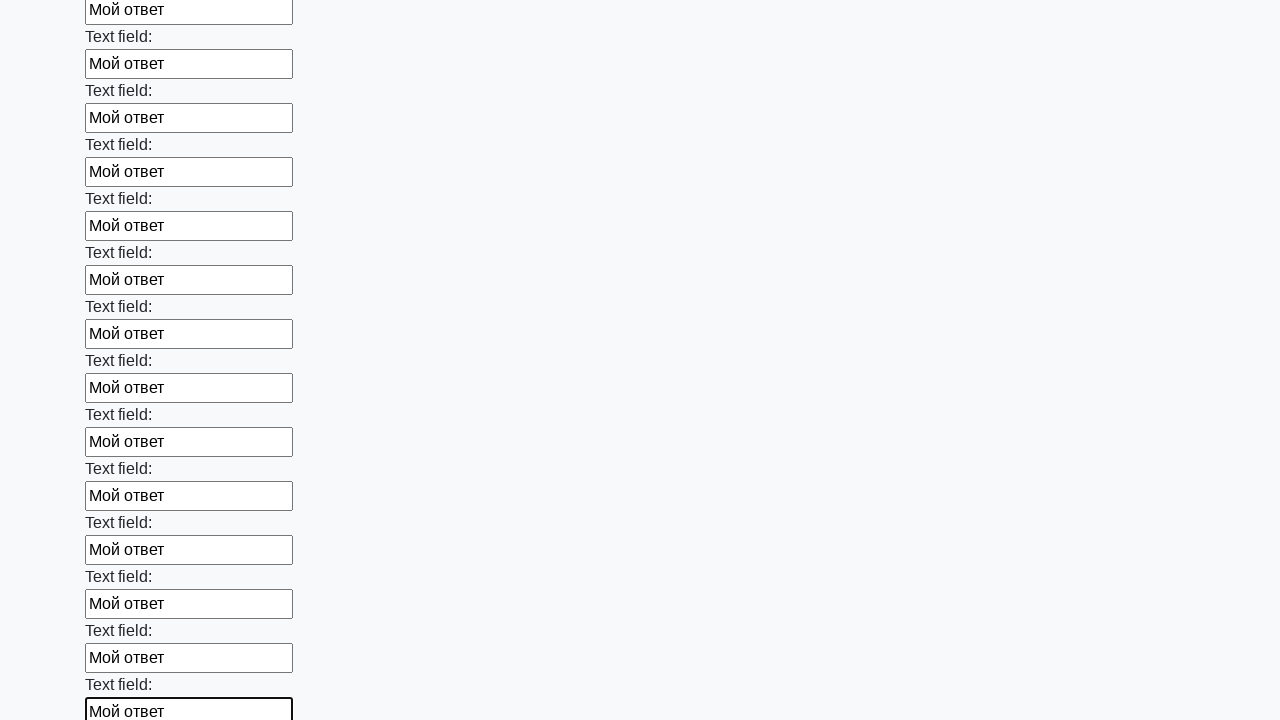

Filled input field with 'Мой ответ' on input >> nth=49
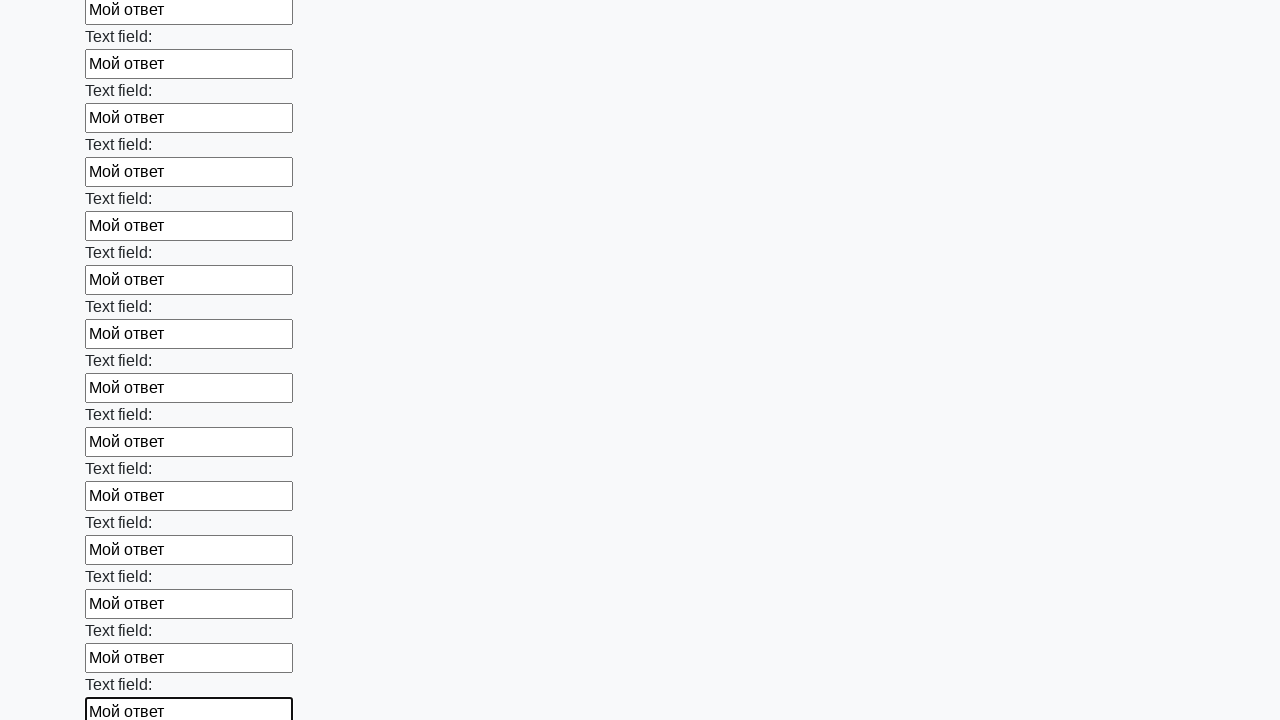

Filled input field with 'Мой ответ' on input >> nth=50
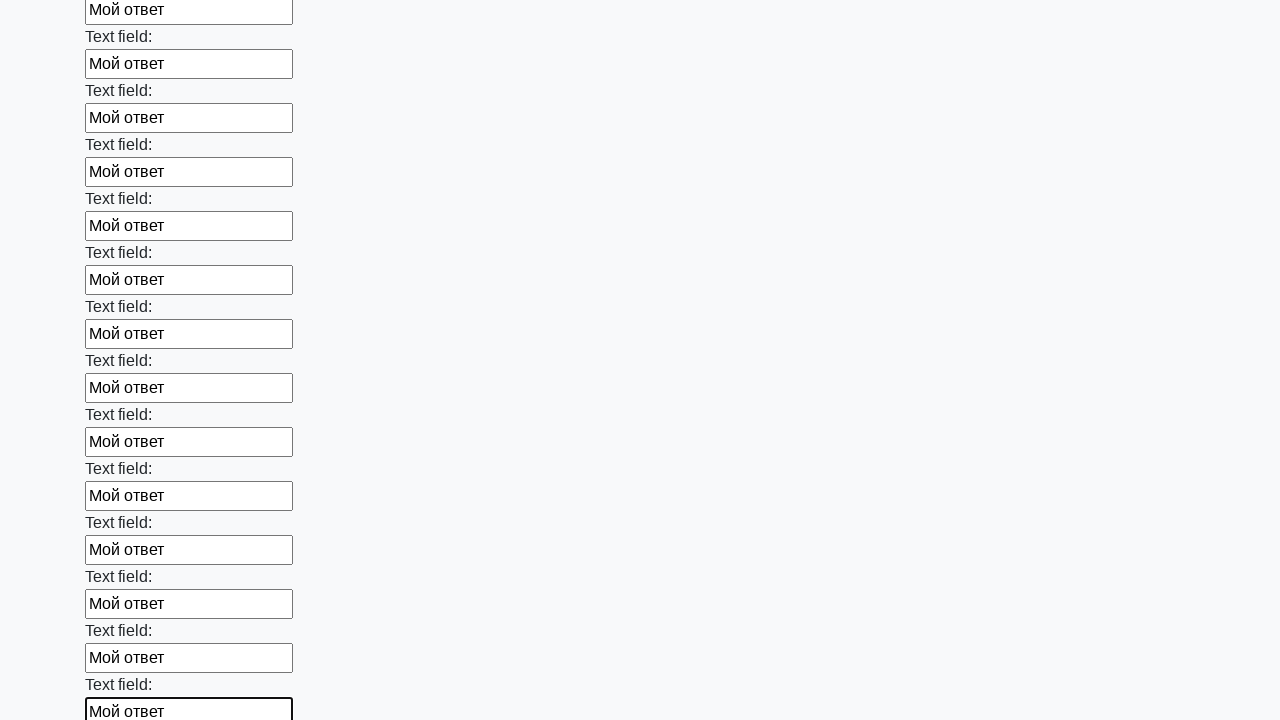

Filled input field with 'Мой ответ' on input >> nth=51
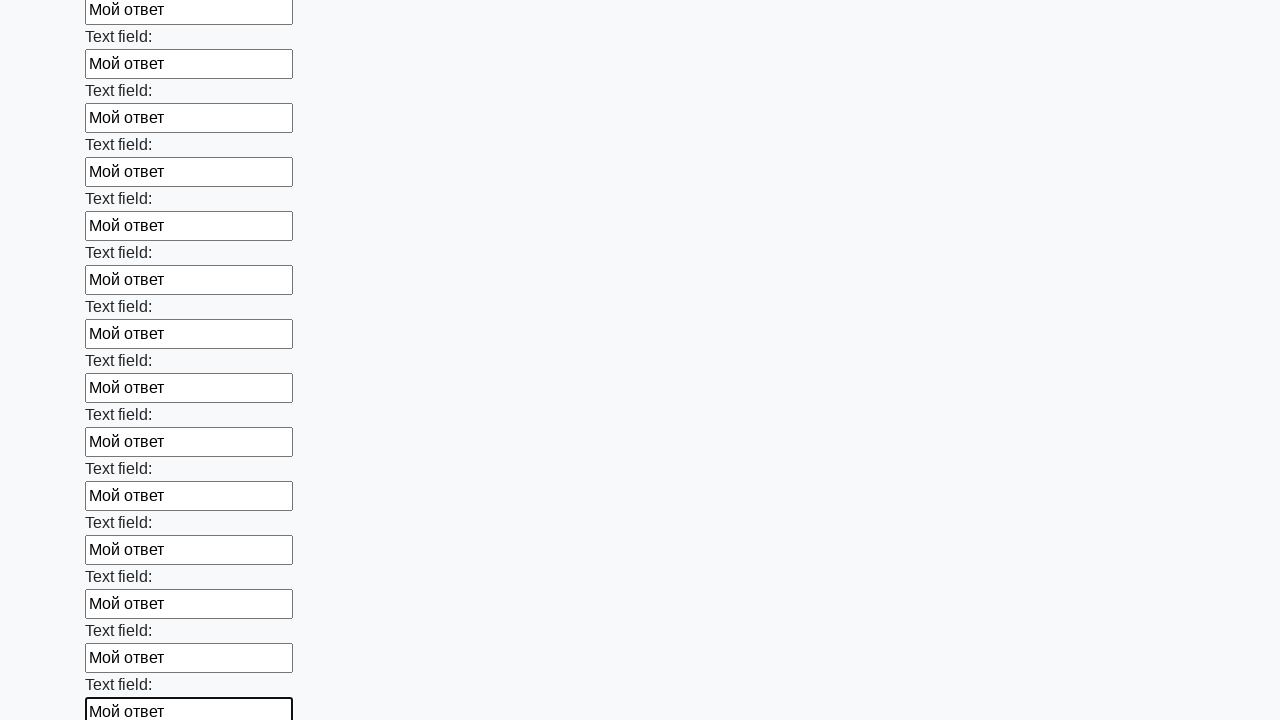

Filled input field with 'Мой ответ' on input >> nth=52
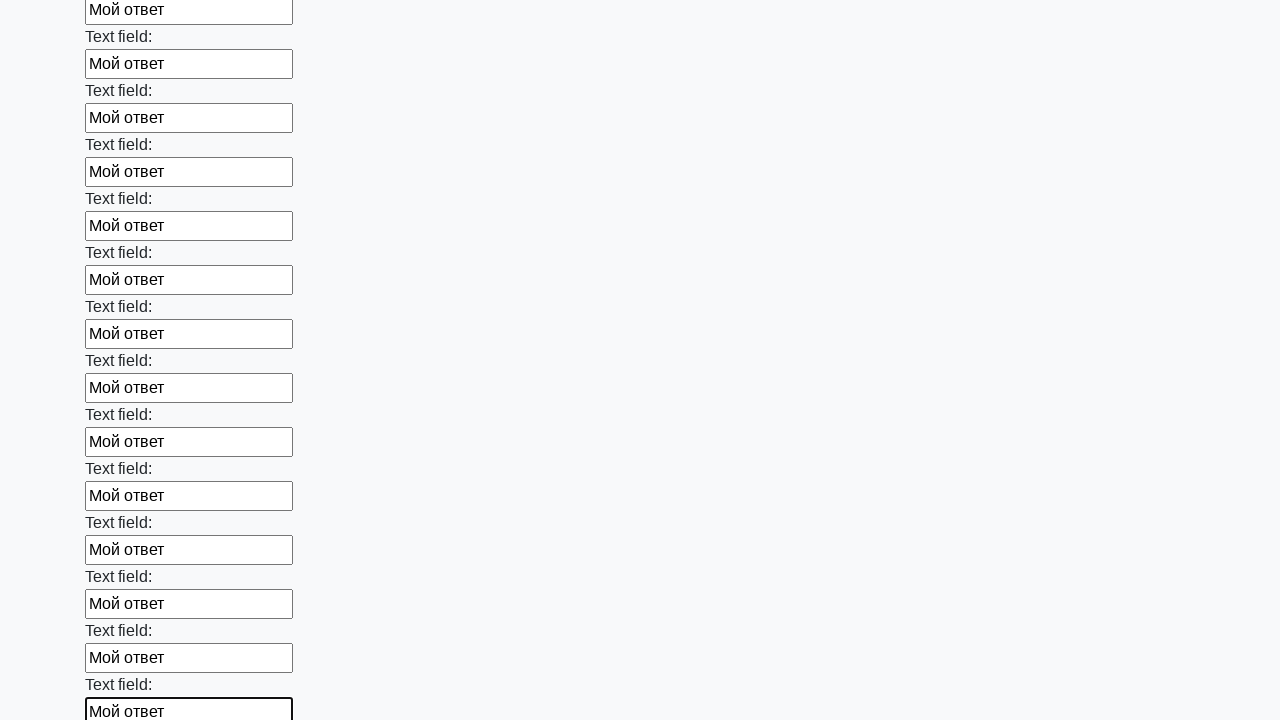

Filled input field with 'Мой ответ' on input >> nth=53
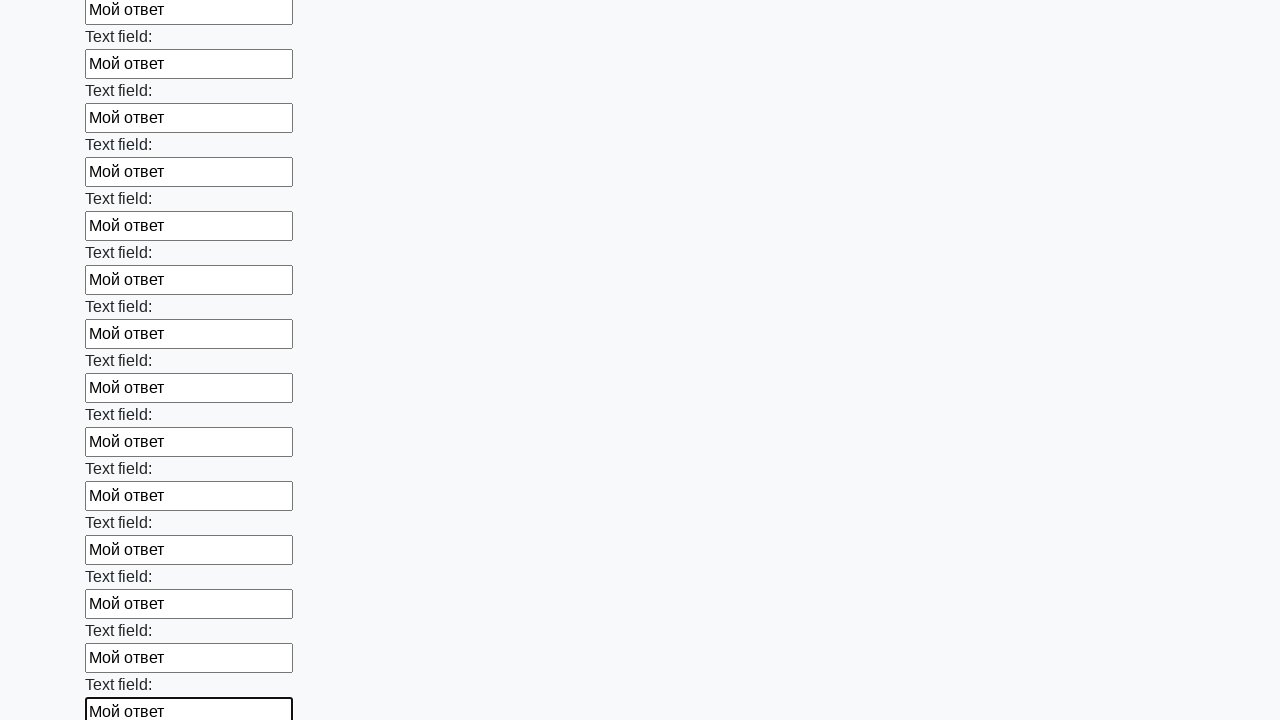

Filled input field with 'Мой ответ' on input >> nth=54
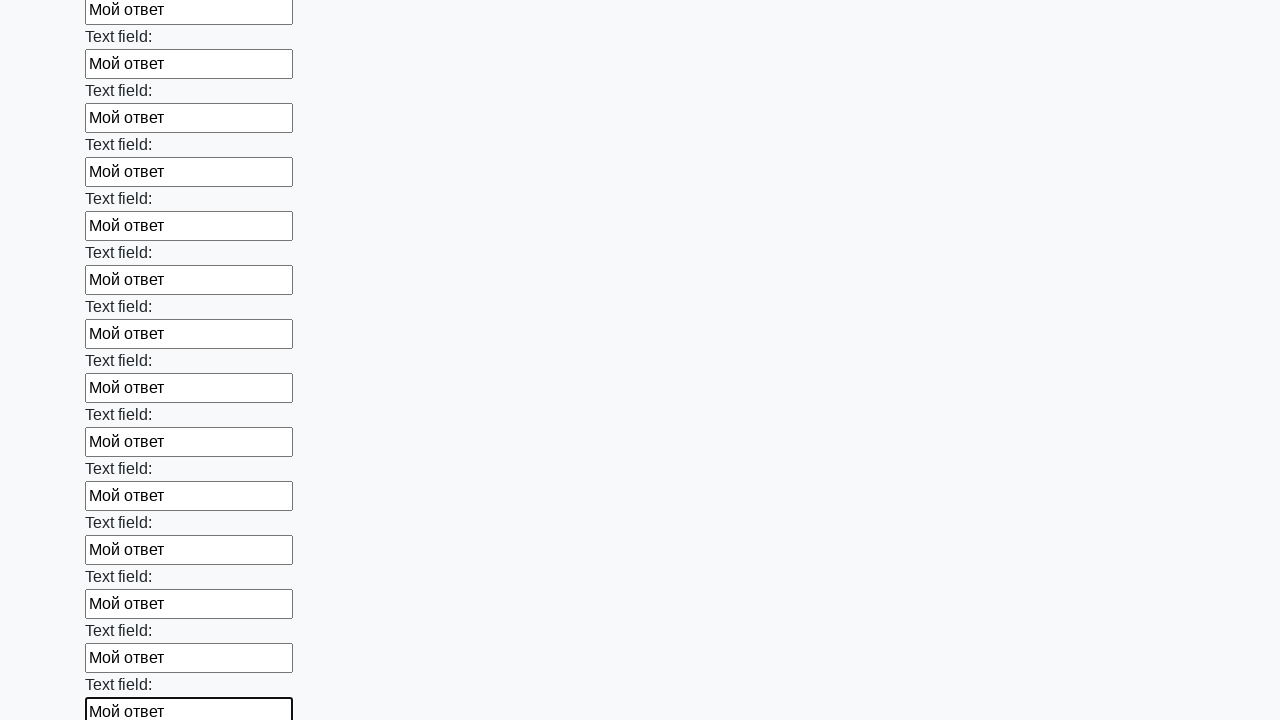

Filled input field with 'Мой ответ' on input >> nth=55
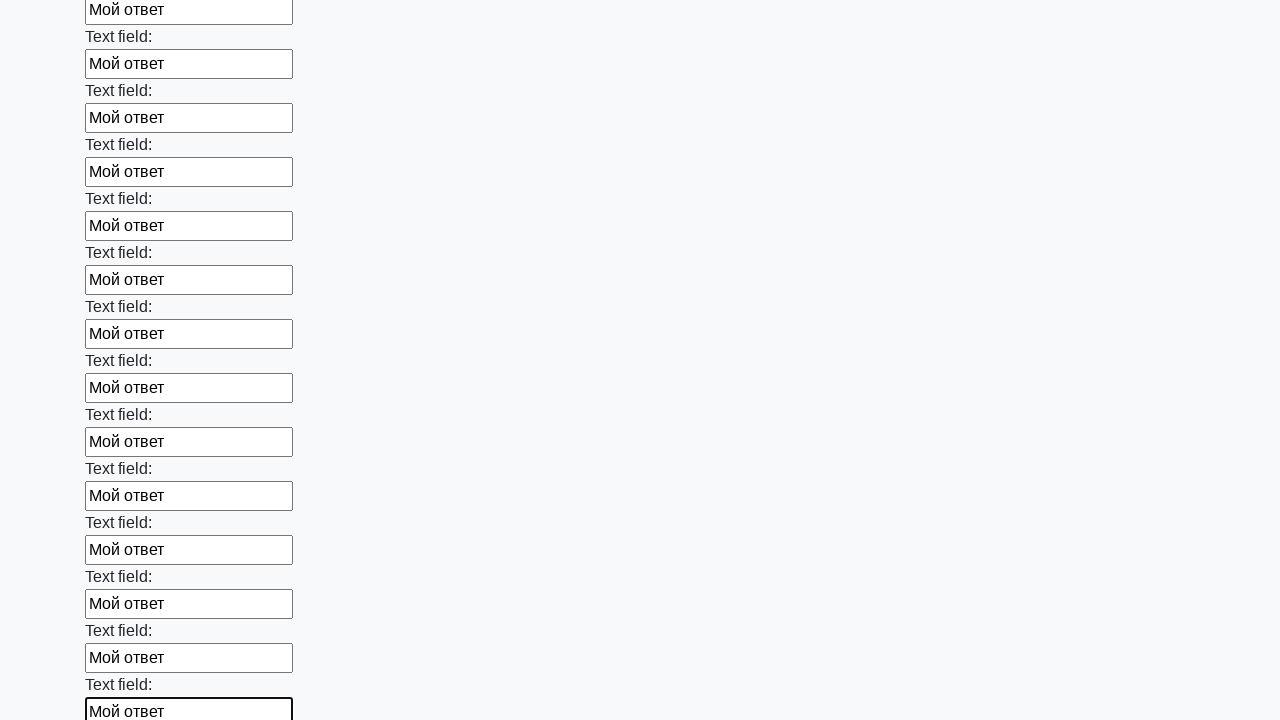

Filled input field with 'Мой ответ' on input >> nth=56
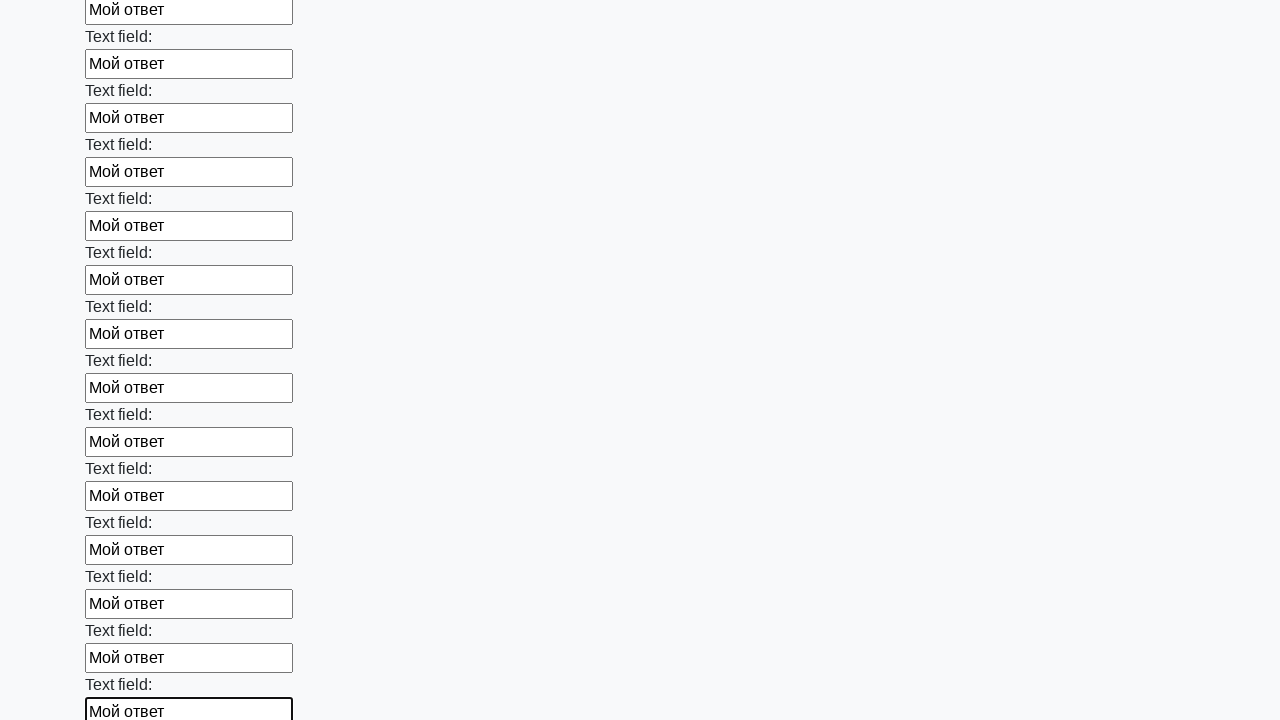

Filled input field with 'Мой ответ' on input >> nth=57
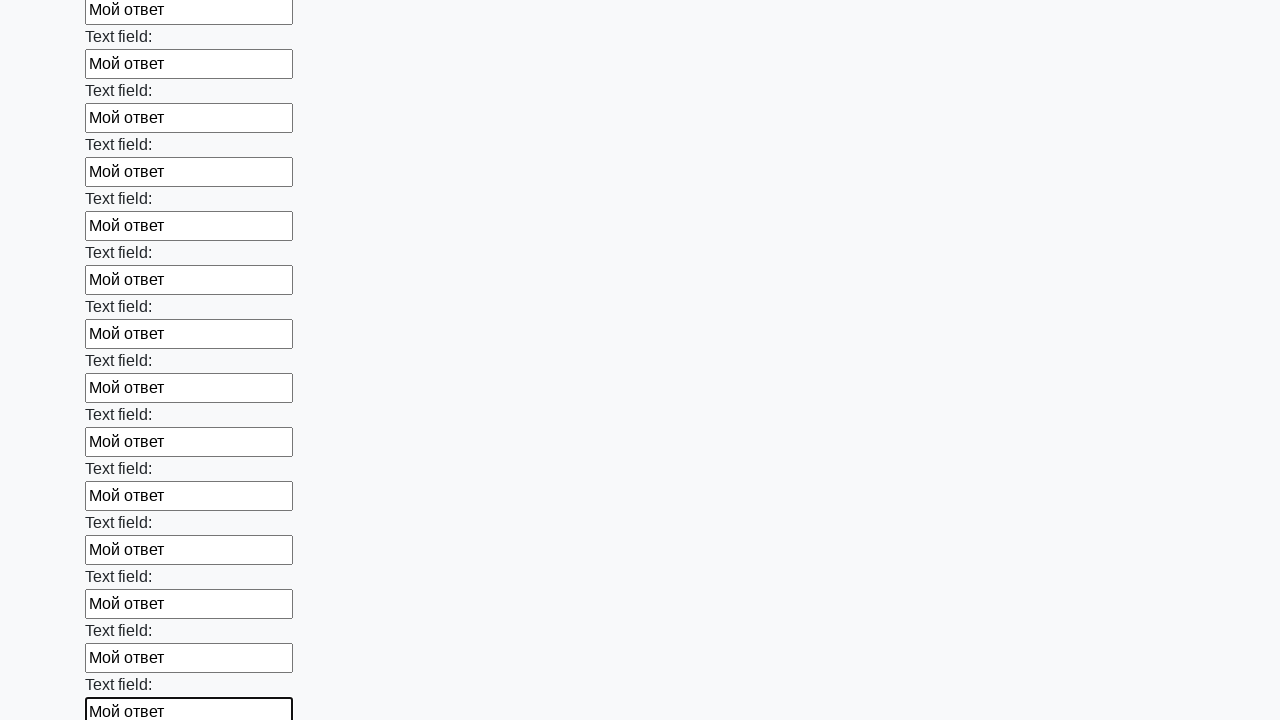

Filled input field with 'Мой ответ' on input >> nth=58
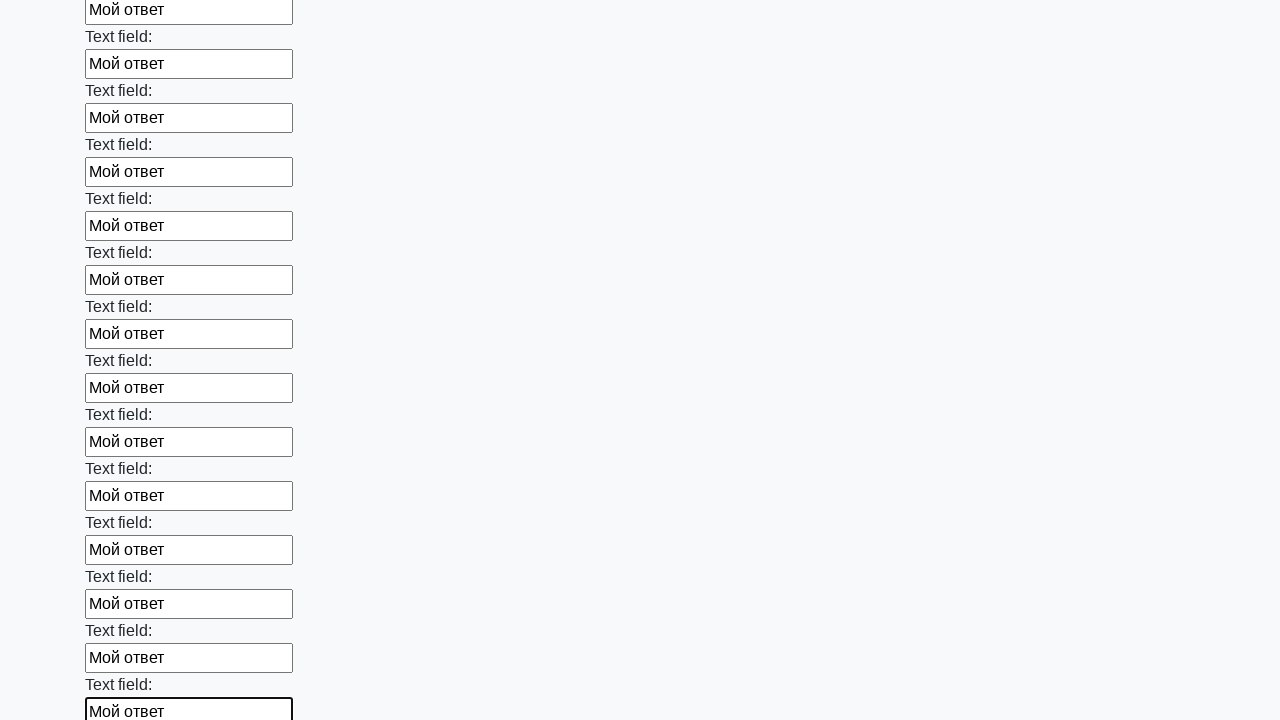

Filled input field with 'Мой ответ' on input >> nth=59
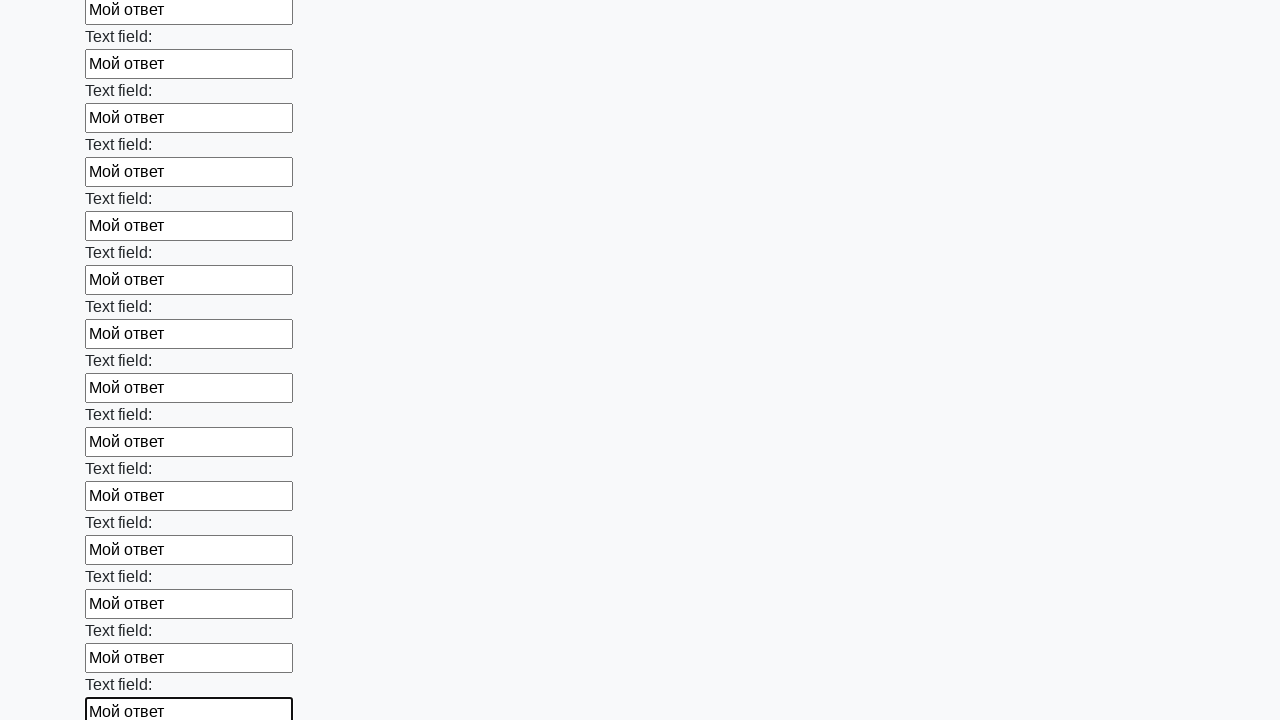

Filled input field with 'Мой ответ' on input >> nth=60
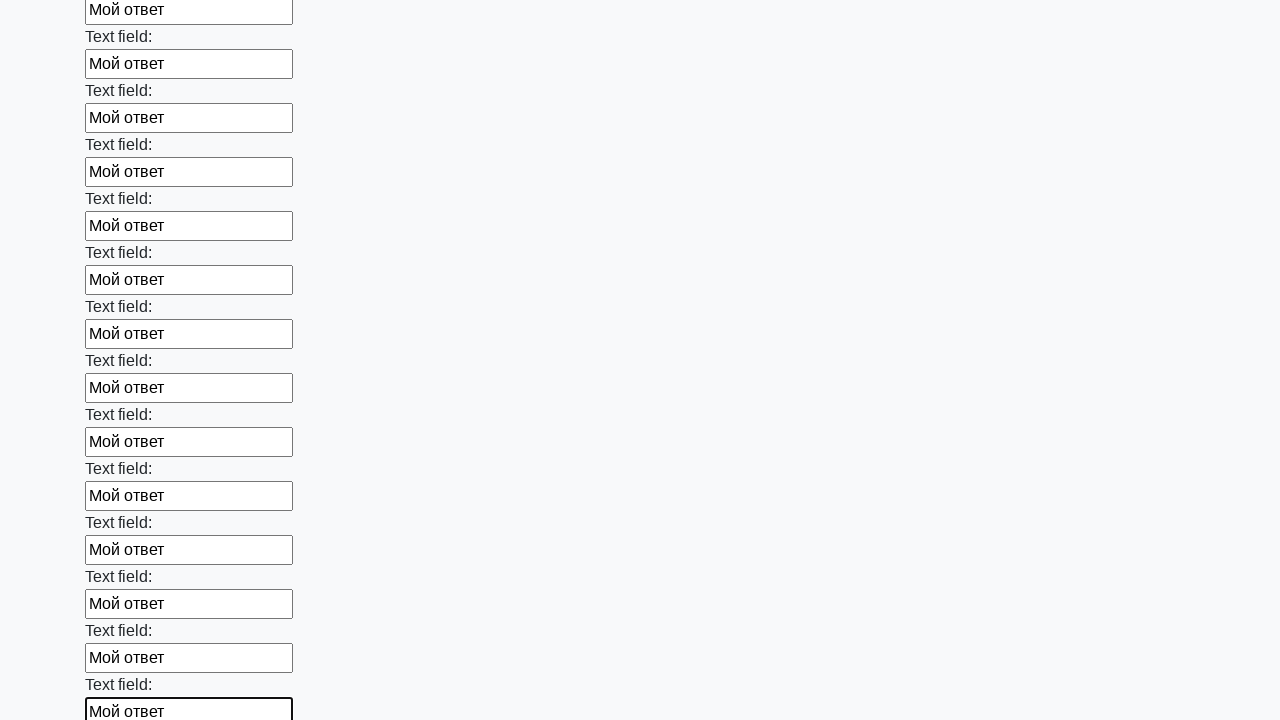

Filled input field with 'Мой ответ' on input >> nth=61
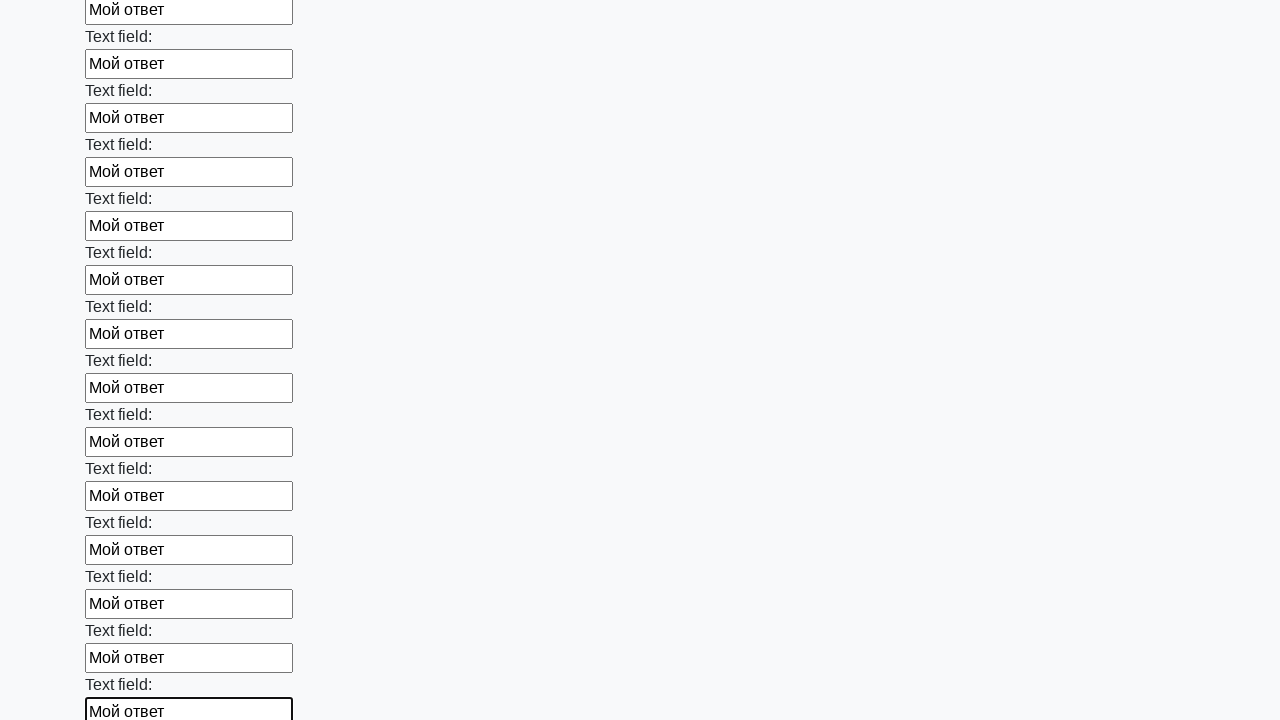

Filled input field with 'Мой ответ' on input >> nth=62
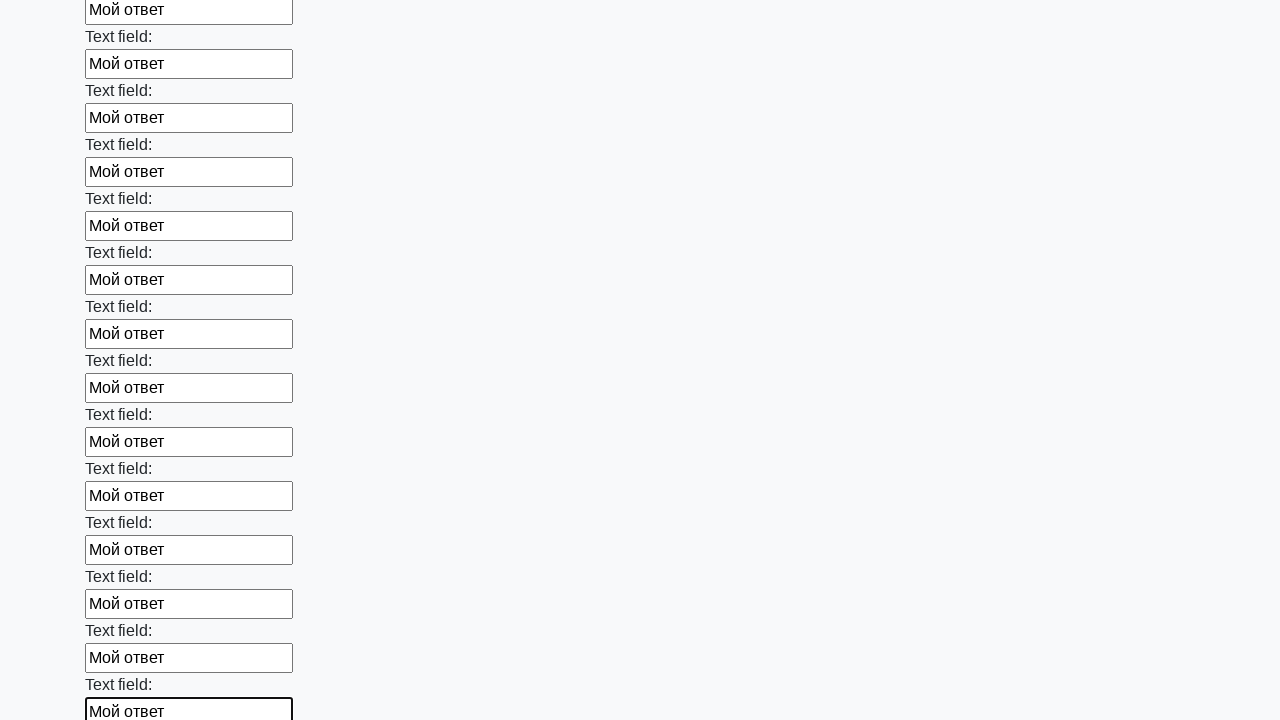

Filled input field with 'Мой ответ' on input >> nth=63
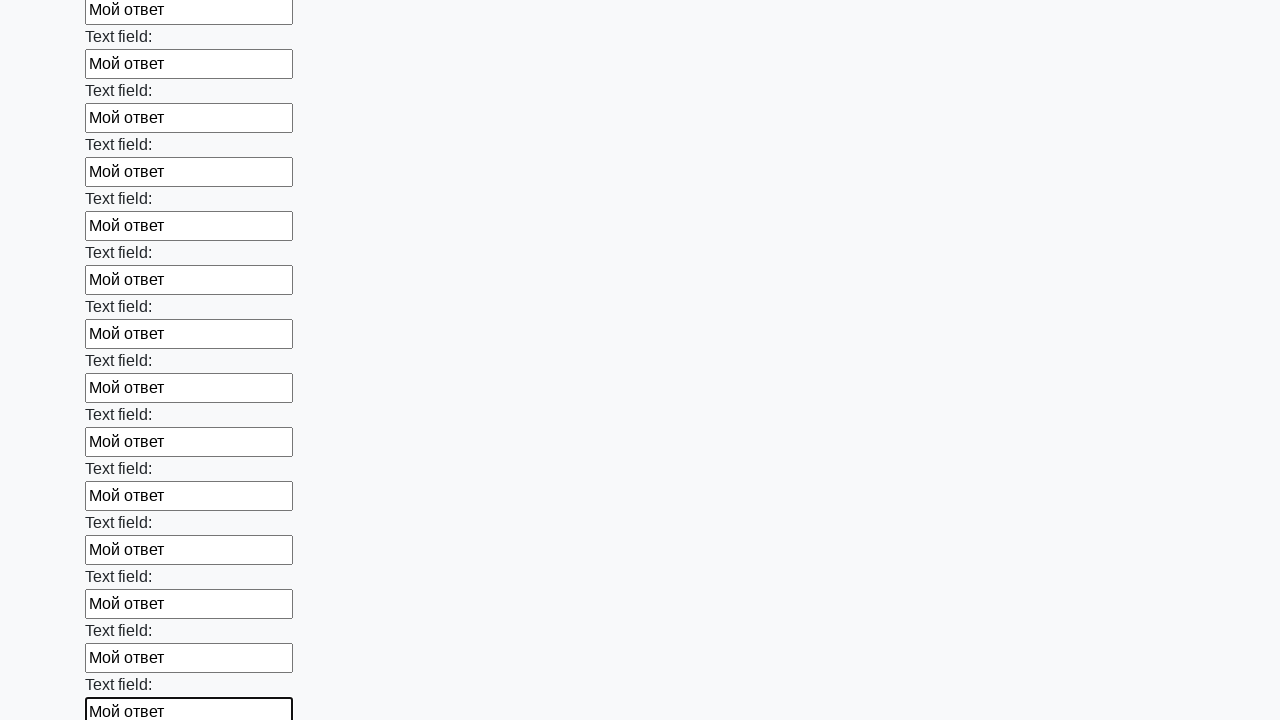

Filled input field with 'Мой ответ' on input >> nth=64
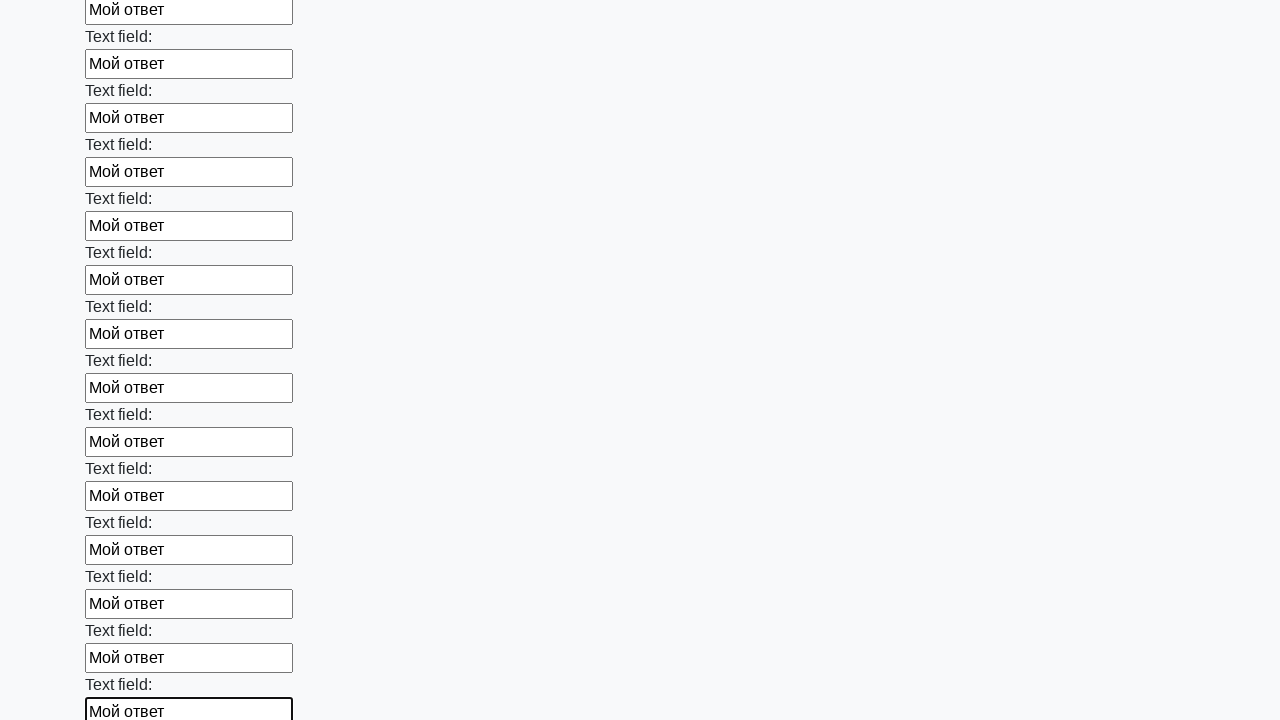

Filled input field with 'Мой ответ' on input >> nth=65
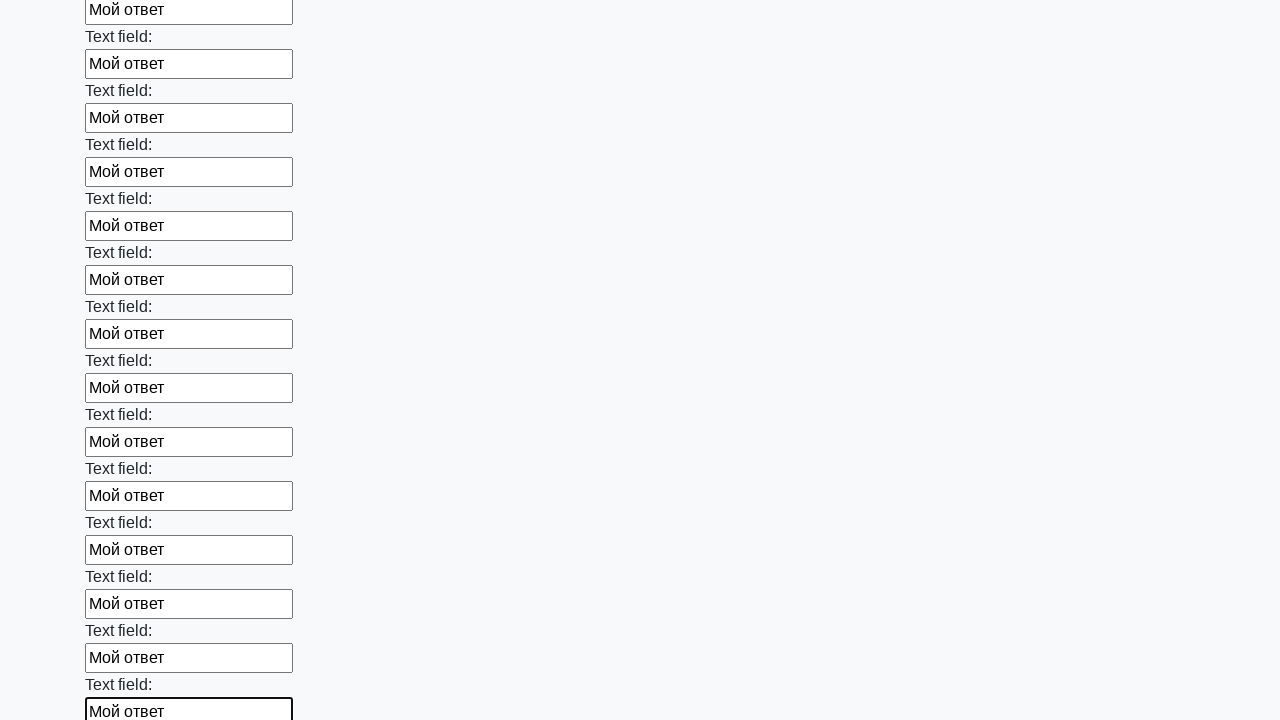

Filled input field with 'Мой ответ' on input >> nth=66
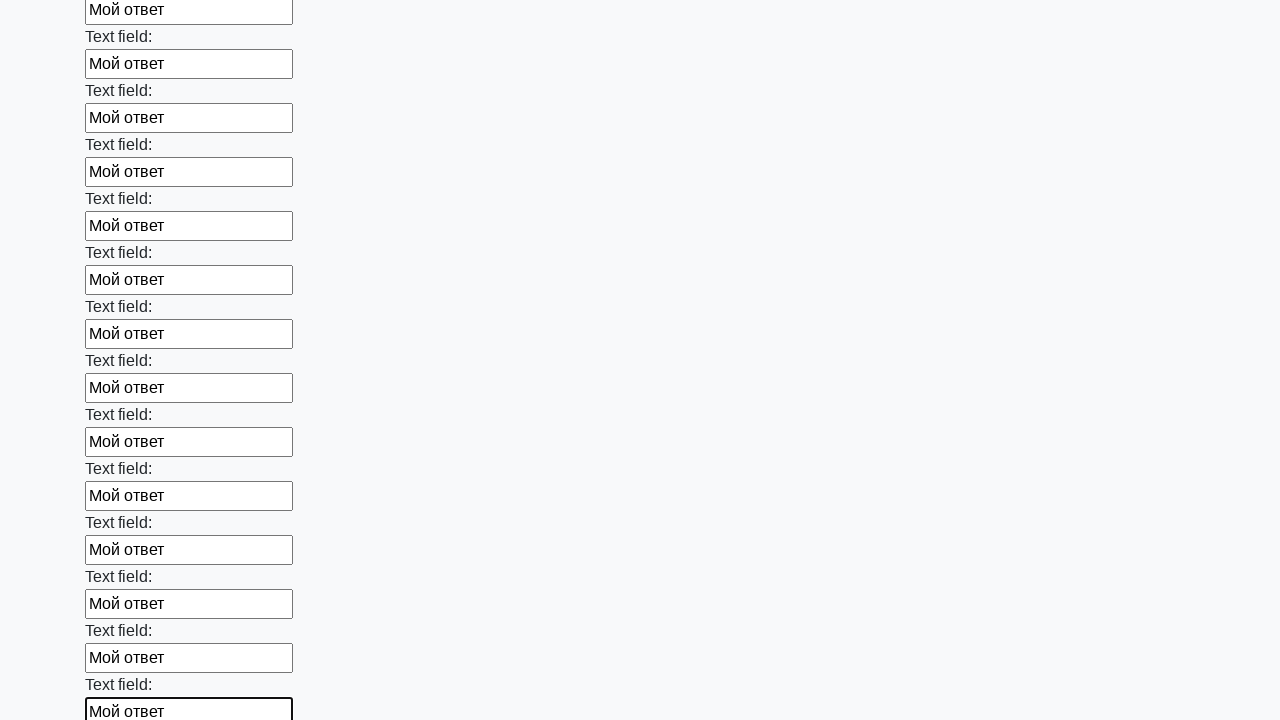

Filled input field with 'Мой ответ' on input >> nth=67
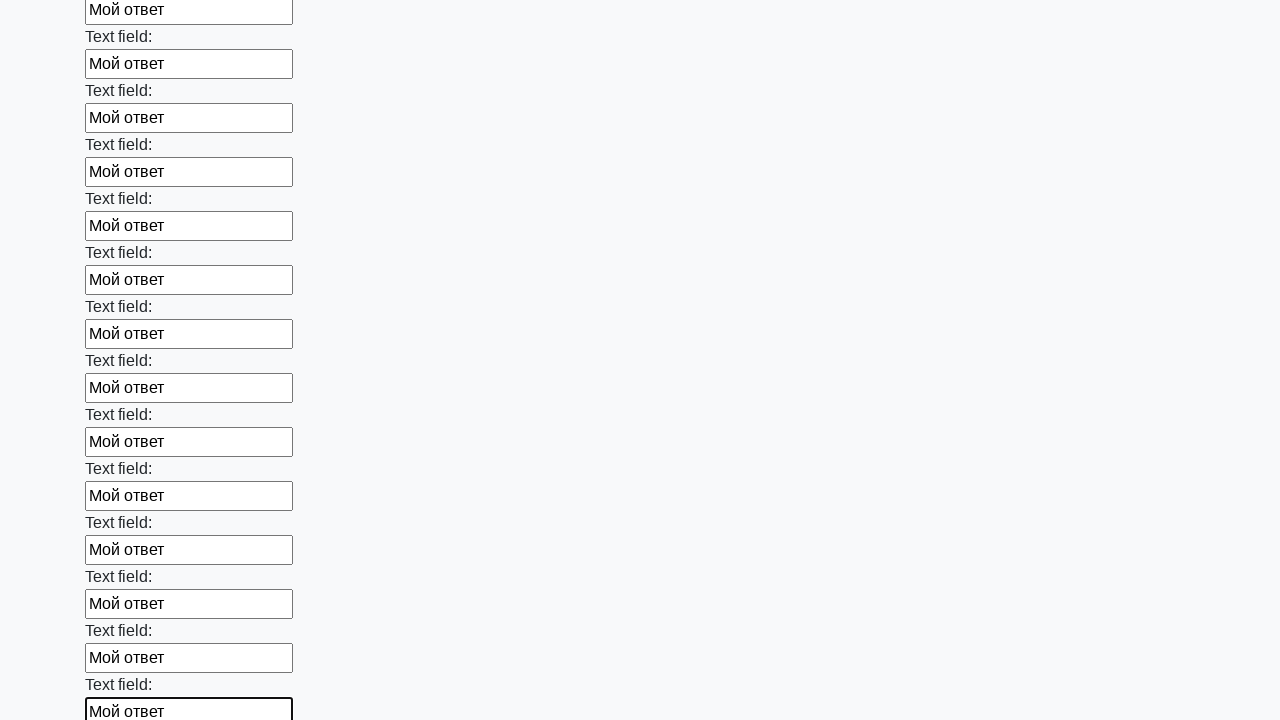

Filled input field with 'Мой ответ' on input >> nth=68
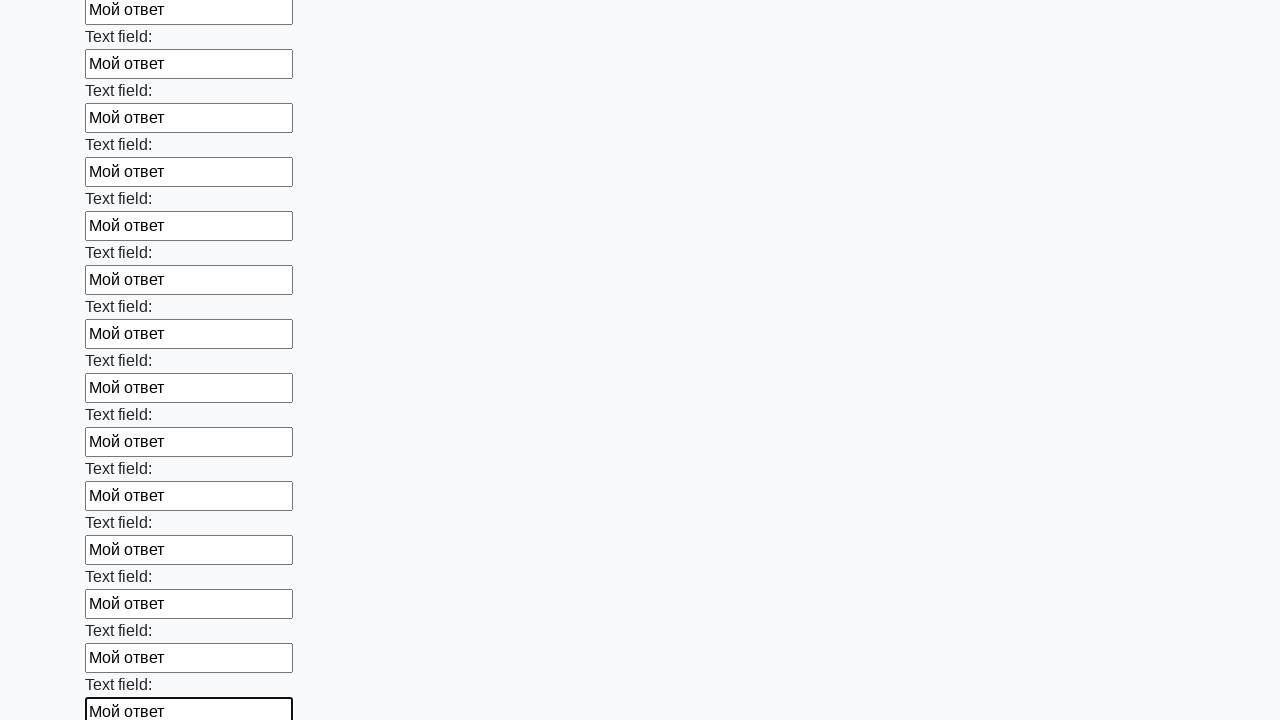

Filled input field with 'Мой ответ' on input >> nth=69
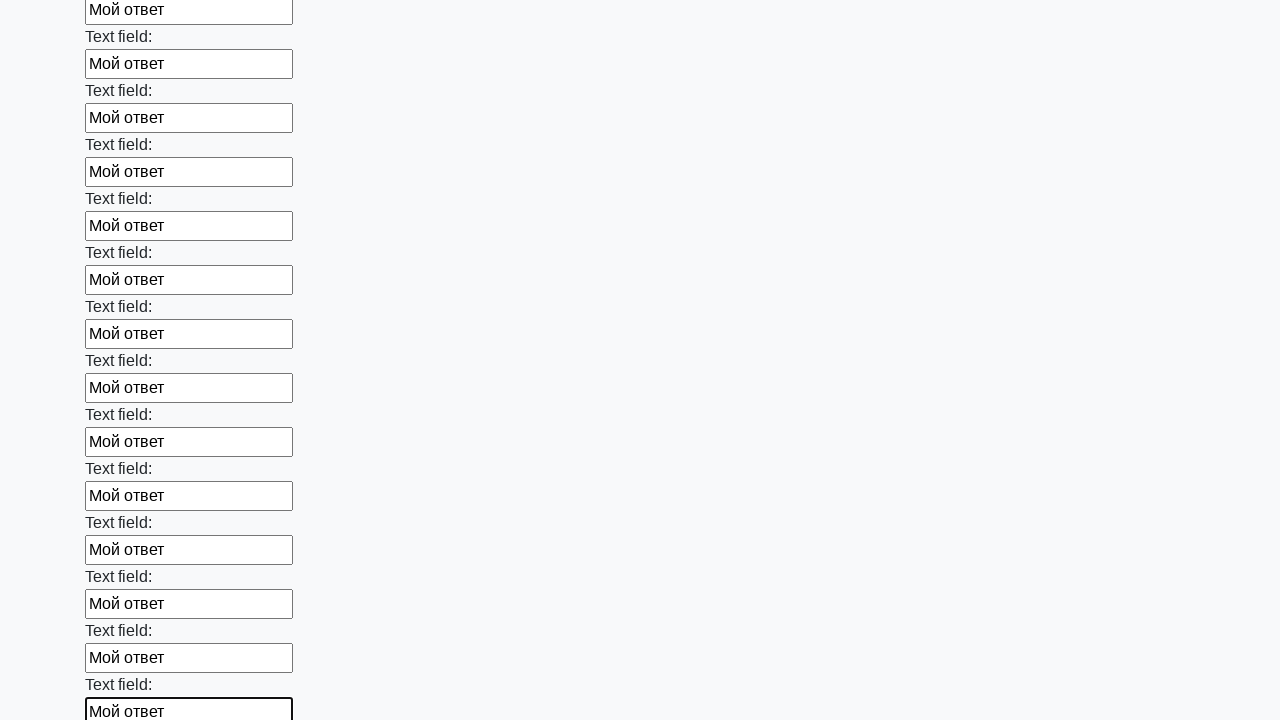

Filled input field with 'Мой ответ' on input >> nth=70
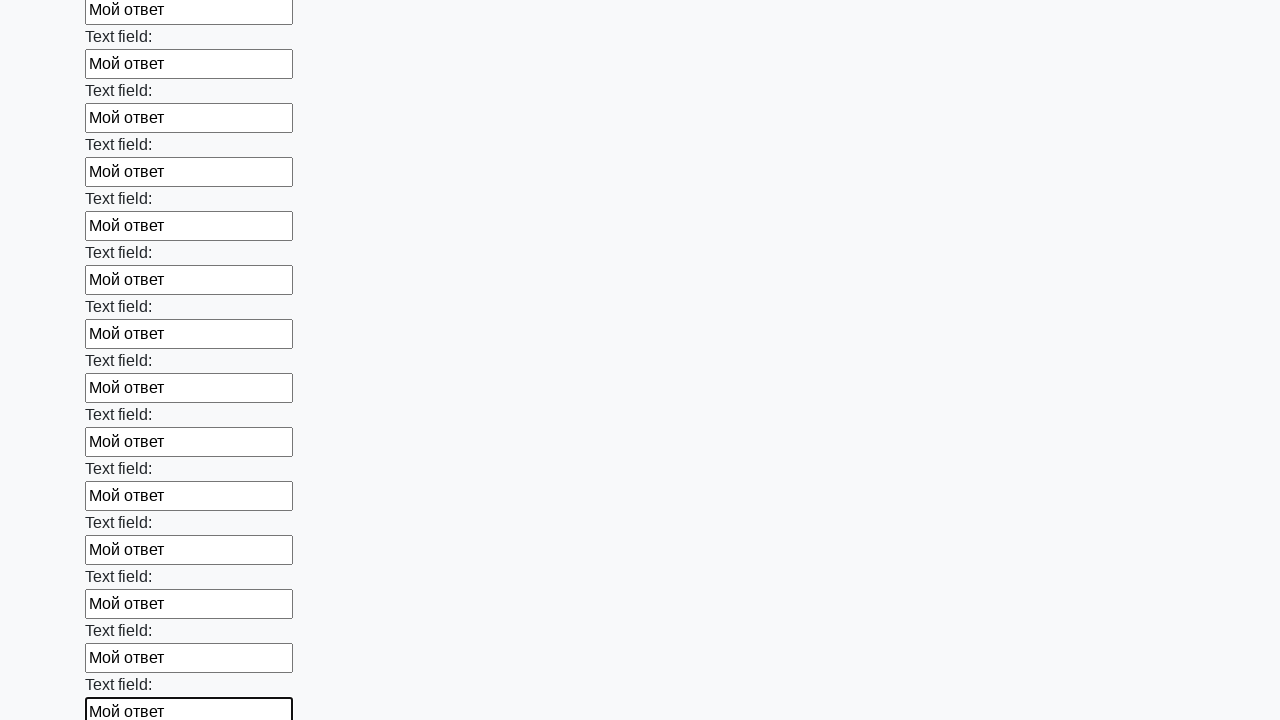

Filled input field with 'Мой ответ' on input >> nth=71
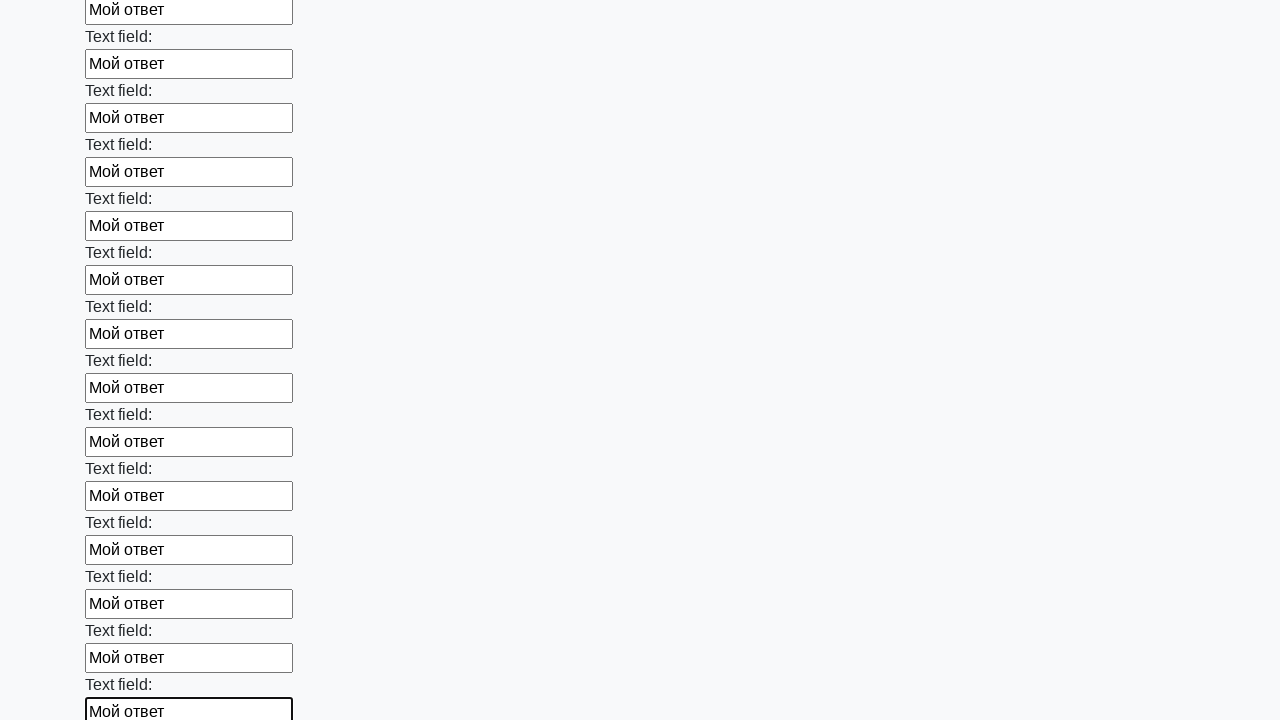

Filled input field with 'Мой ответ' on input >> nth=72
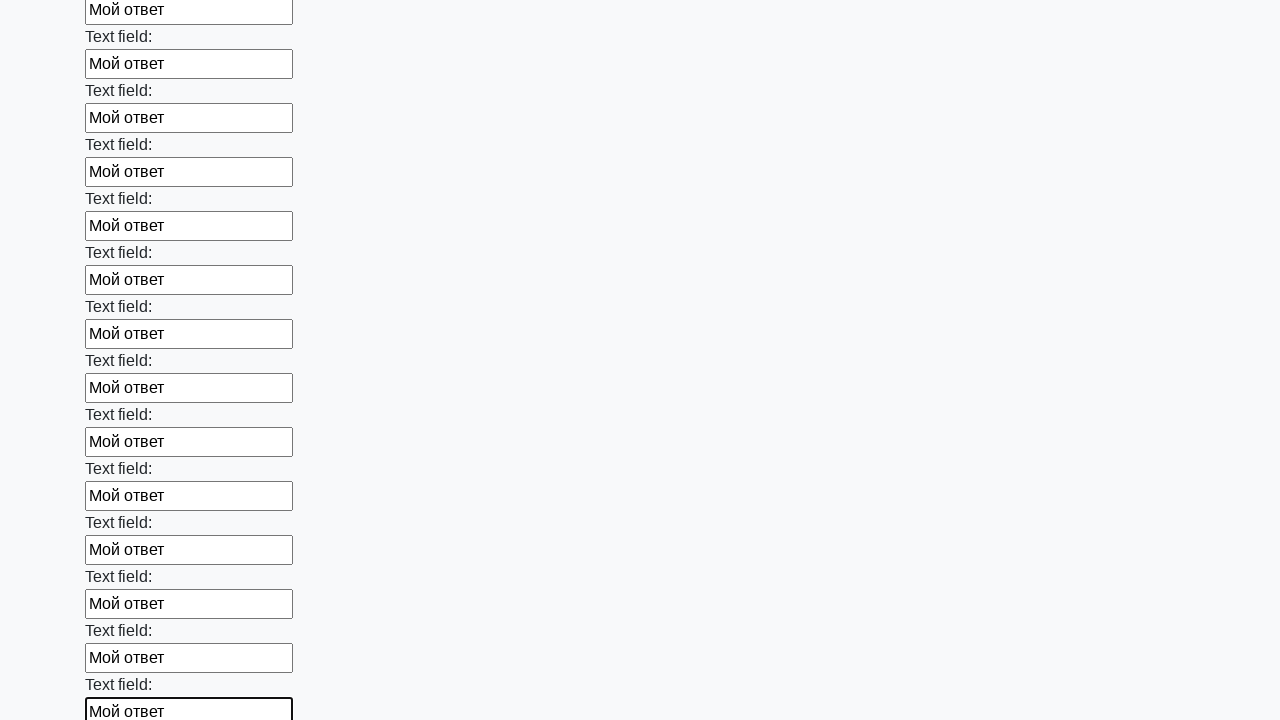

Filled input field with 'Мой ответ' on input >> nth=73
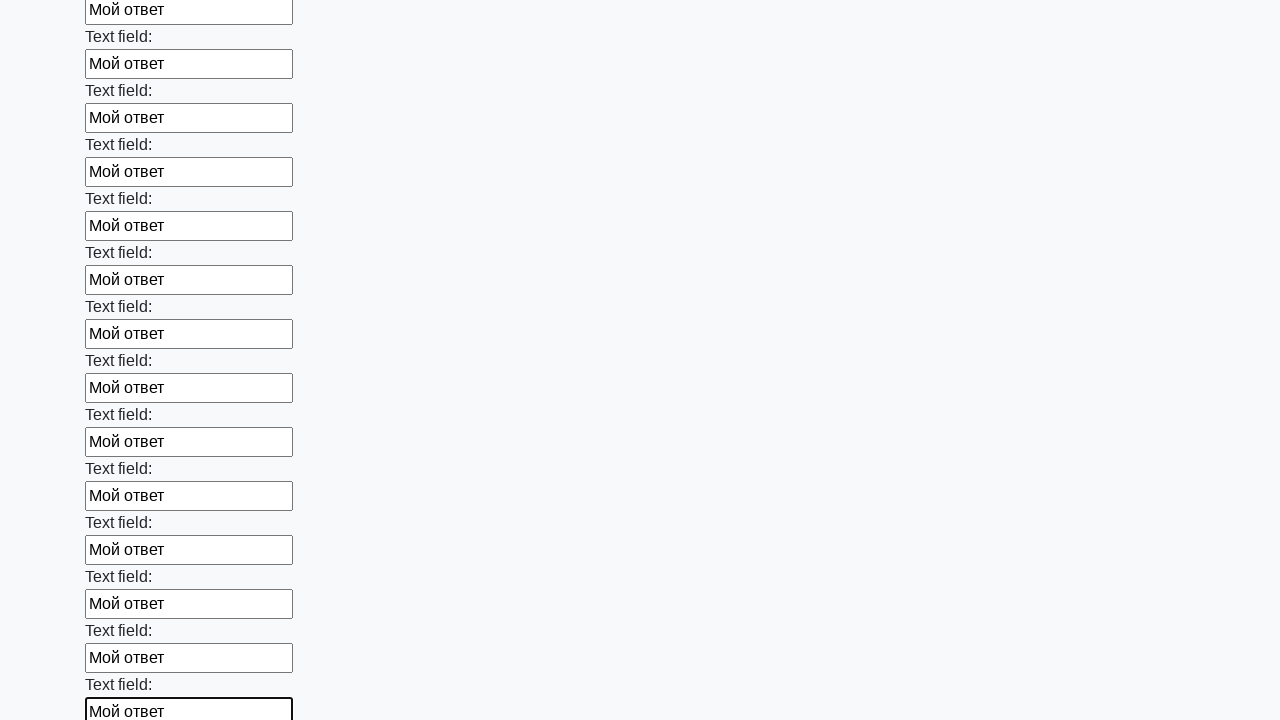

Filled input field with 'Мой ответ' on input >> nth=74
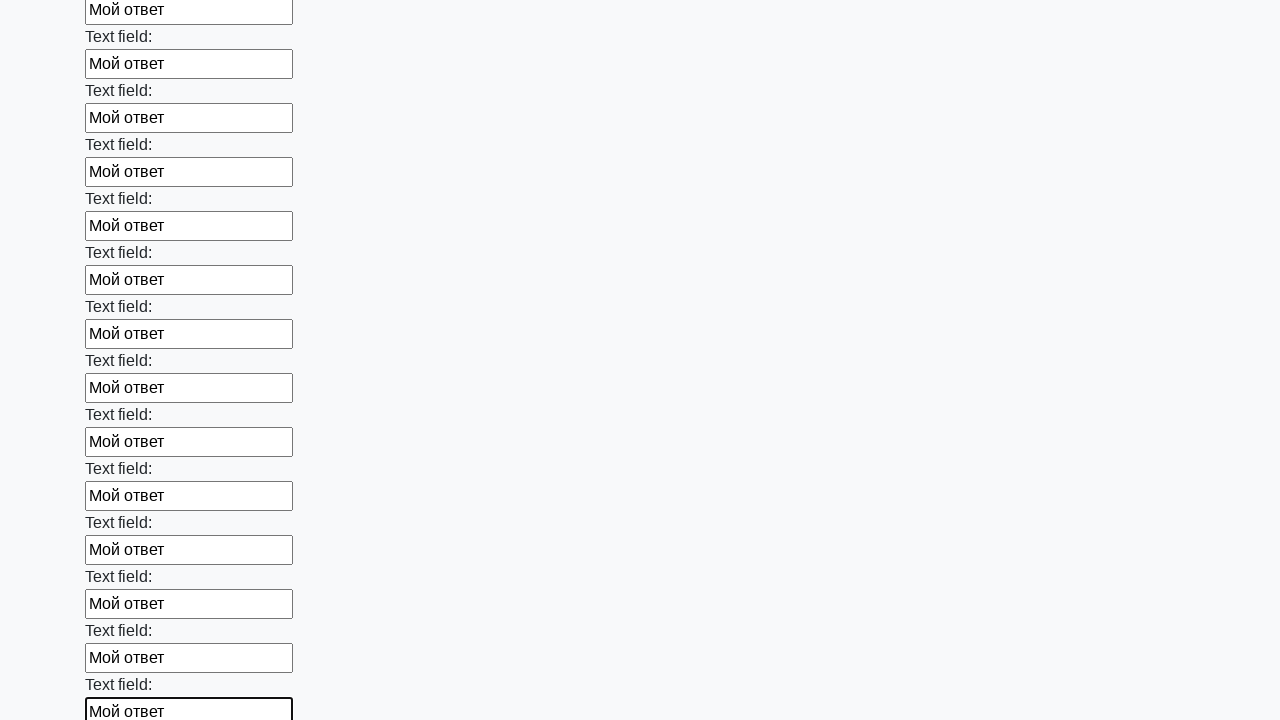

Filled input field with 'Мой ответ' on input >> nth=75
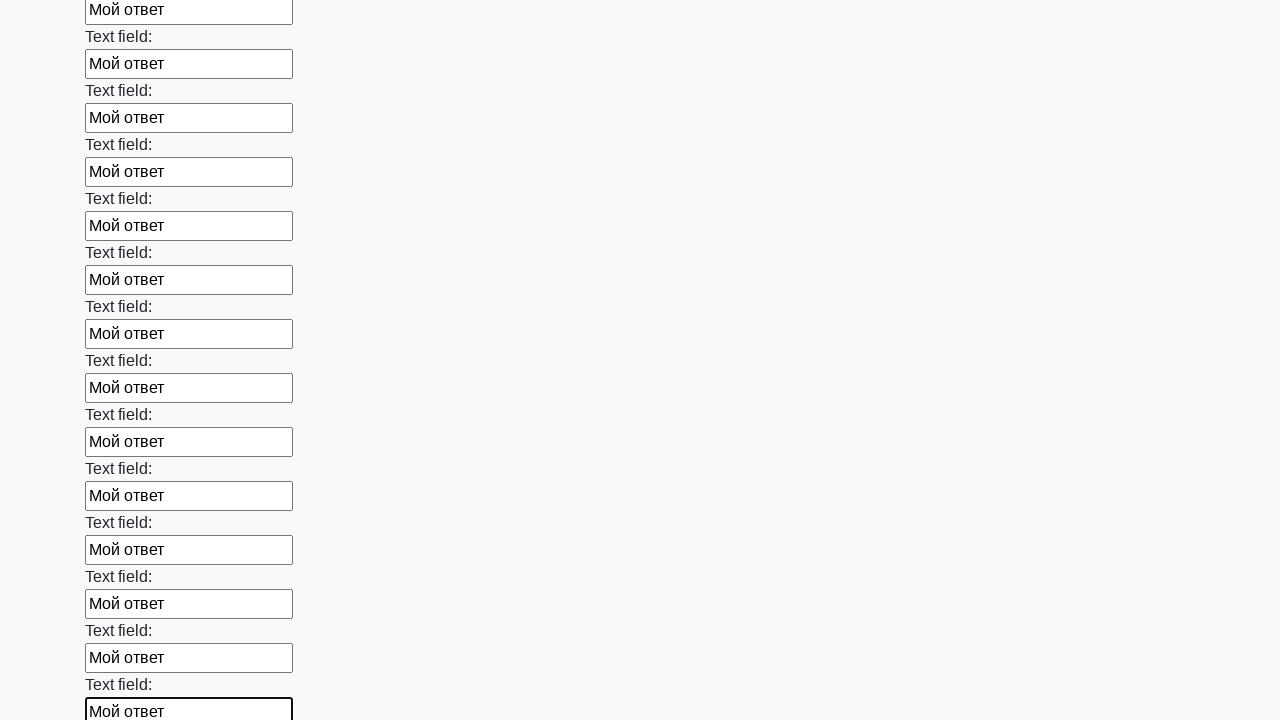

Filled input field with 'Мой ответ' on input >> nth=76
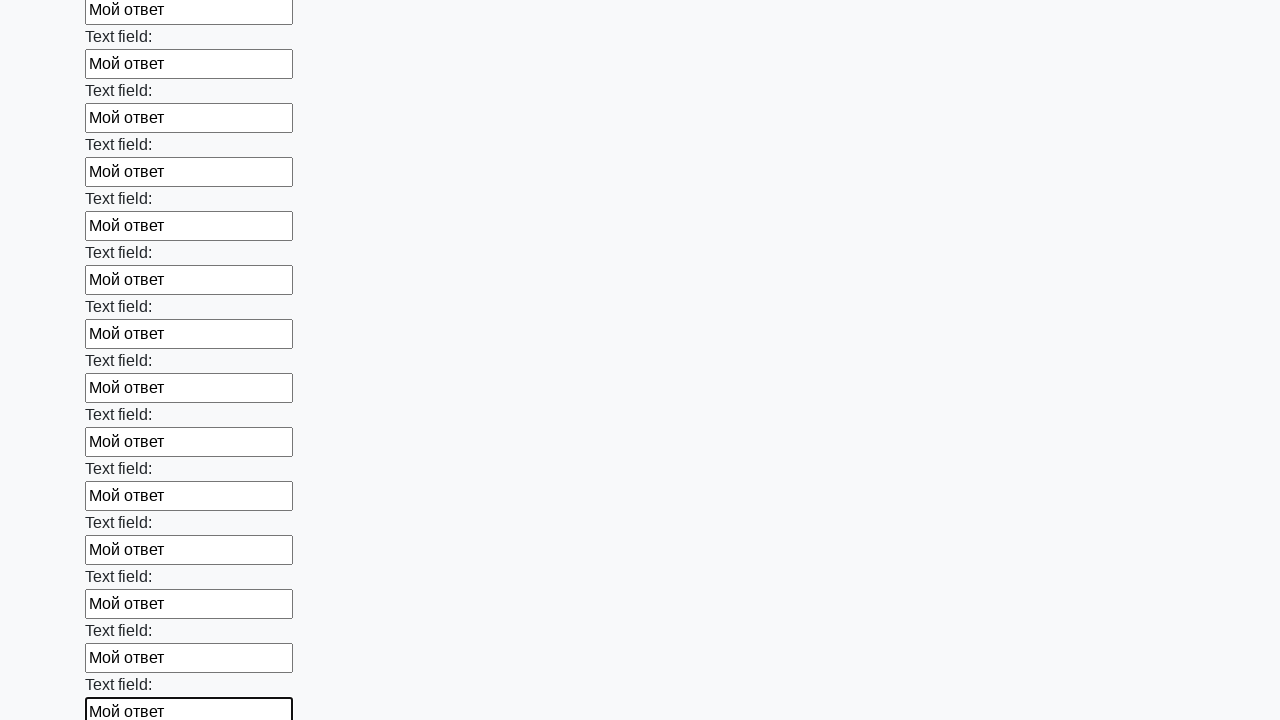

Filled input field with 'Мой ответ' on input >> nth=77
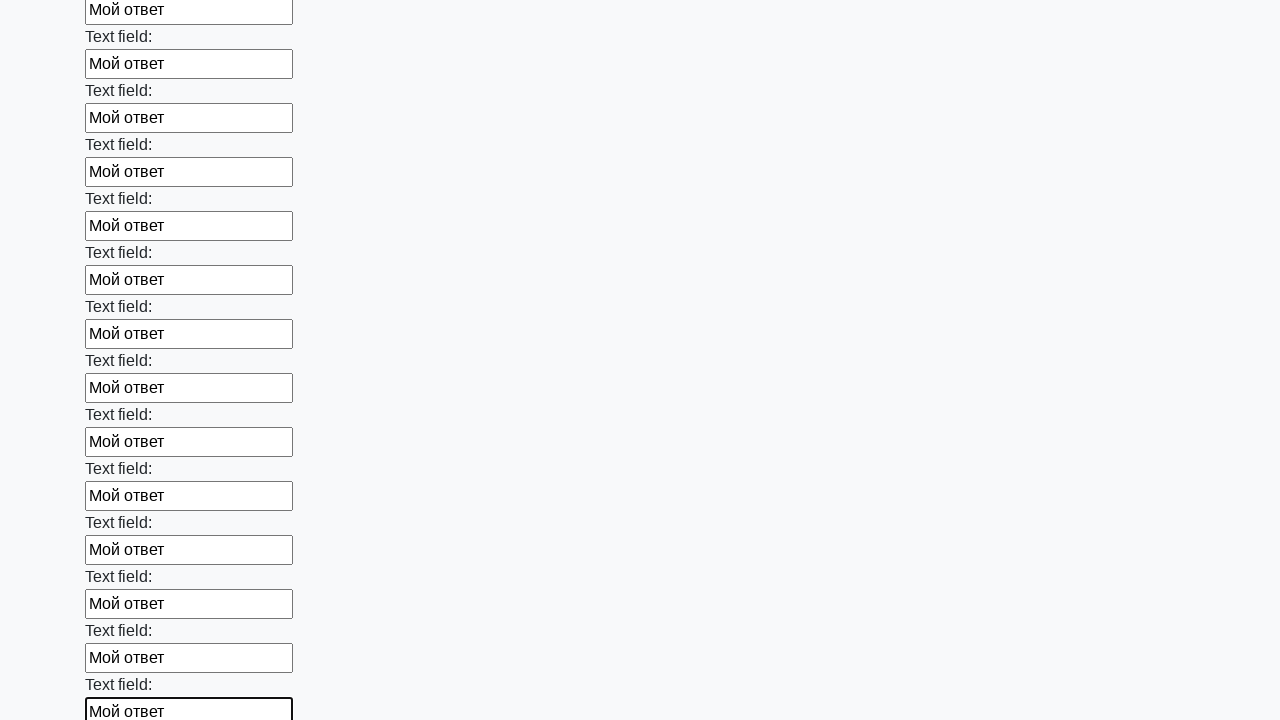

Filled input field with 'Мой ответ' on input >> nth=78
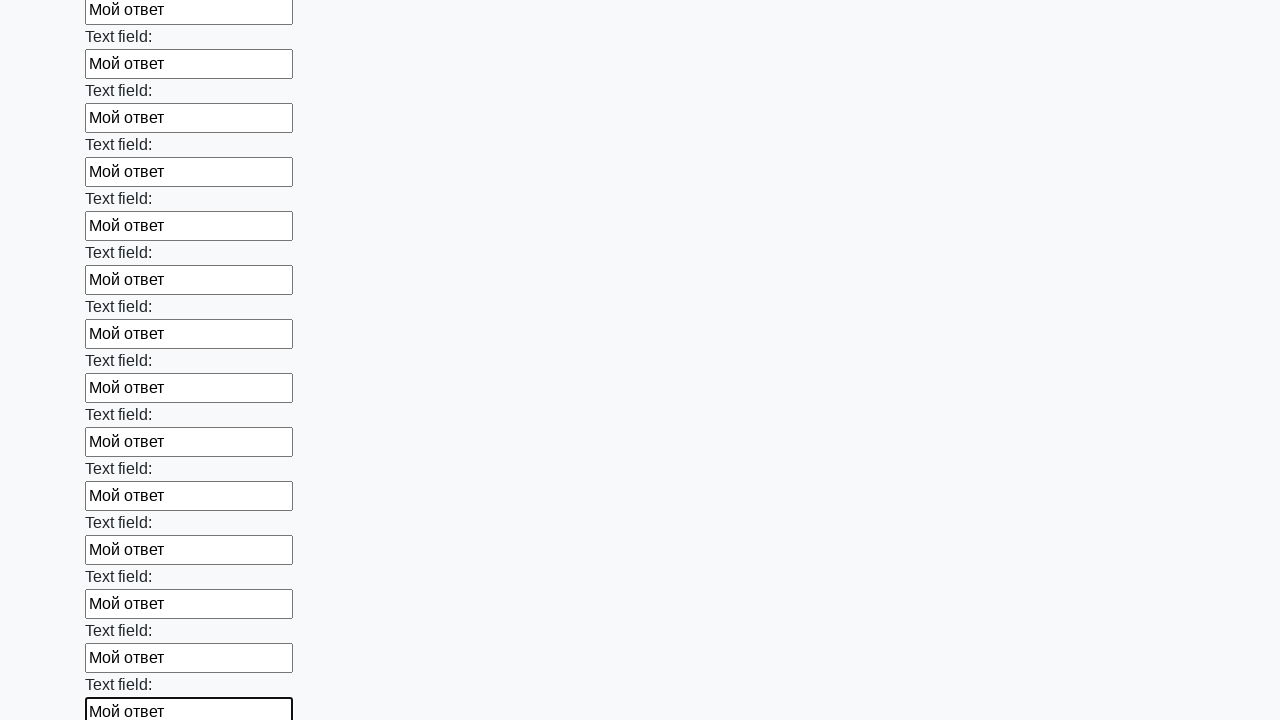

Filled input field with 'Мой ответ' on input >> nth=79
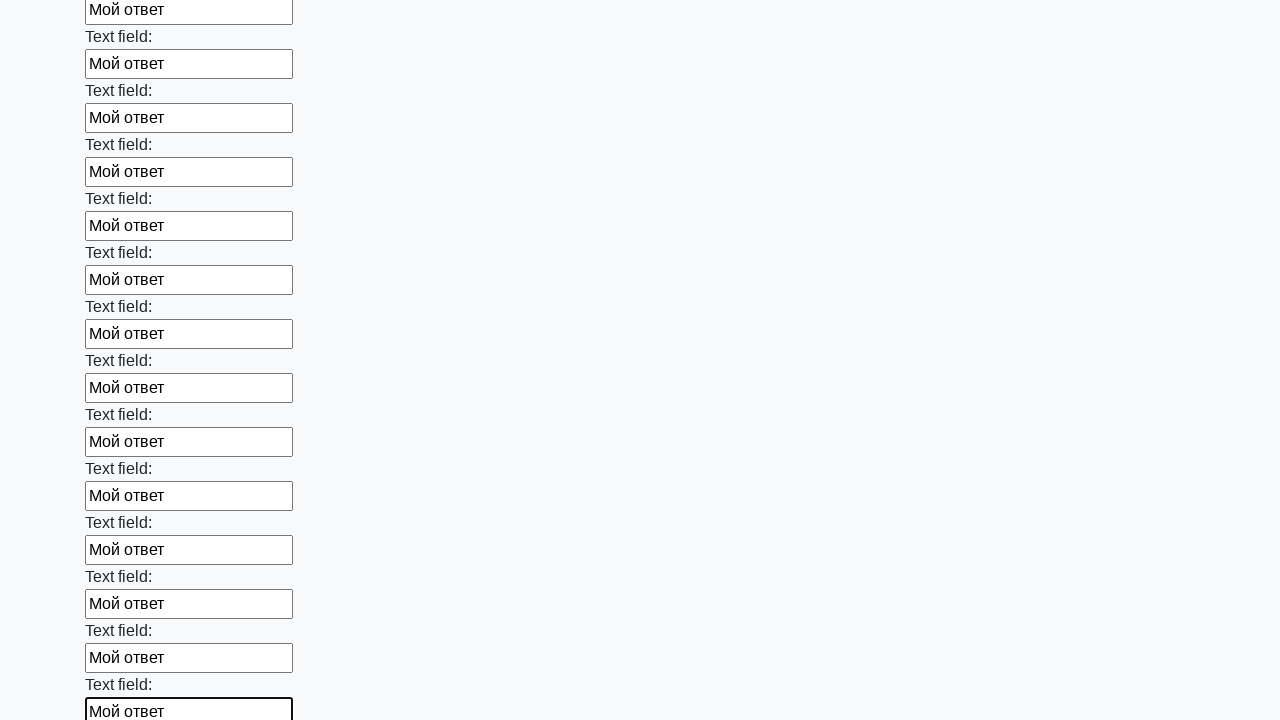

Filled input field with 'Мой ответ' on input >> nth=80
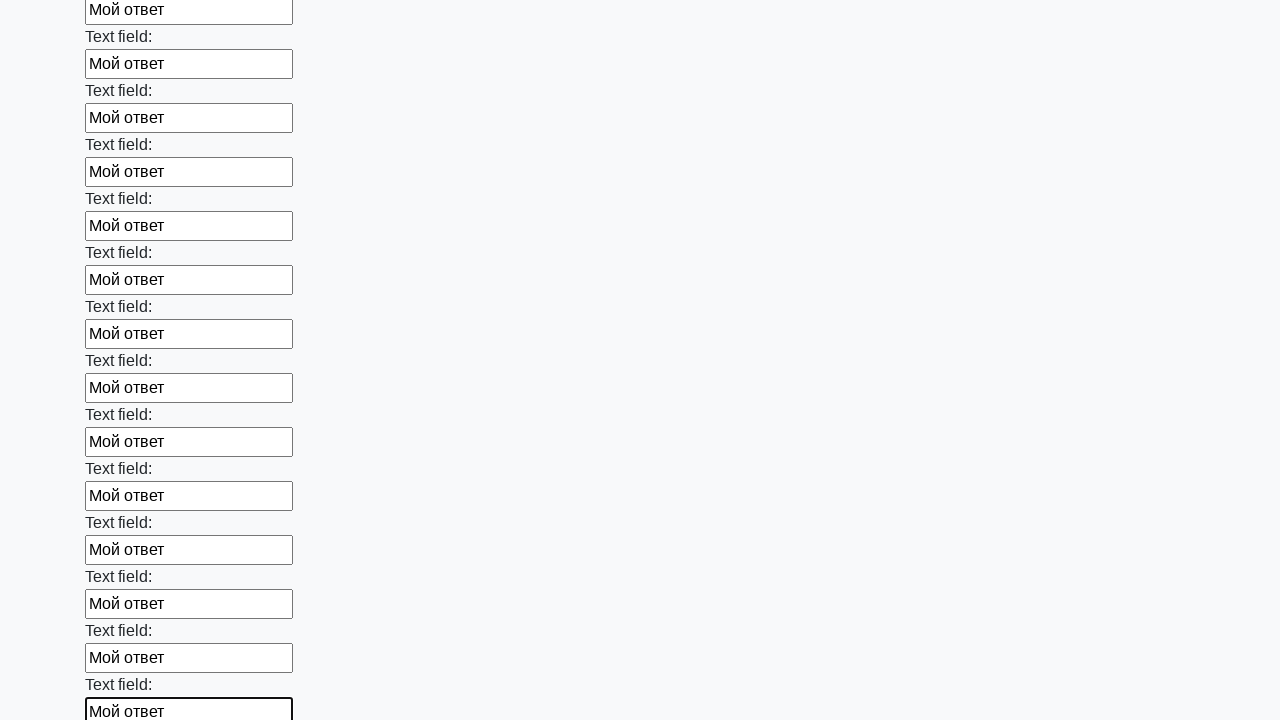

Filled input field with 'Мой ответ' on input >> nth=81
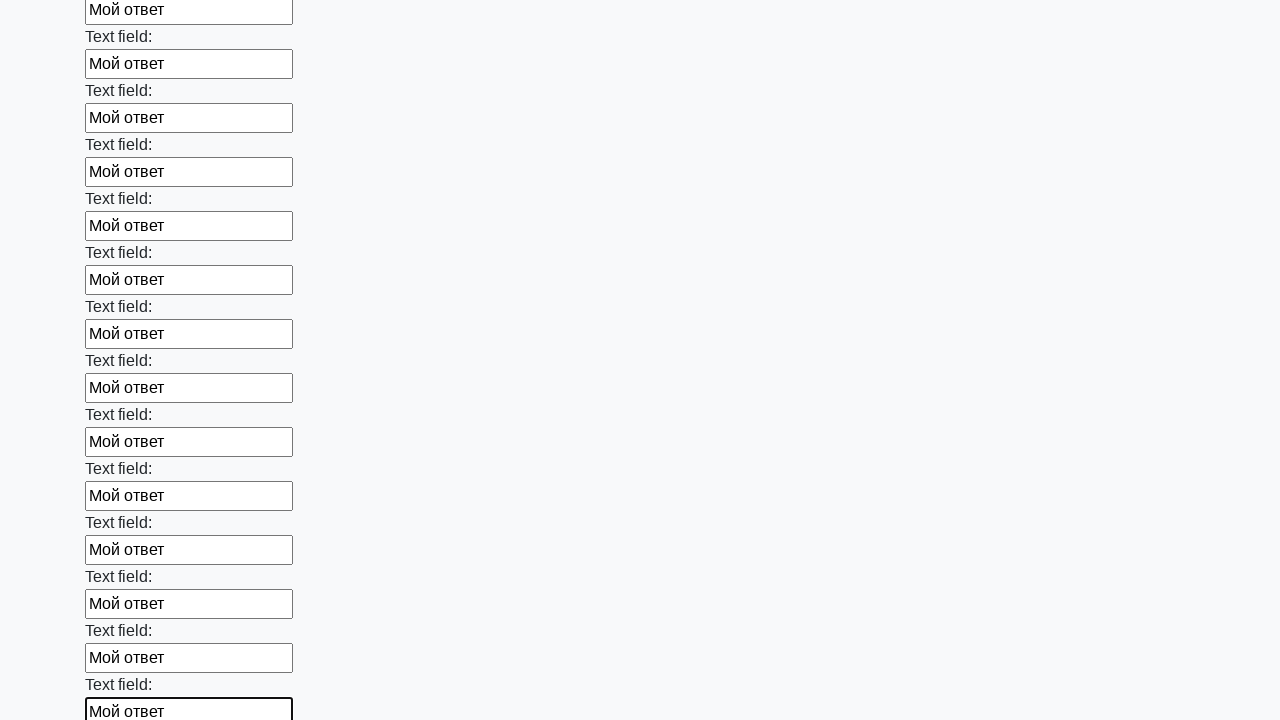

Filled input field with 'Мой ответ' on input >> nth=82
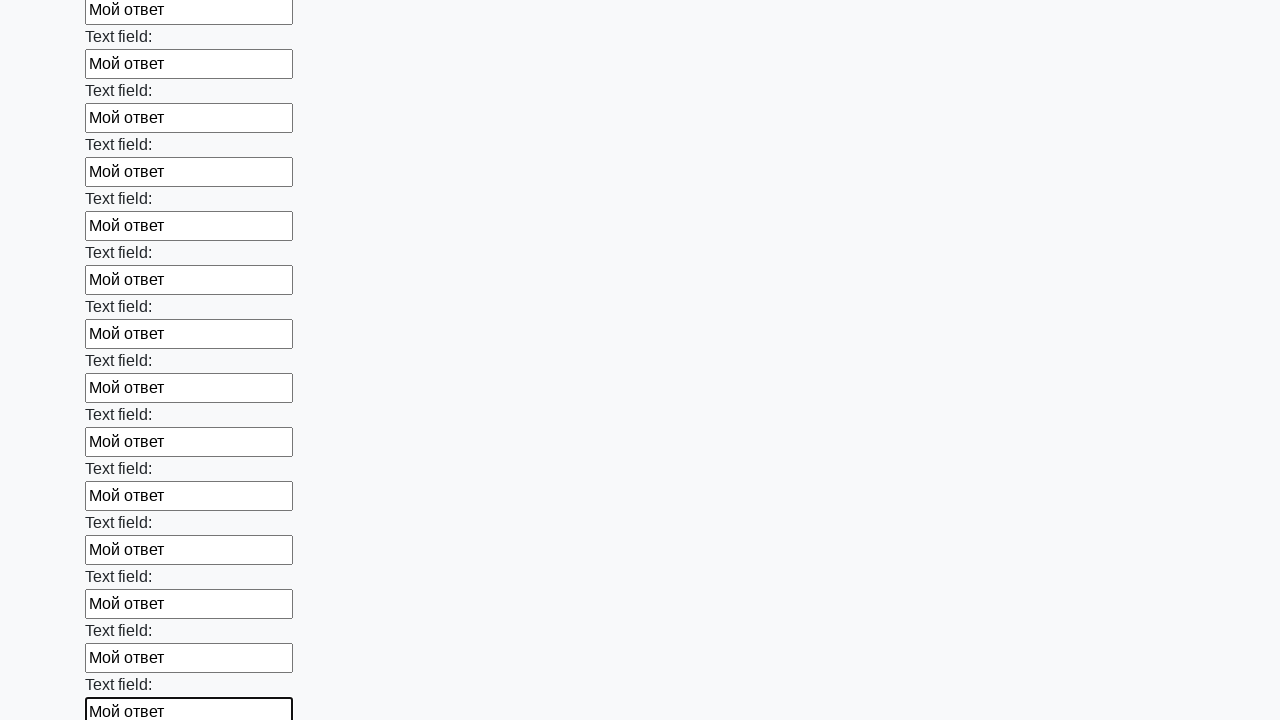

Filled input field with 'Мой ответ' on input >> nth=83
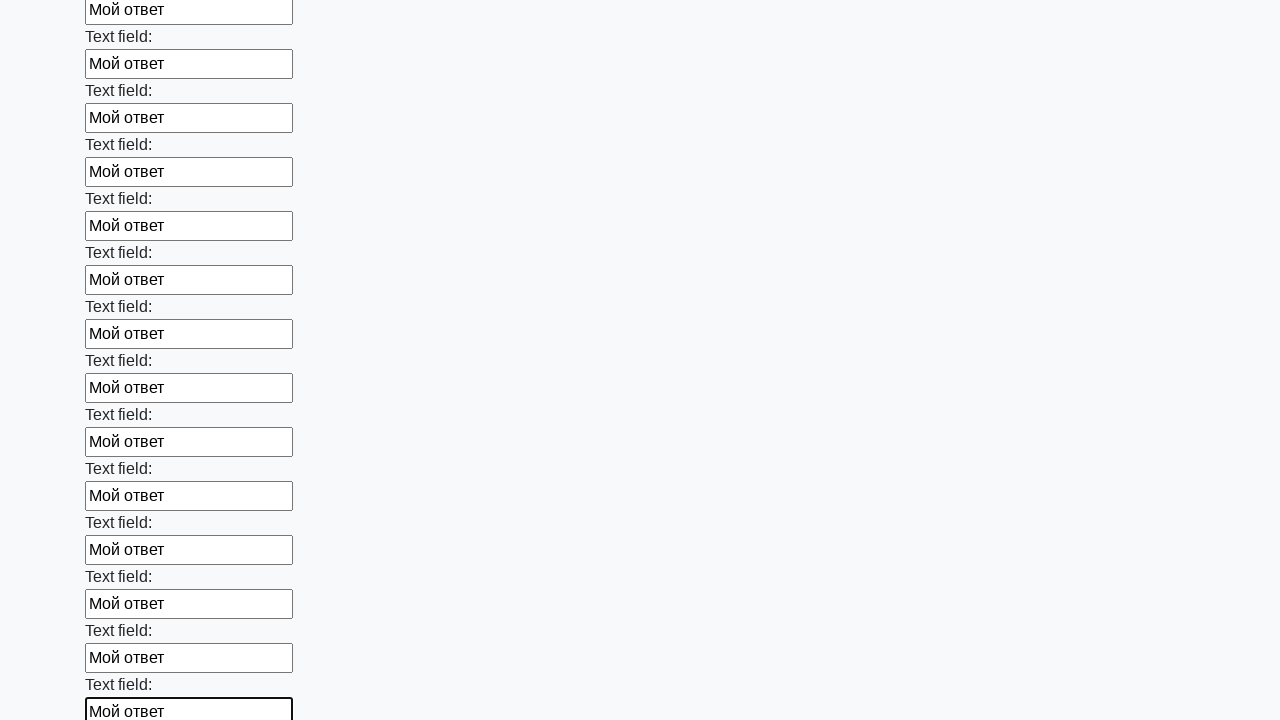

Filled input field with 'Мой ответ' on input >> nth=84
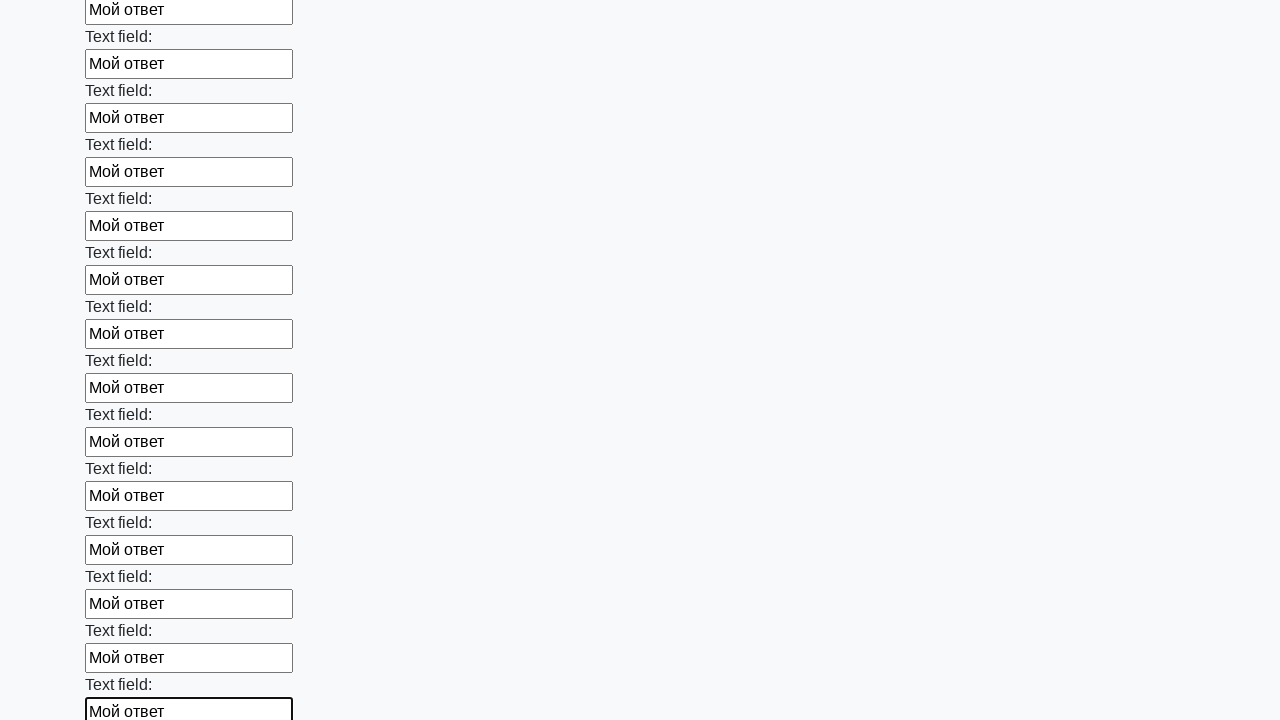

Filled input field with 'Мой ответ' on input >> nth=85
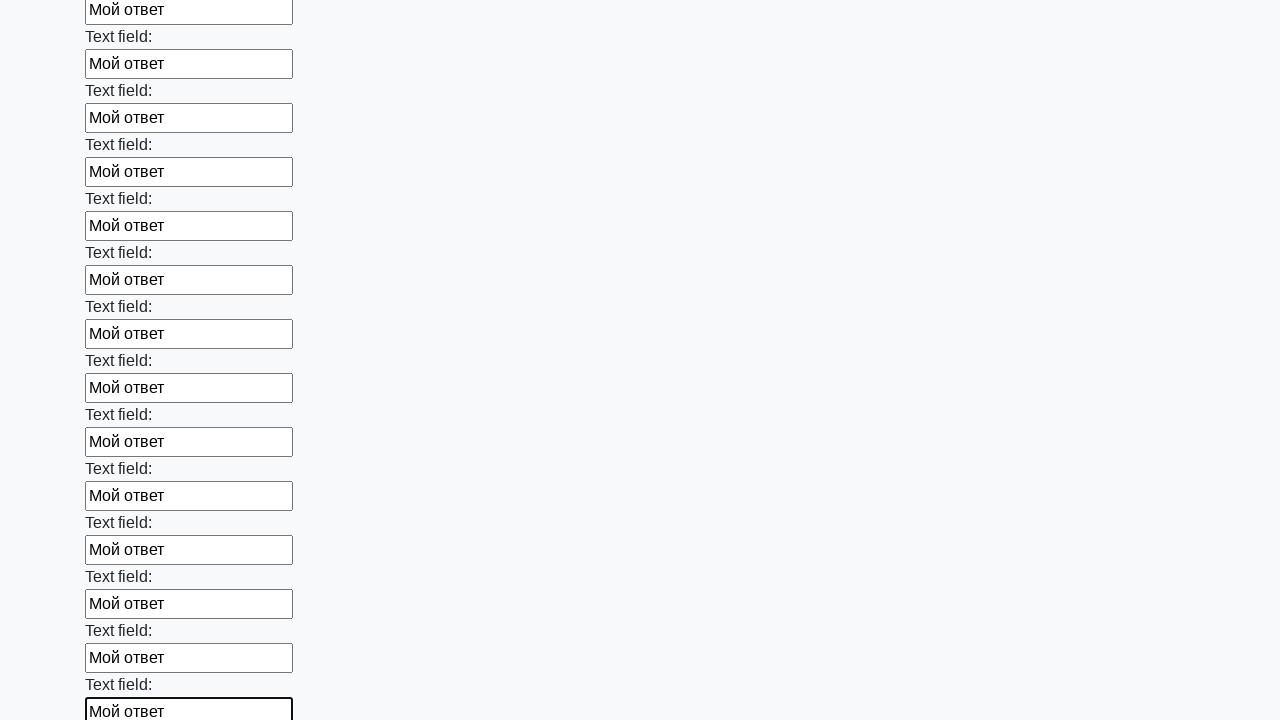

Filled input field with 'Мой ответ' on input >> nth=86
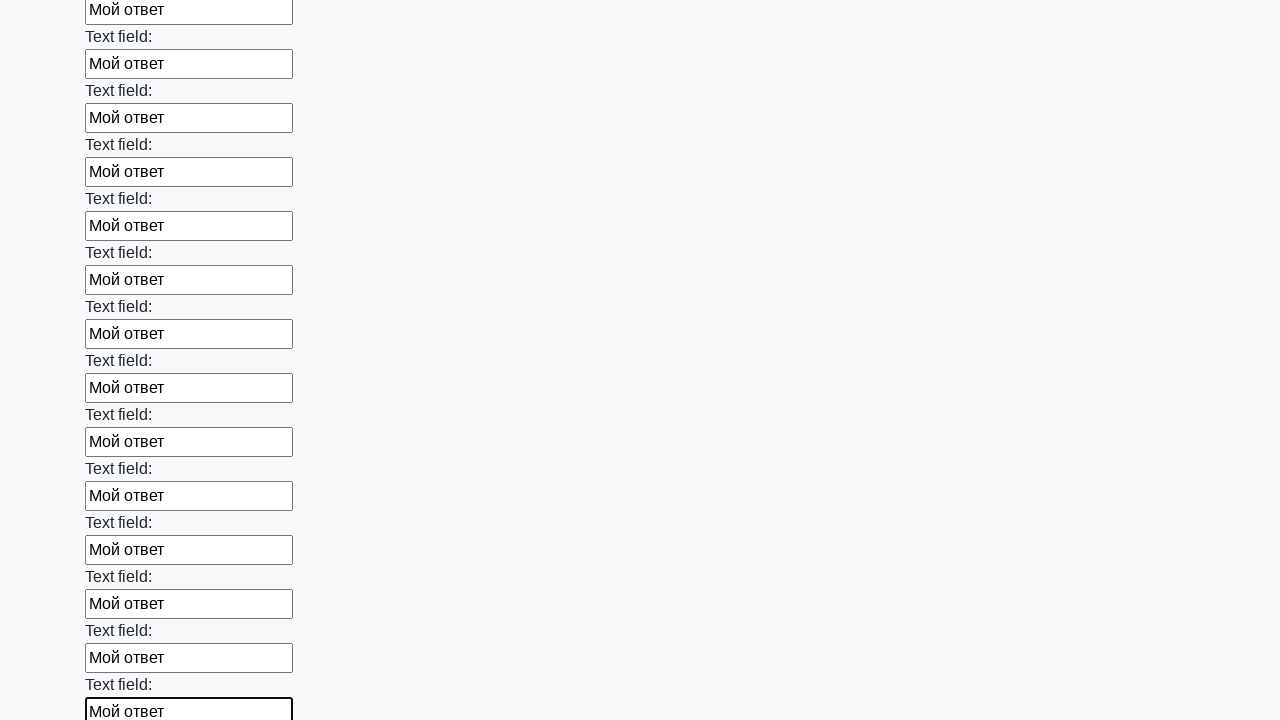

Filled input field with 'Мой ответ' on input >> nth=87
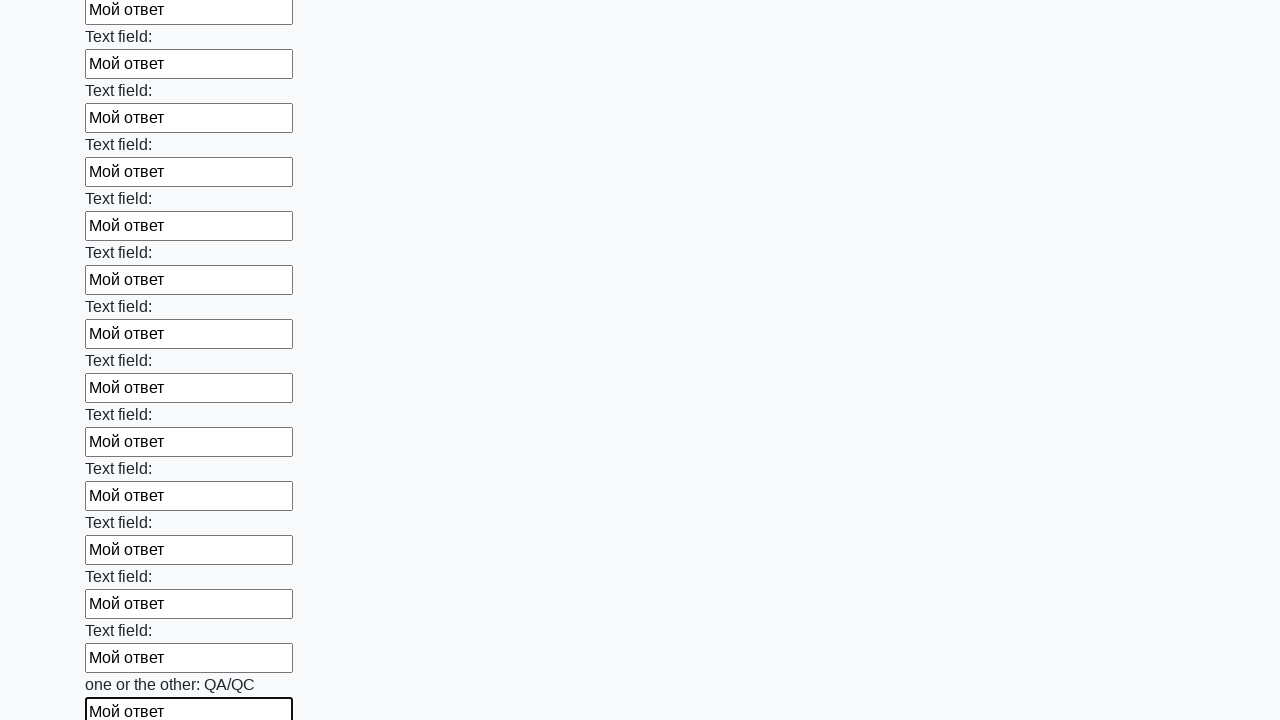

Filled input field with 'Мой ответ' on input >> nth=88
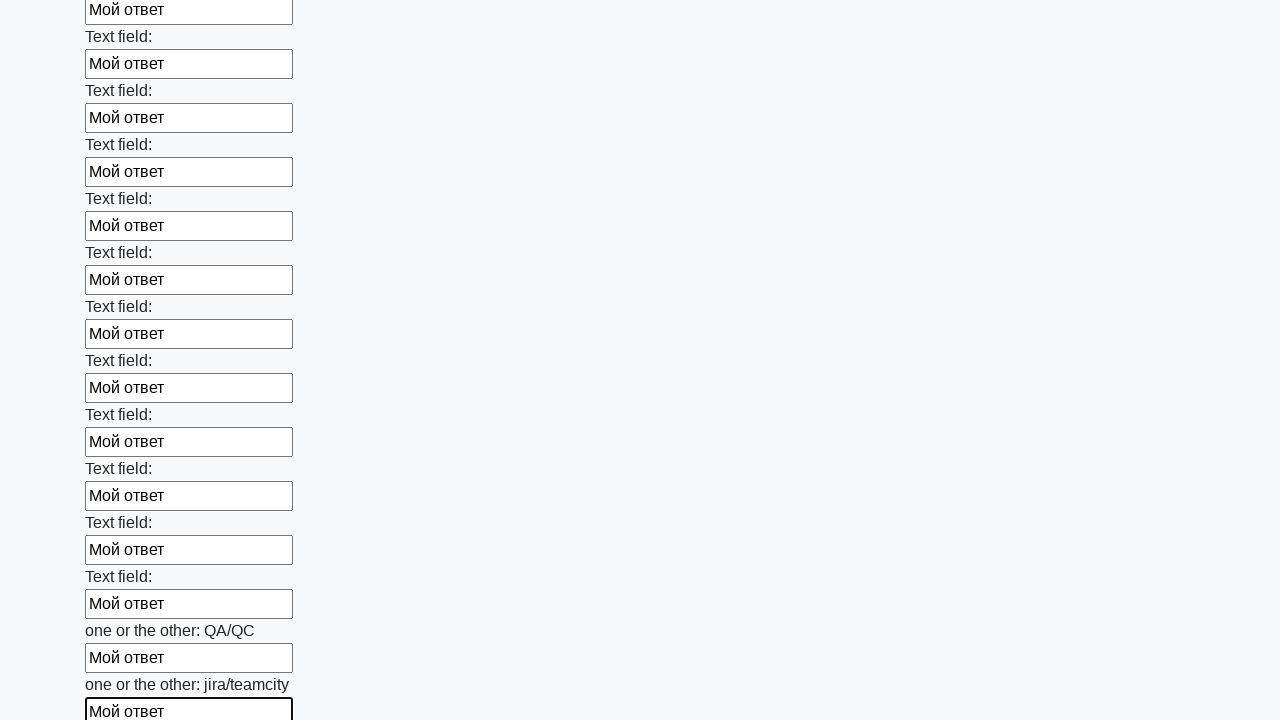

Filled input field with 'Мой ответ' on input >> nth=89
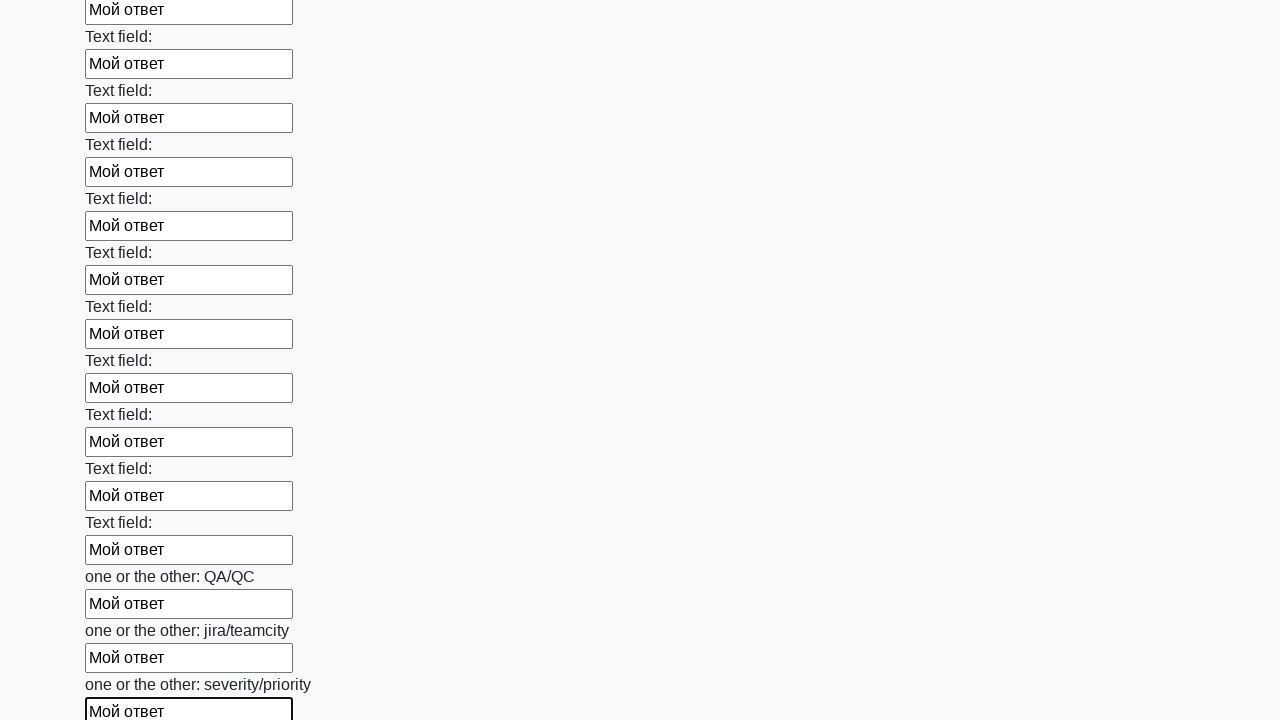

Filled input field with 'Мой ответ' on input >> nth=90
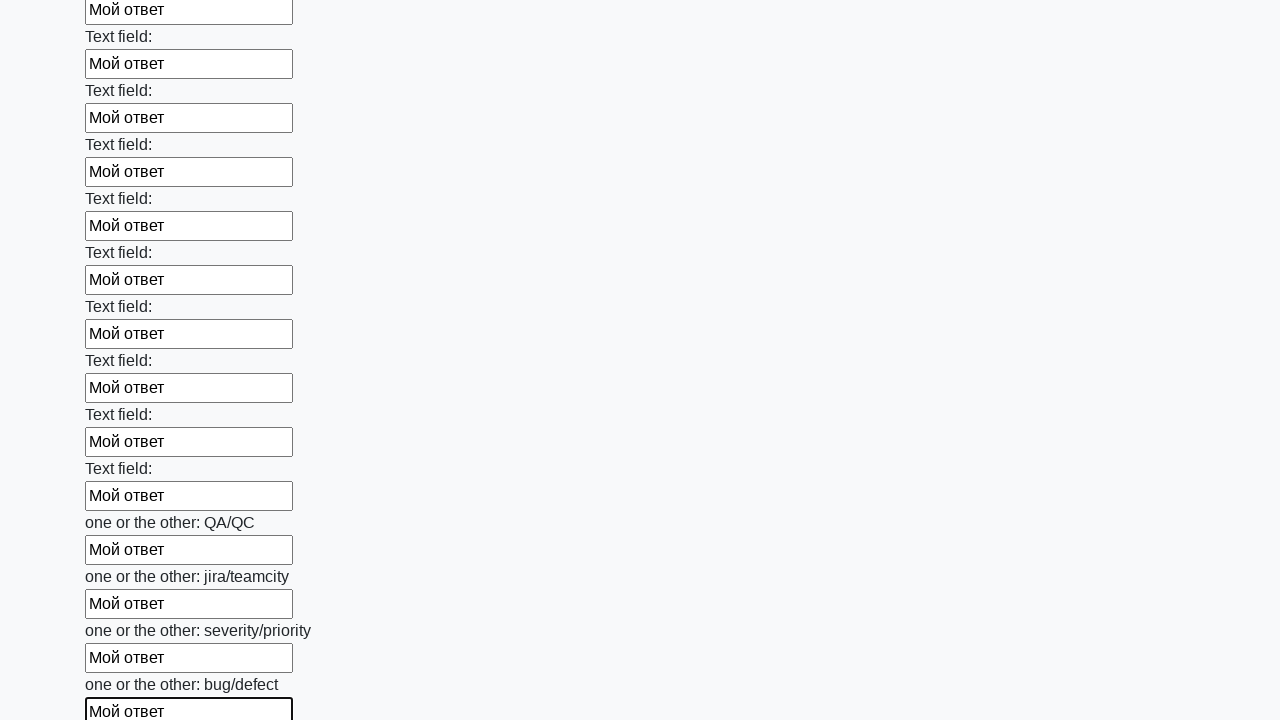

Filled input field with 'Мой ответ' on input >> nth=91
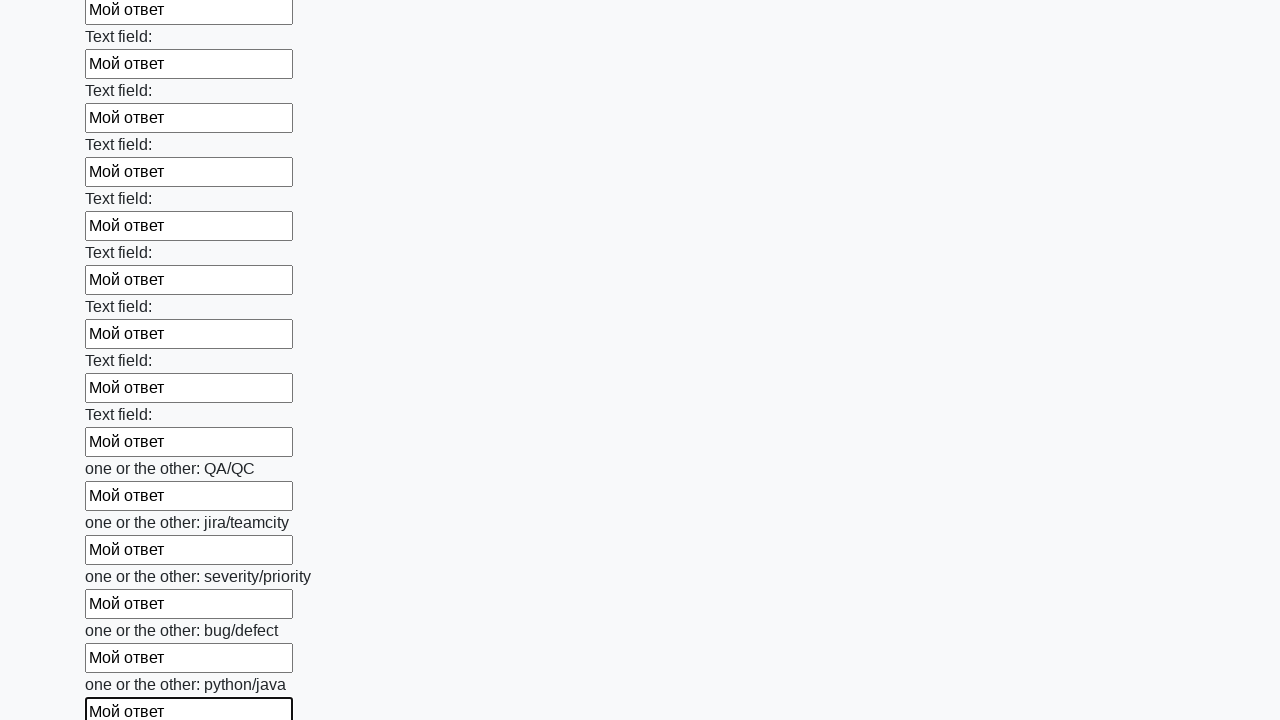

Filled input field with 'Мой ответ' on input >> nth=92
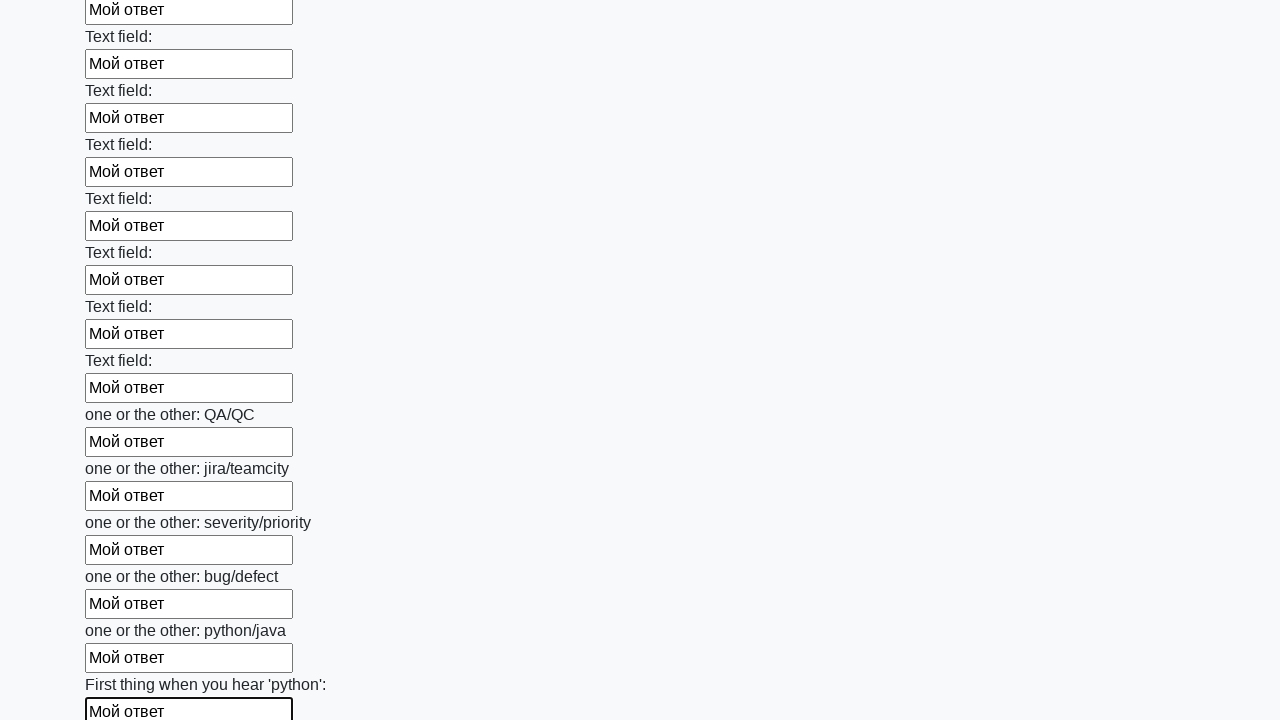

Filled input field with 'Мой ответ' on input >> nth=93
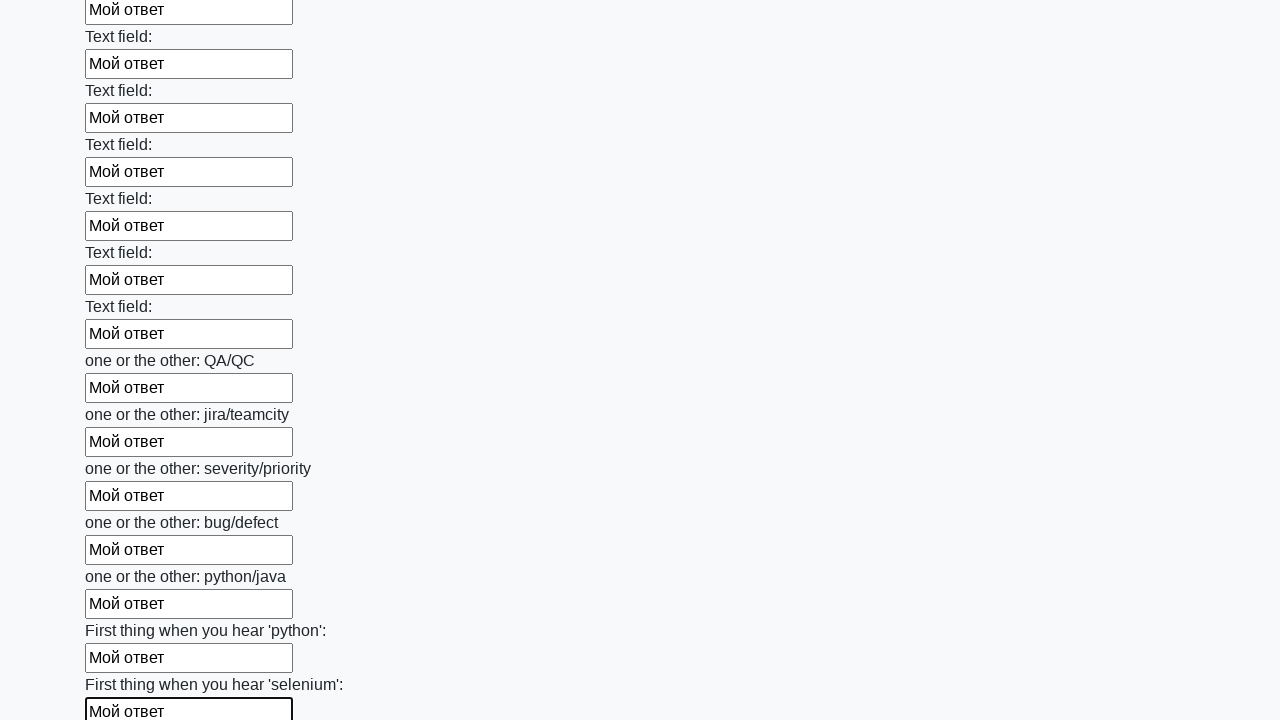

Filled input field with 'Мой ответ' on input >> nth=94
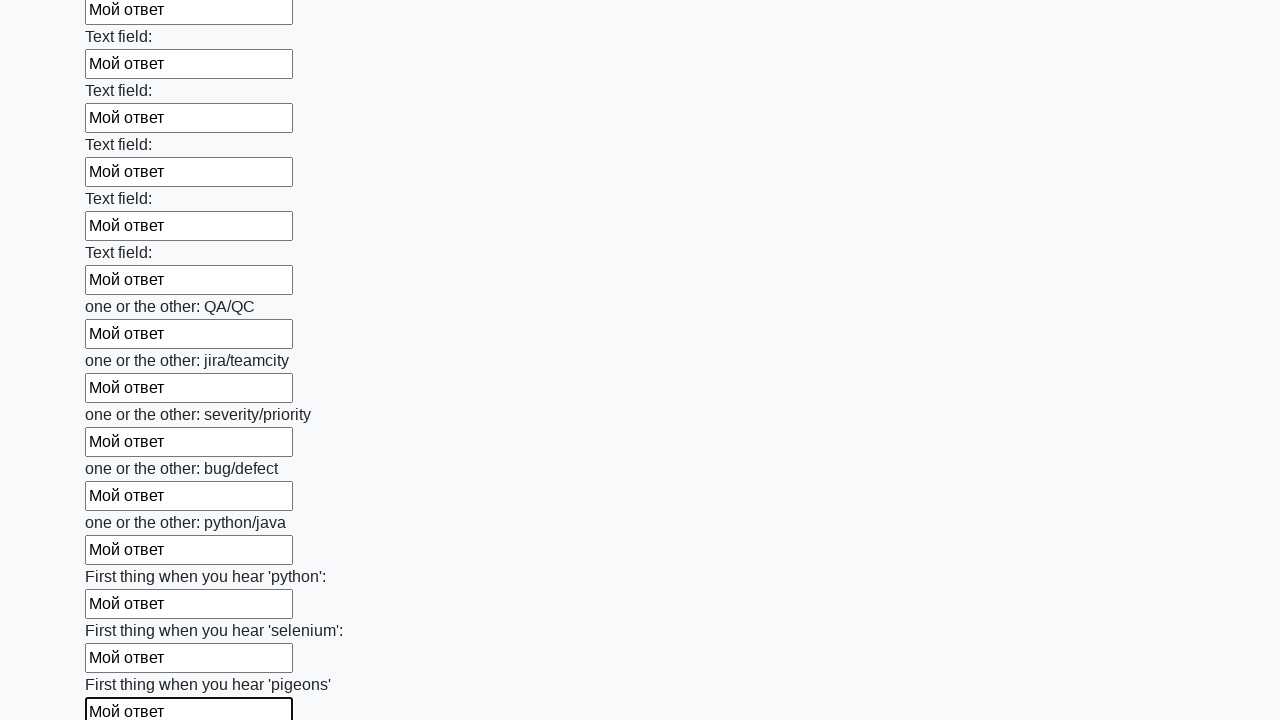

Filled input field with 'Мой ответ' on input >> nth=95
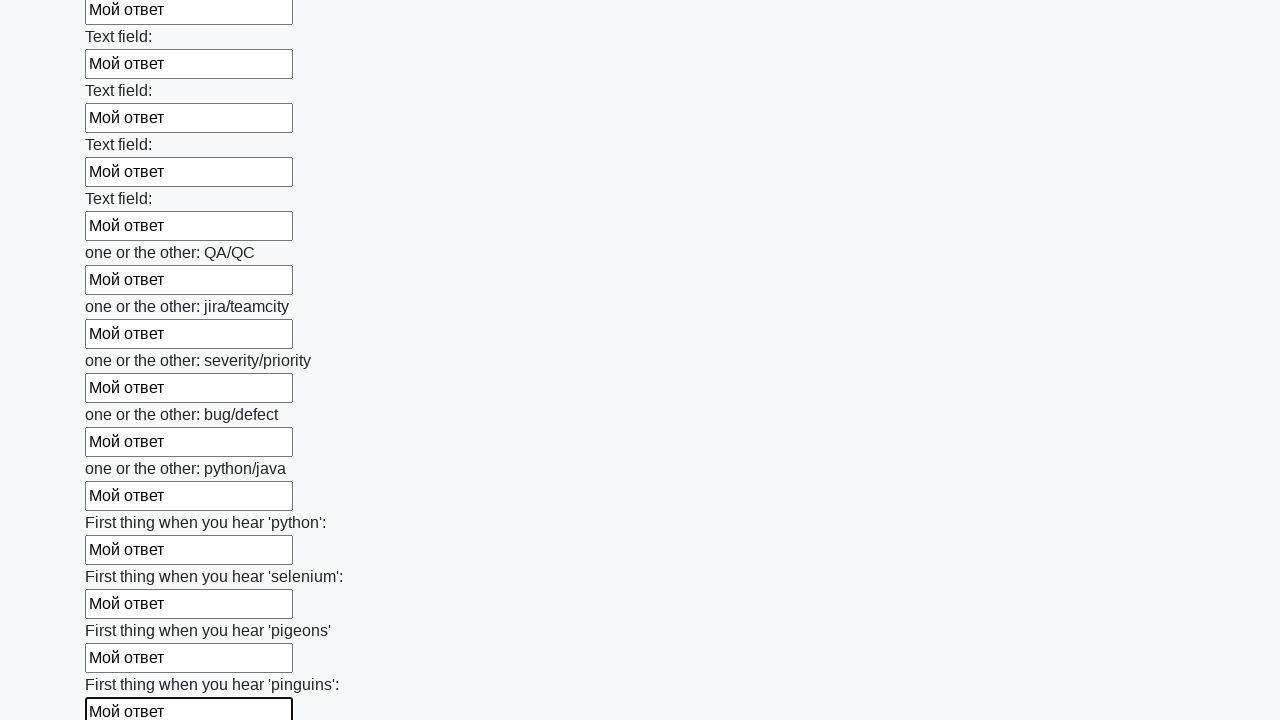

Filled input field with 'Мой ответ' on input >> nth=96
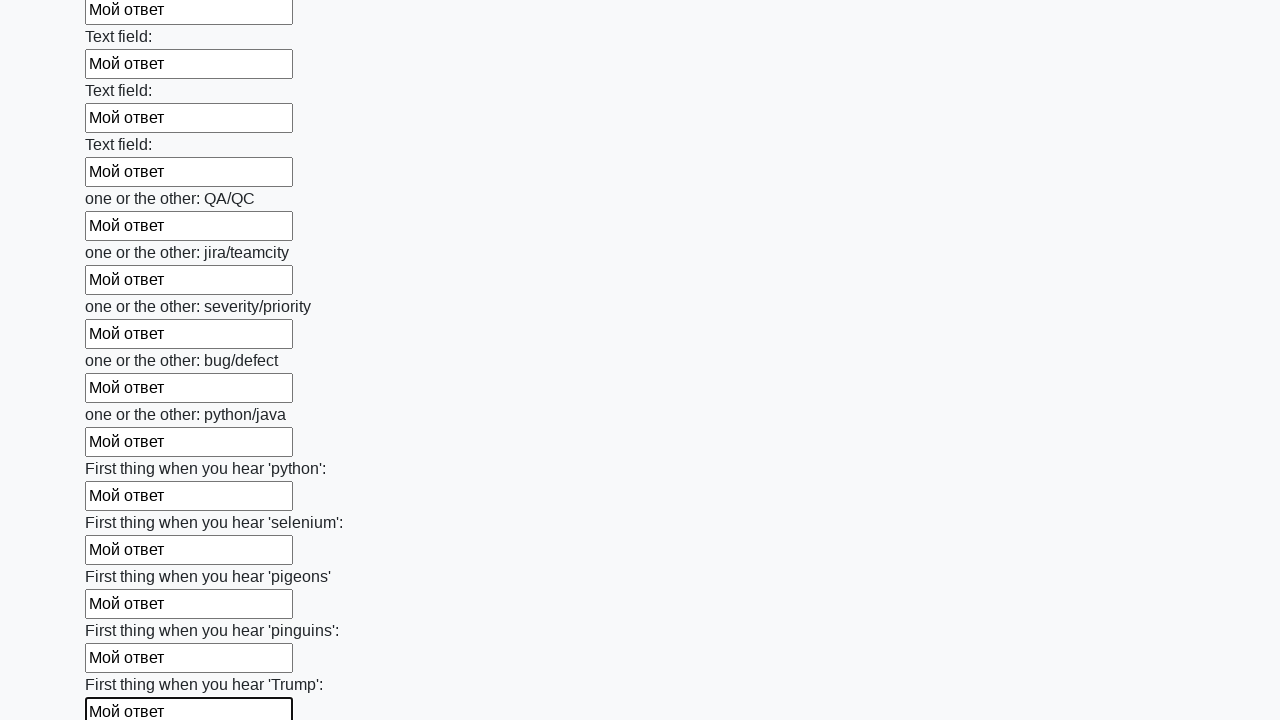

Filled input field with 'Мой ответ' on input >> nth=97
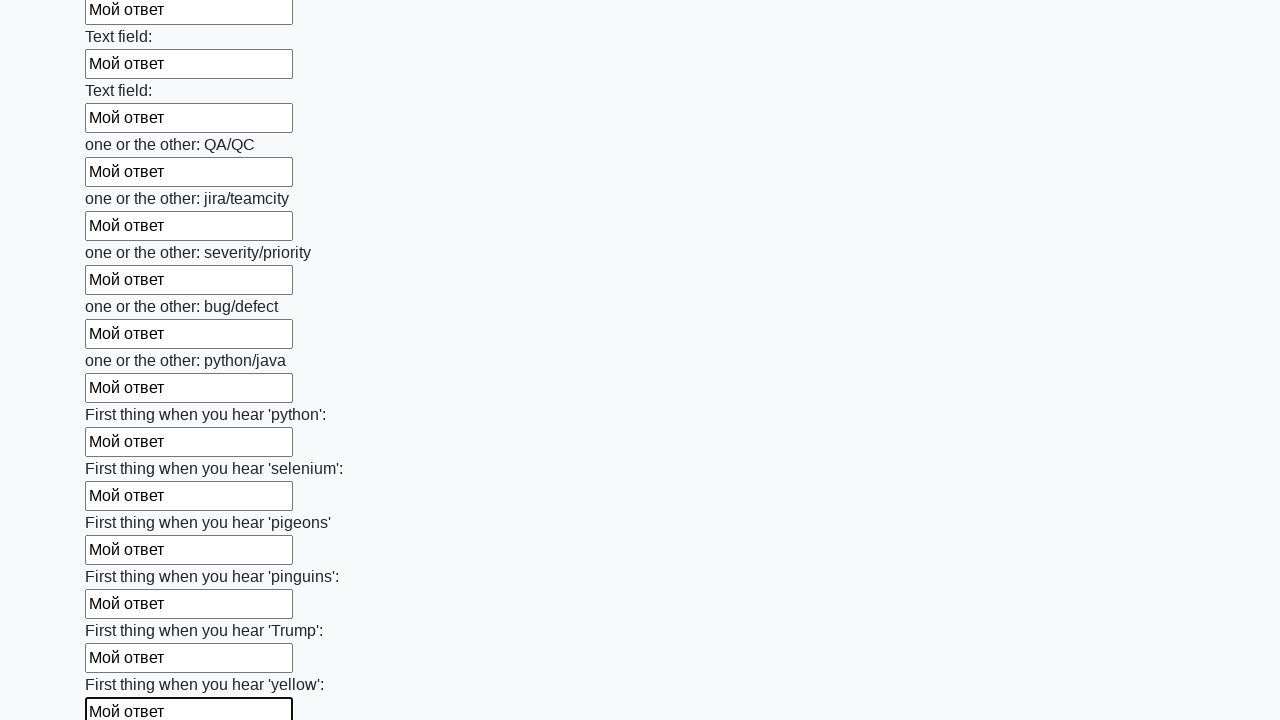

Filled input field with 'Мой ответ' on input >> nth=98
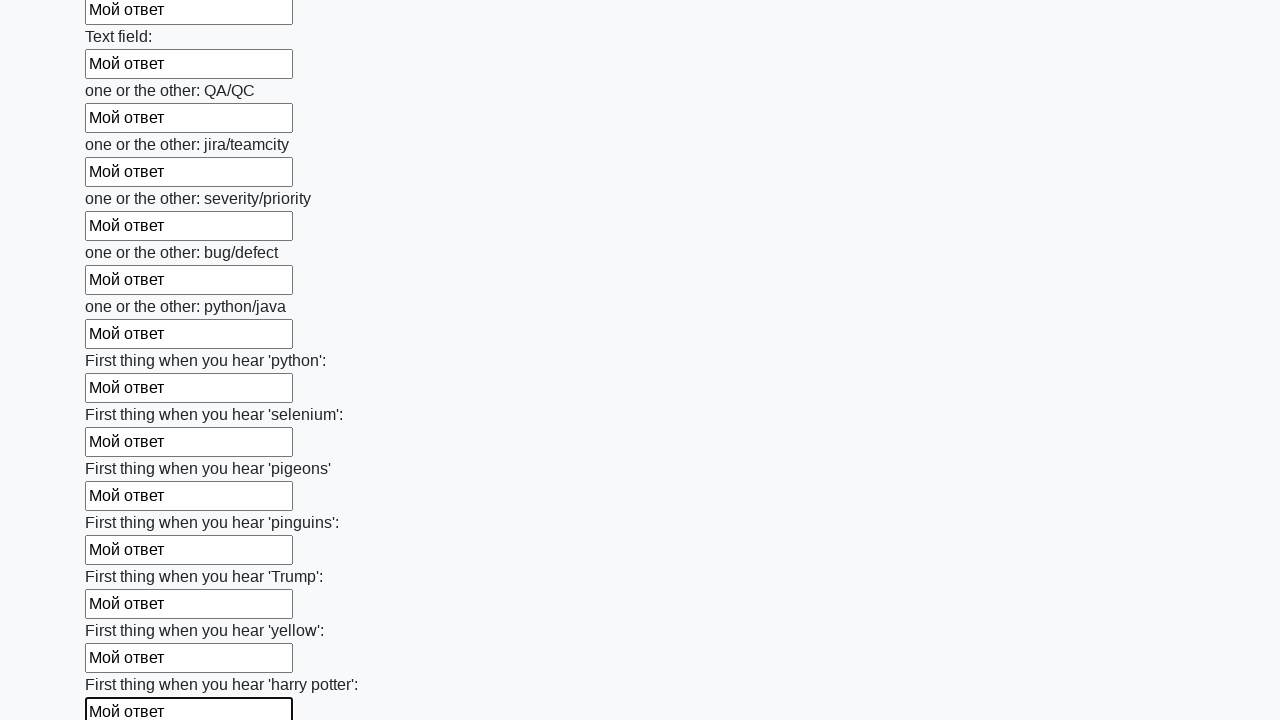

Filled input field with 'Мой ответ' on input >> nth=99
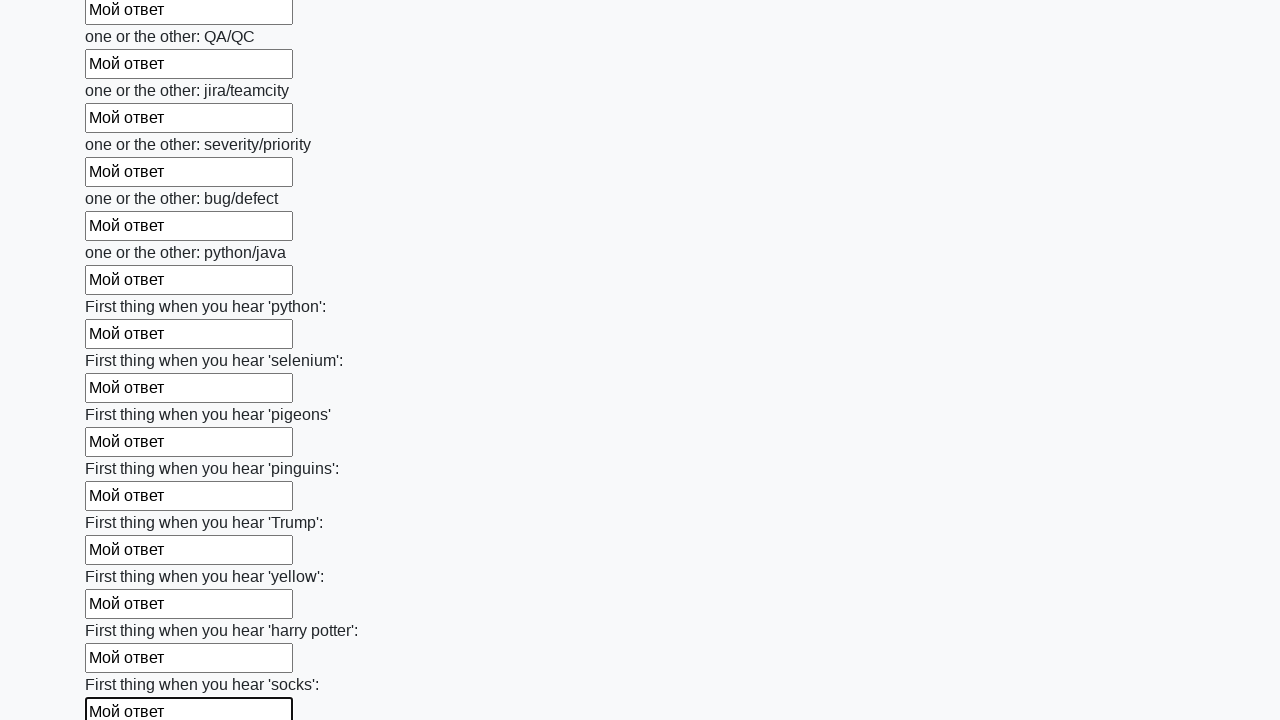

Clicked submit button at (123, 611) on button.btn
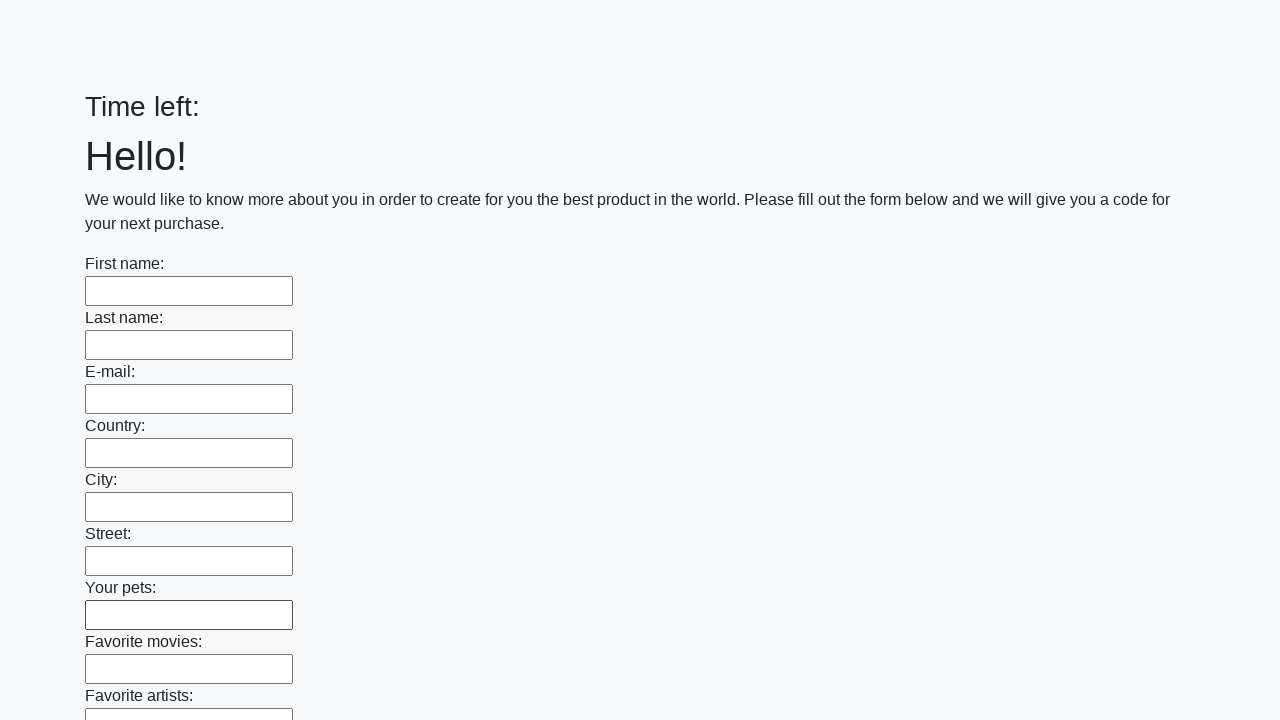

Waited 2 seconds for response to appear
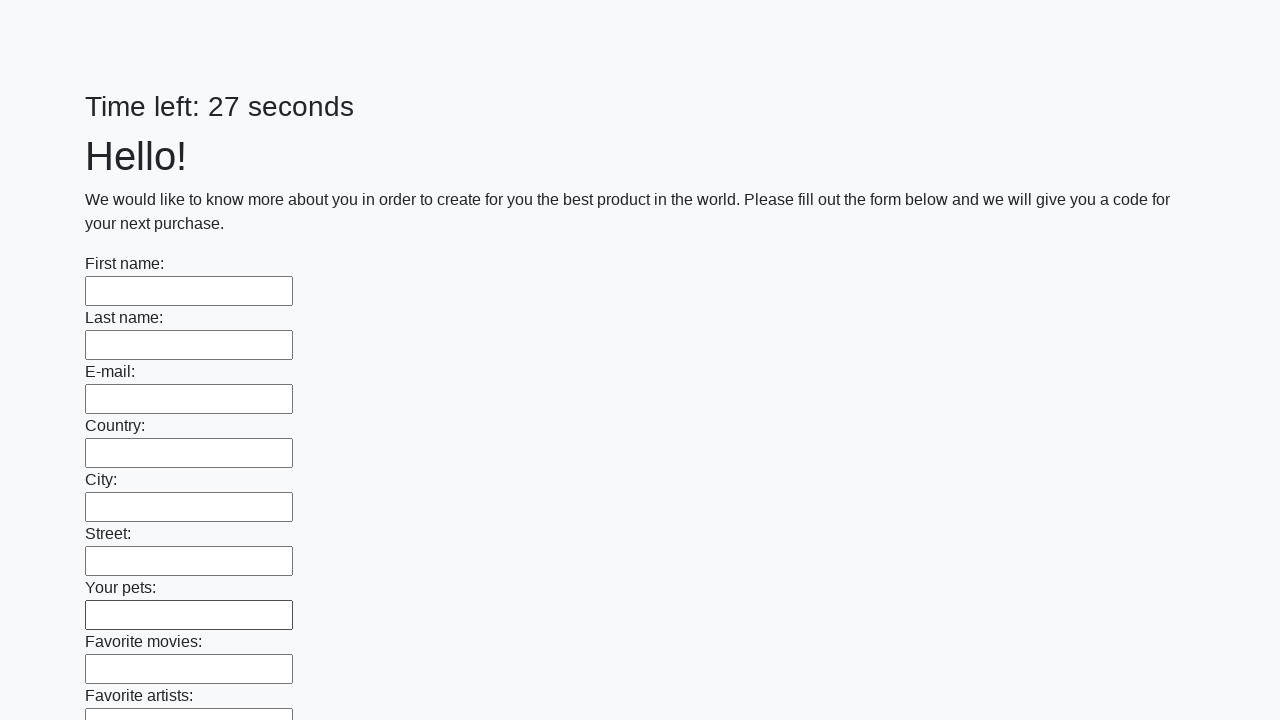

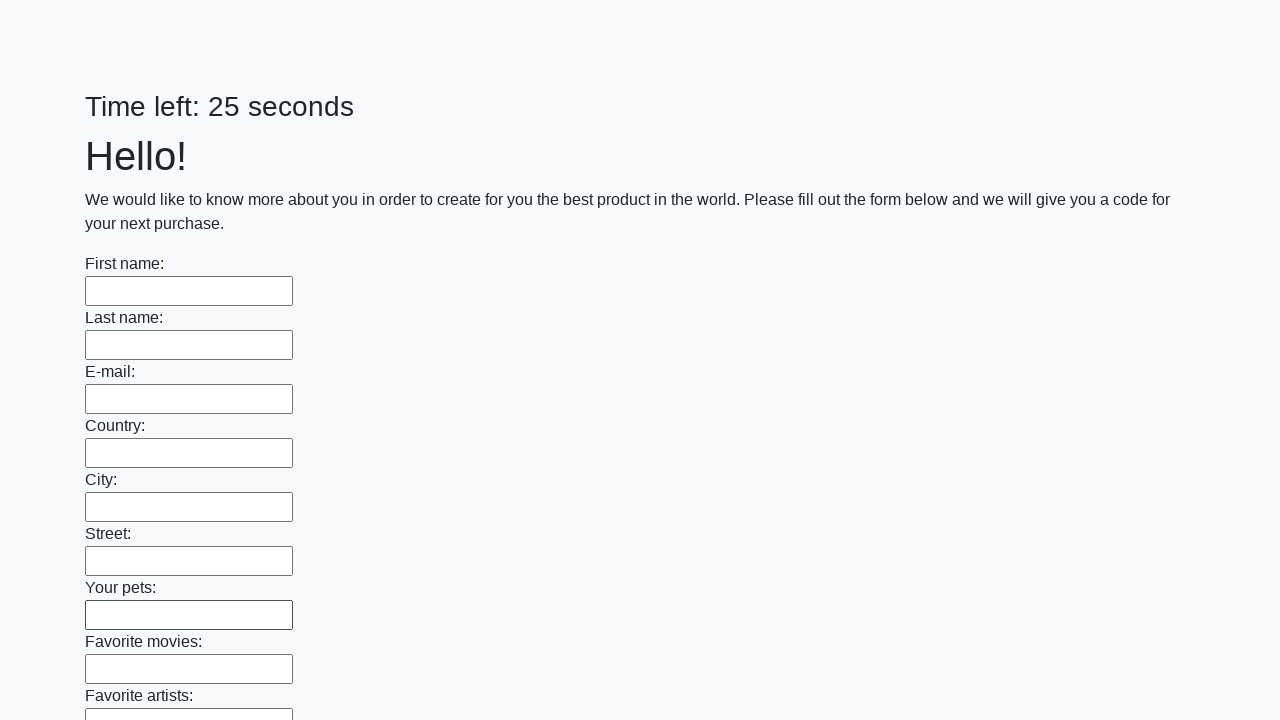